Tests filling a large form by entering the same text value into all input fields and submitting the form by clicking the submit button.

Starting URL: http://suninjuly.github.io/huge_form.html

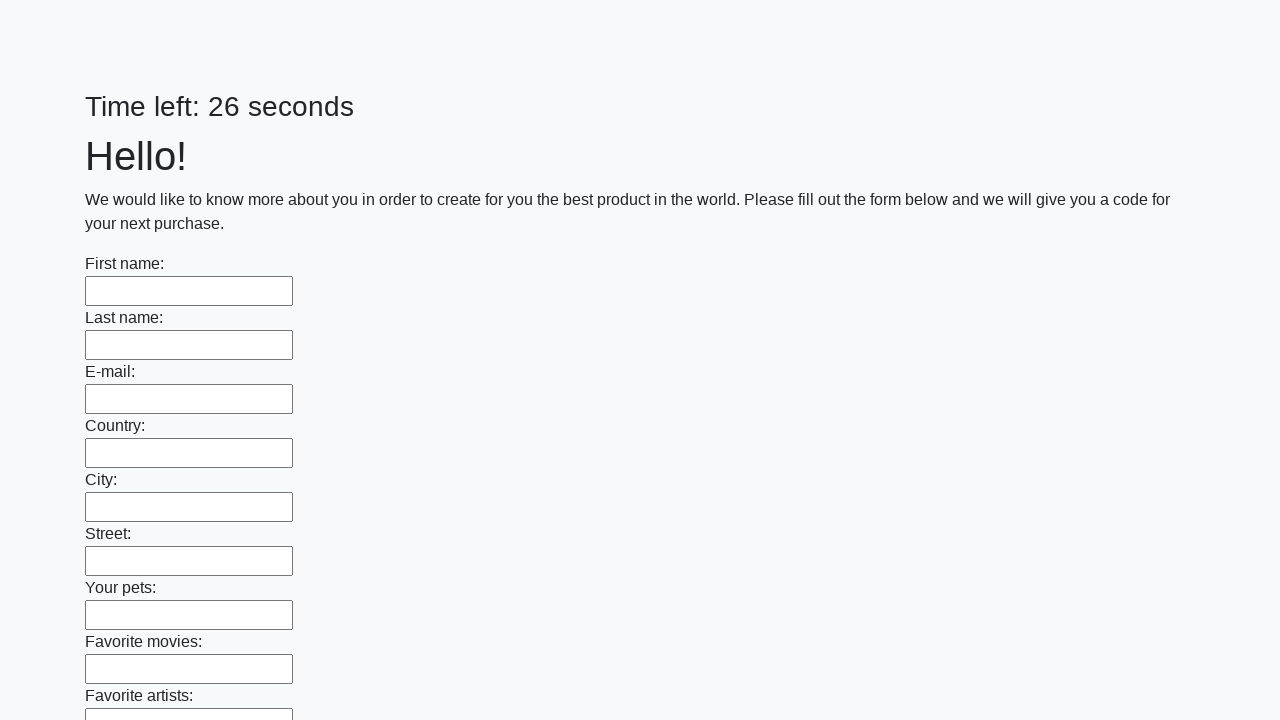

Navigated to huge form page
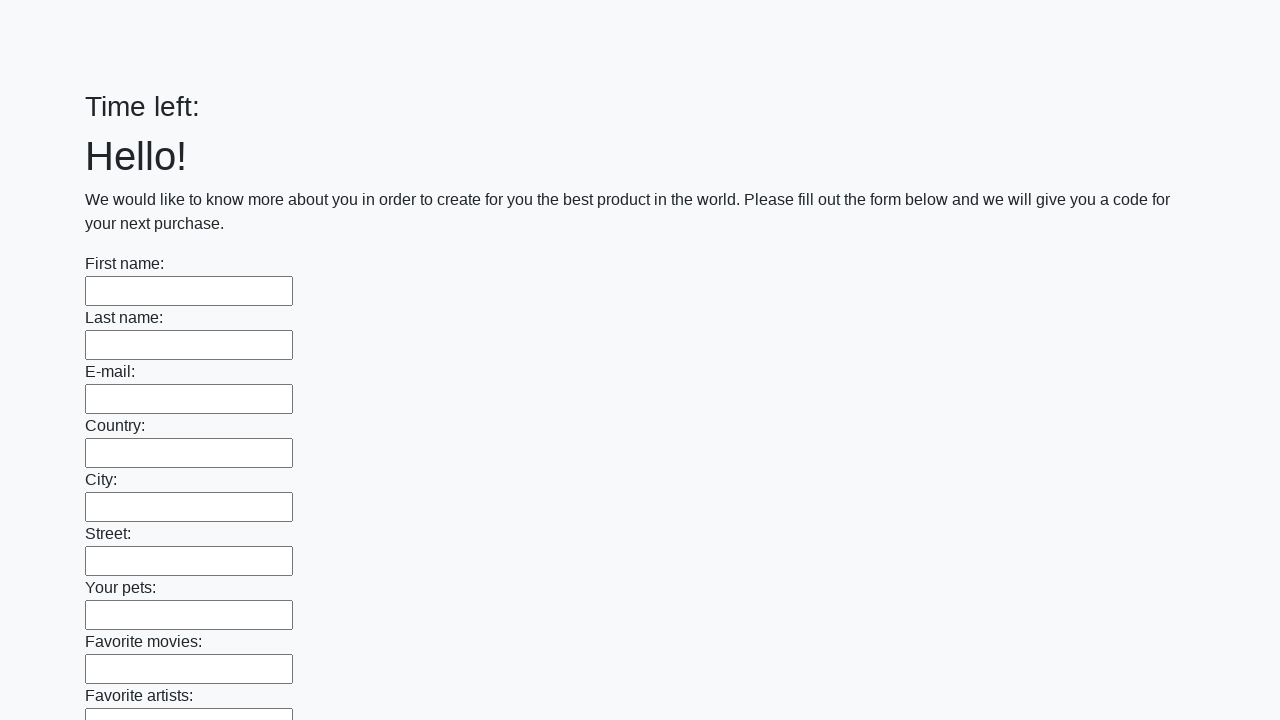

Filled an input field with 'Мой ответ' on input >> nth=0
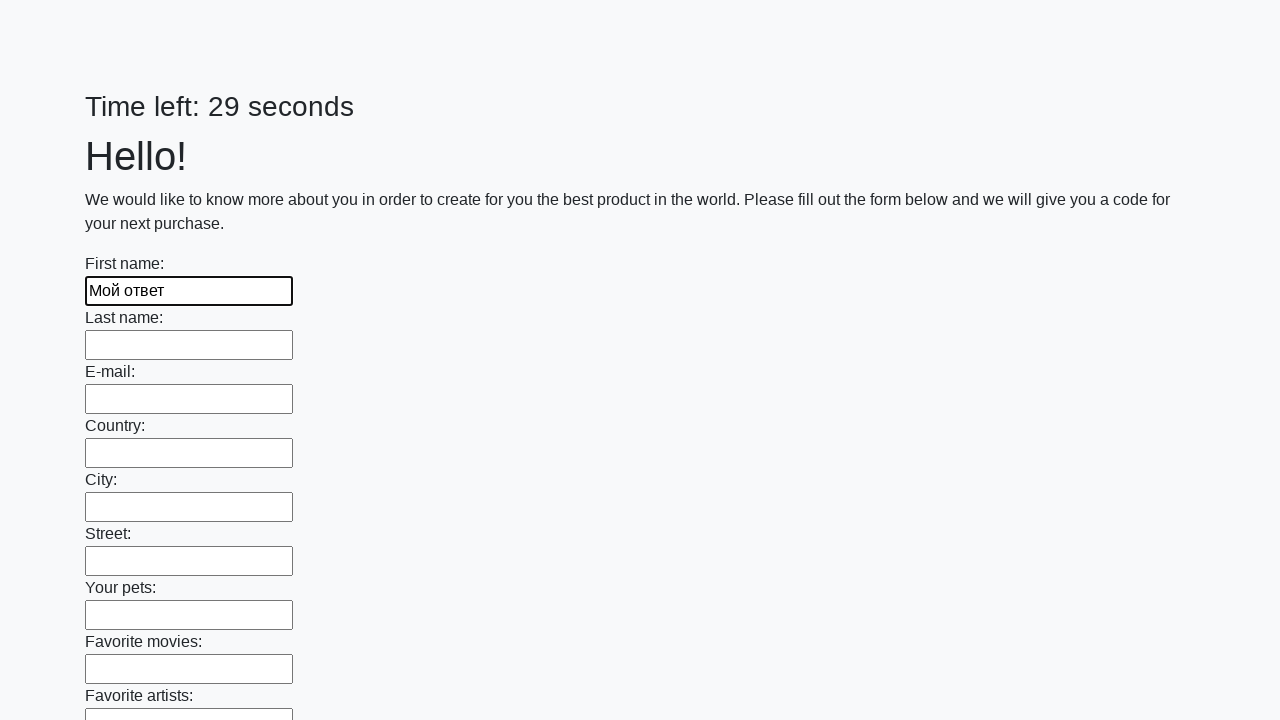

Filled an input field with 'Мой ответ' on input >> nth=1
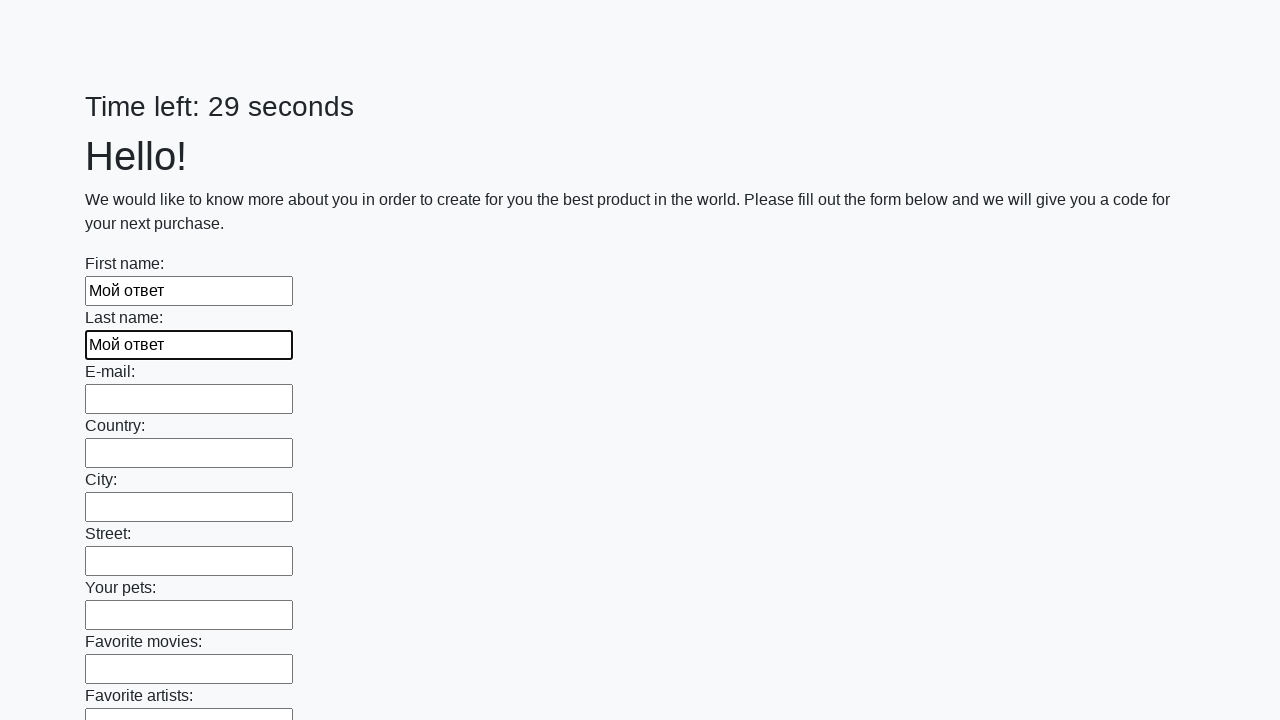

Filled an input field with 'Мой ответ' on input >> nth=2
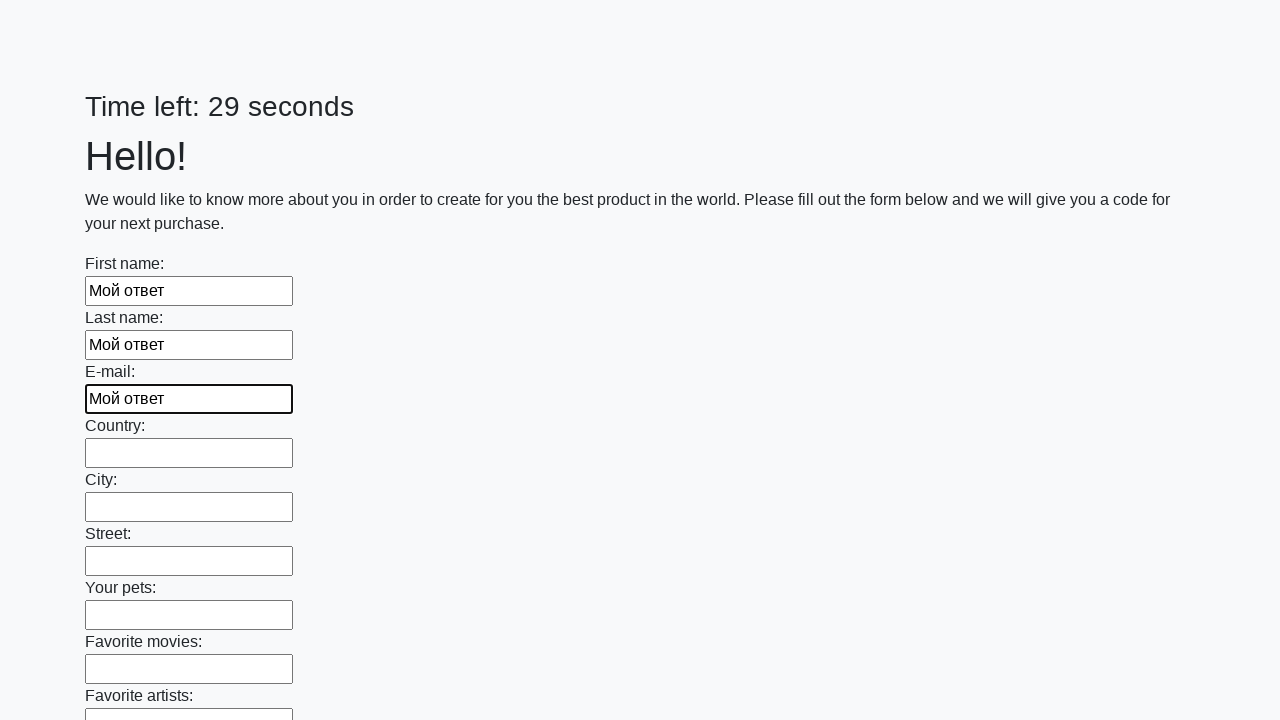

Filled an input field with 'Мой ответ' on input >> nth=3
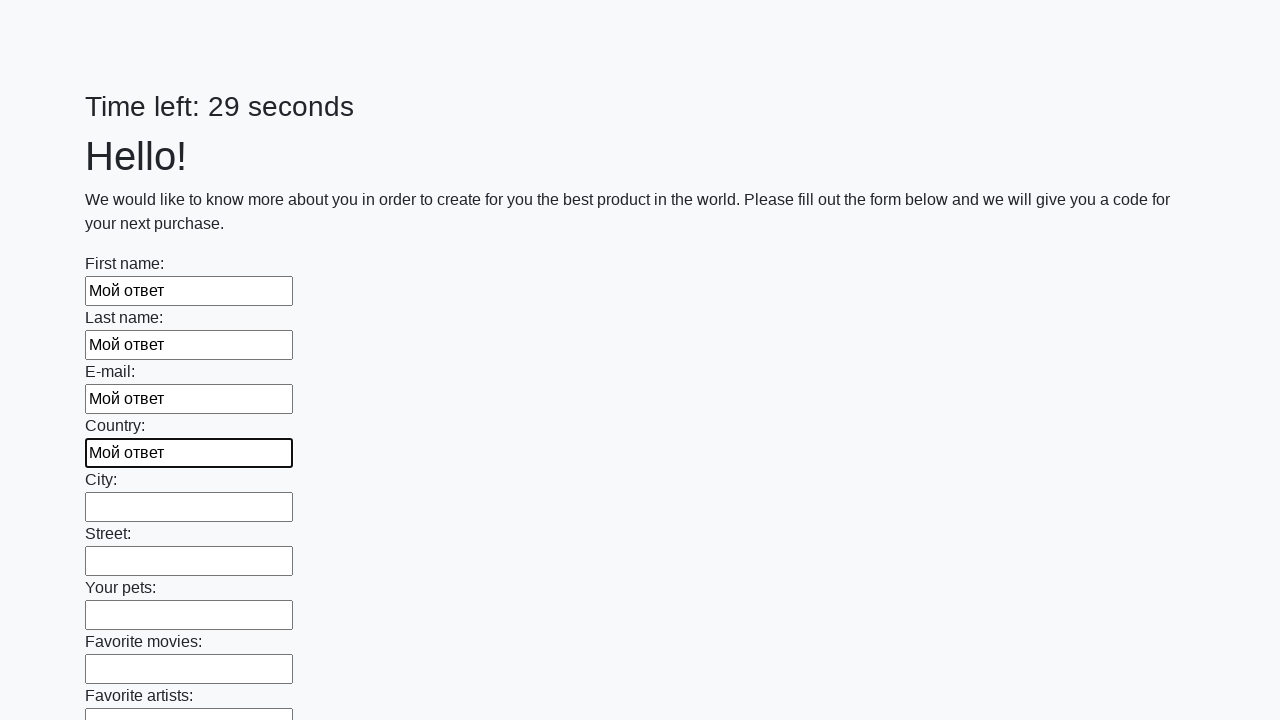

Filled an input field with 'Мой ответ' on input >> nth=4
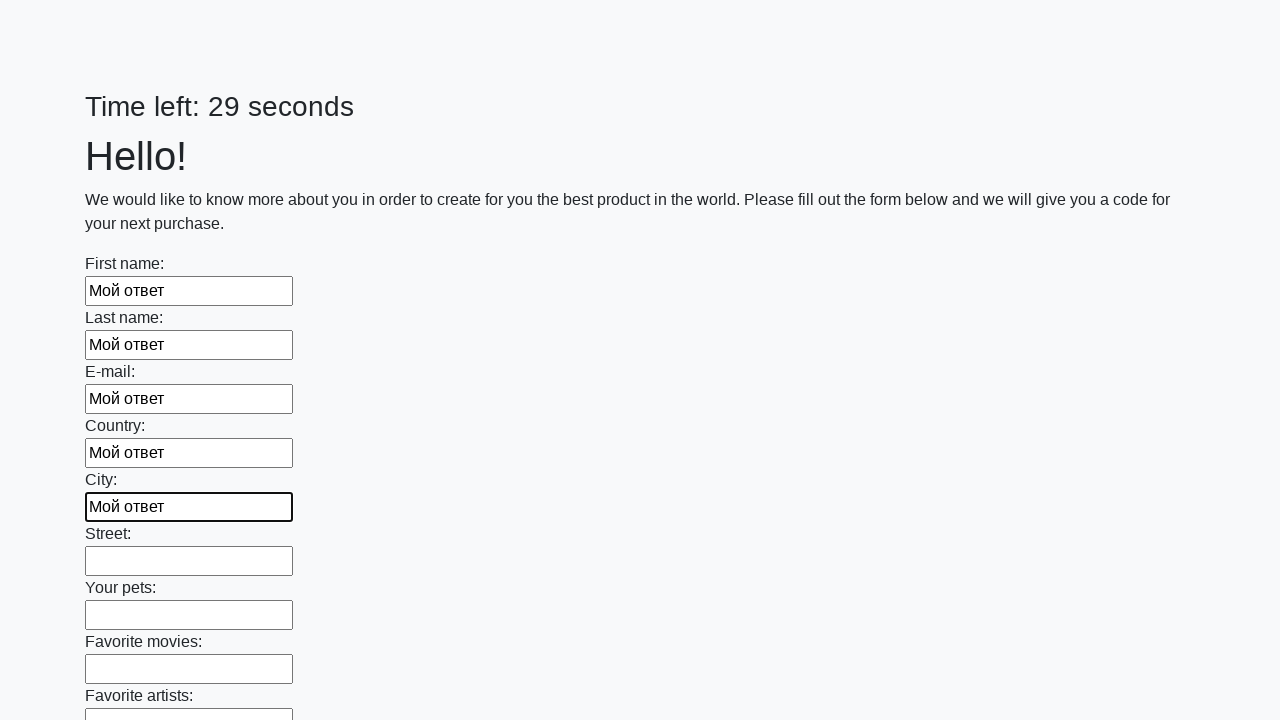

Filled an input field with 'Мой ответ' on input >> nth=5
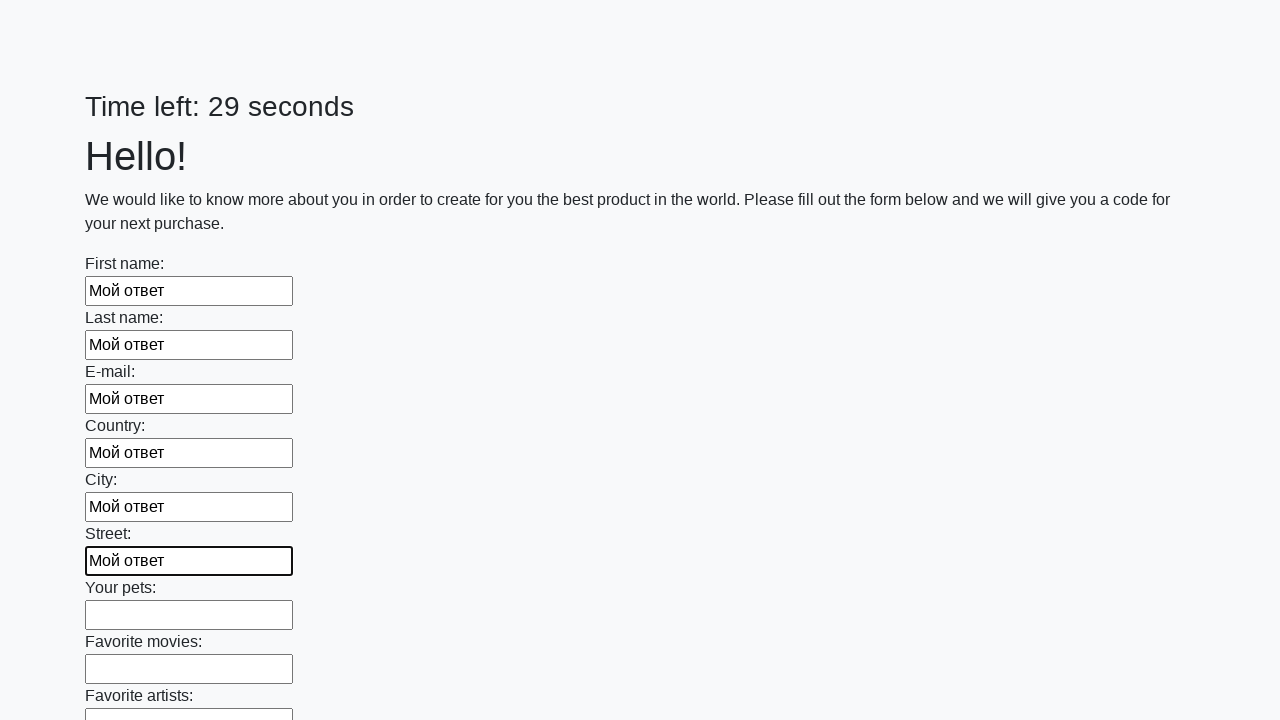

Filled an input field with 'Мой ответ' on input >> nth=6
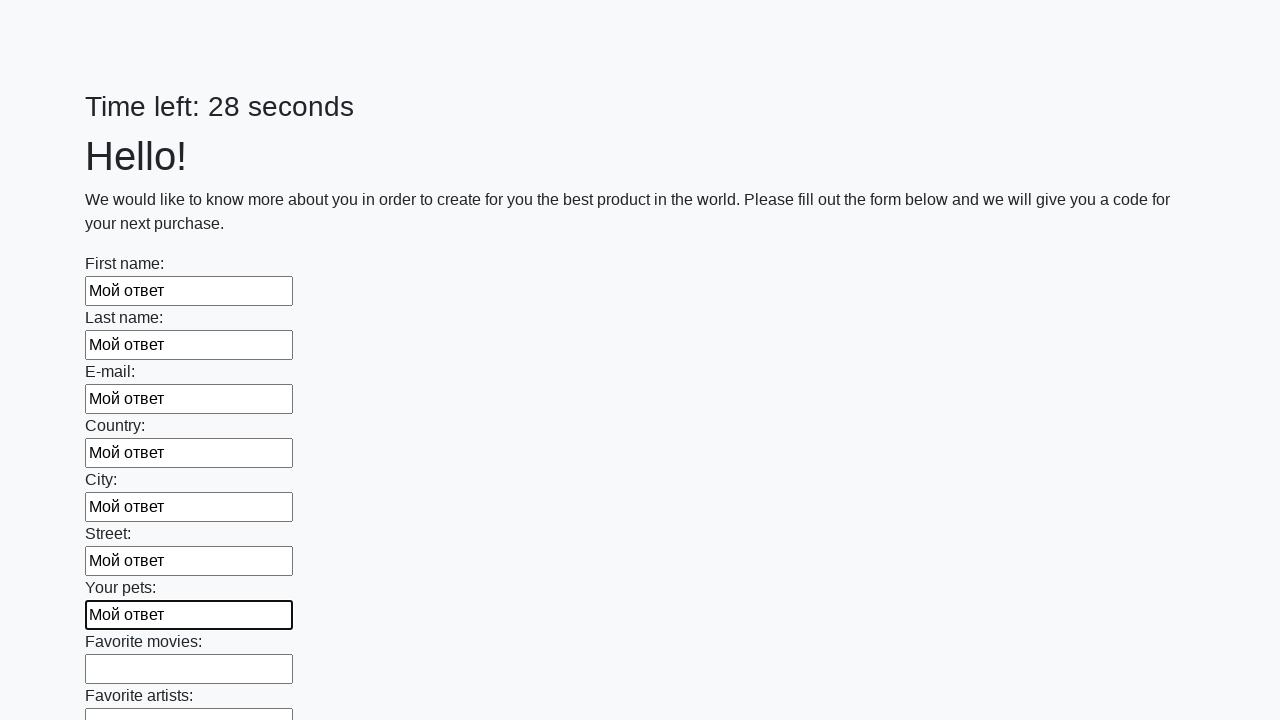

Filled an input field with 'Мой ответ' on input >> nth=7
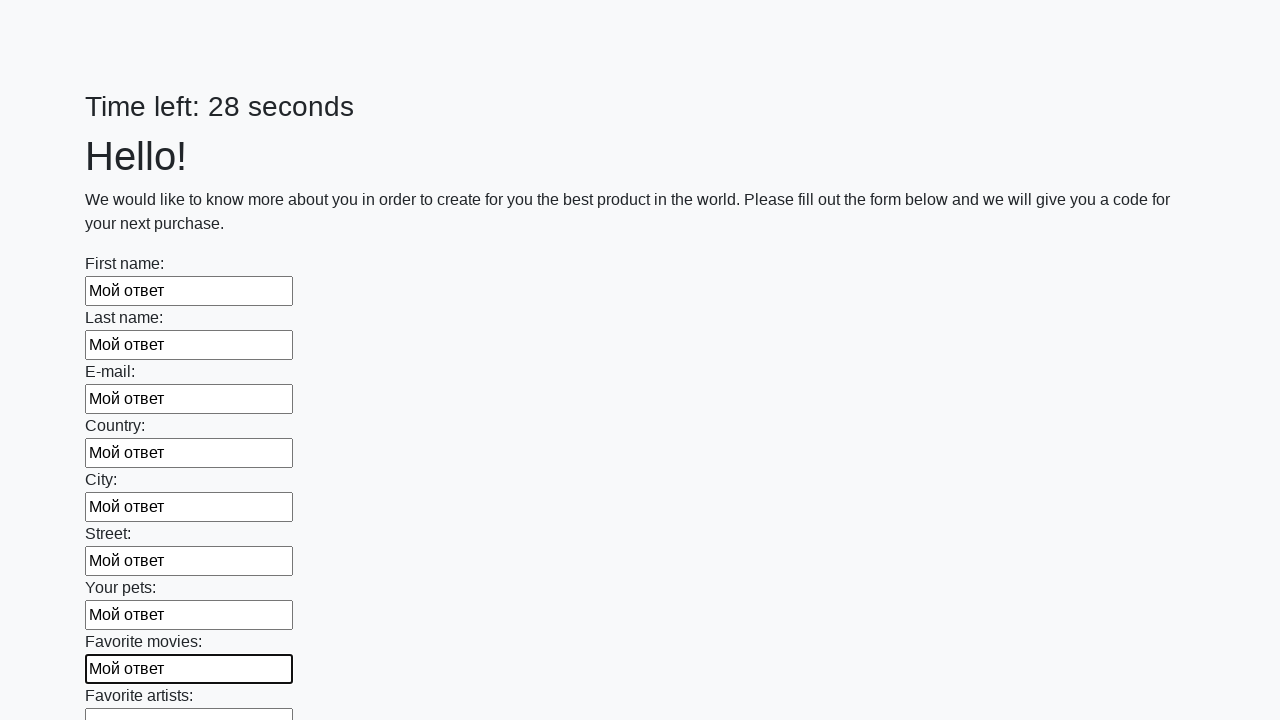

Filled an input field with 'Мой ответ' on input >> nth=8
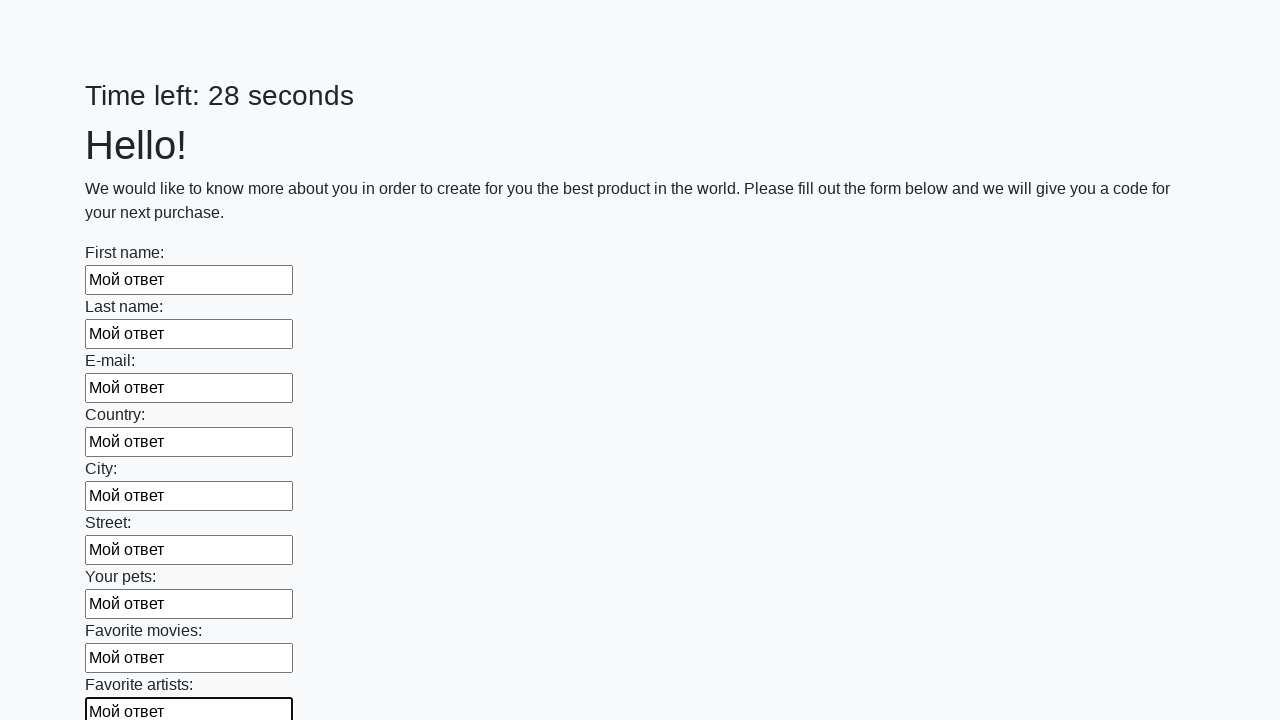

Filled an input field with 'Мой ответ' on input >> nth=9
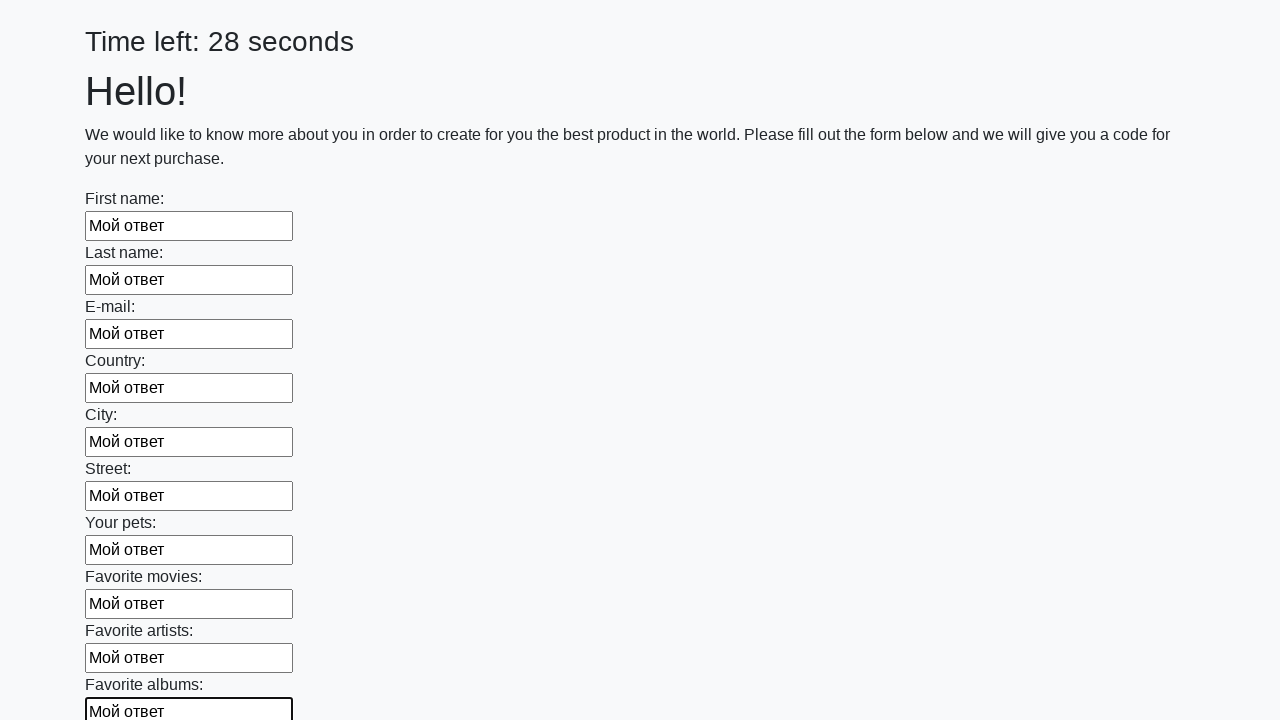

Filled an input field with 'Мой ответ' on input >> nth=10
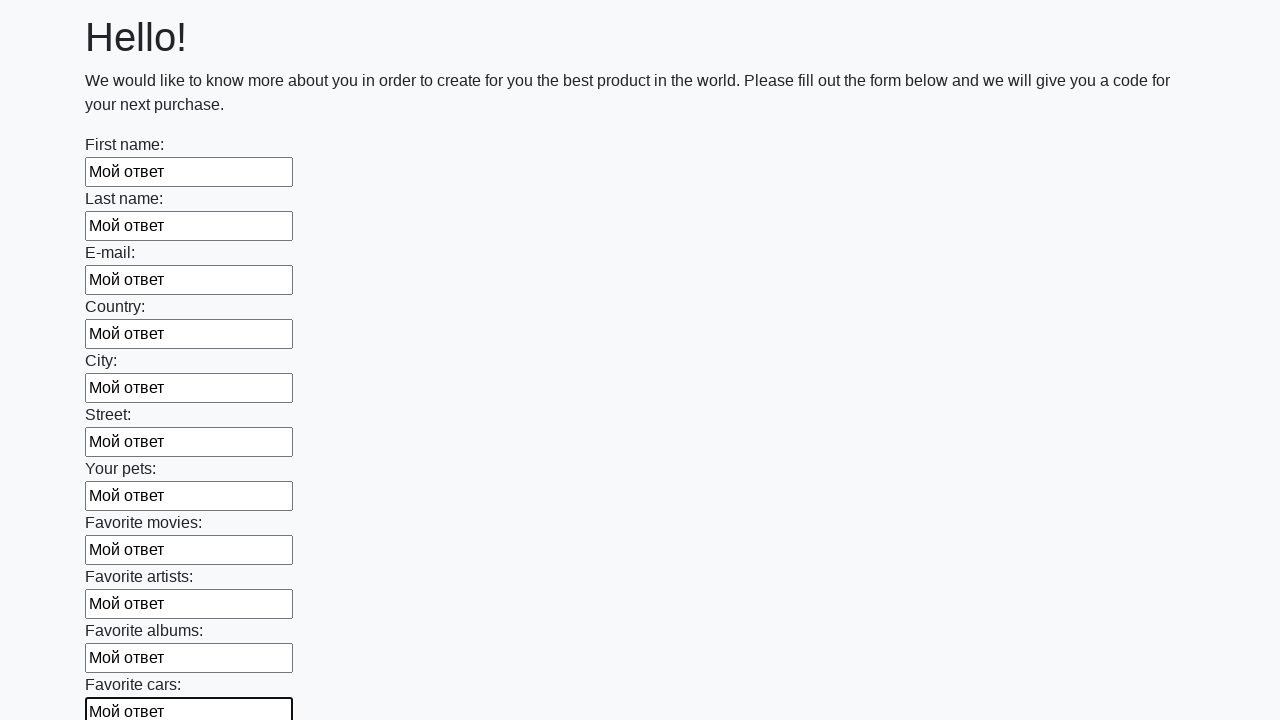

Filled an input field with 'Мой ответ' on input >> nth=11
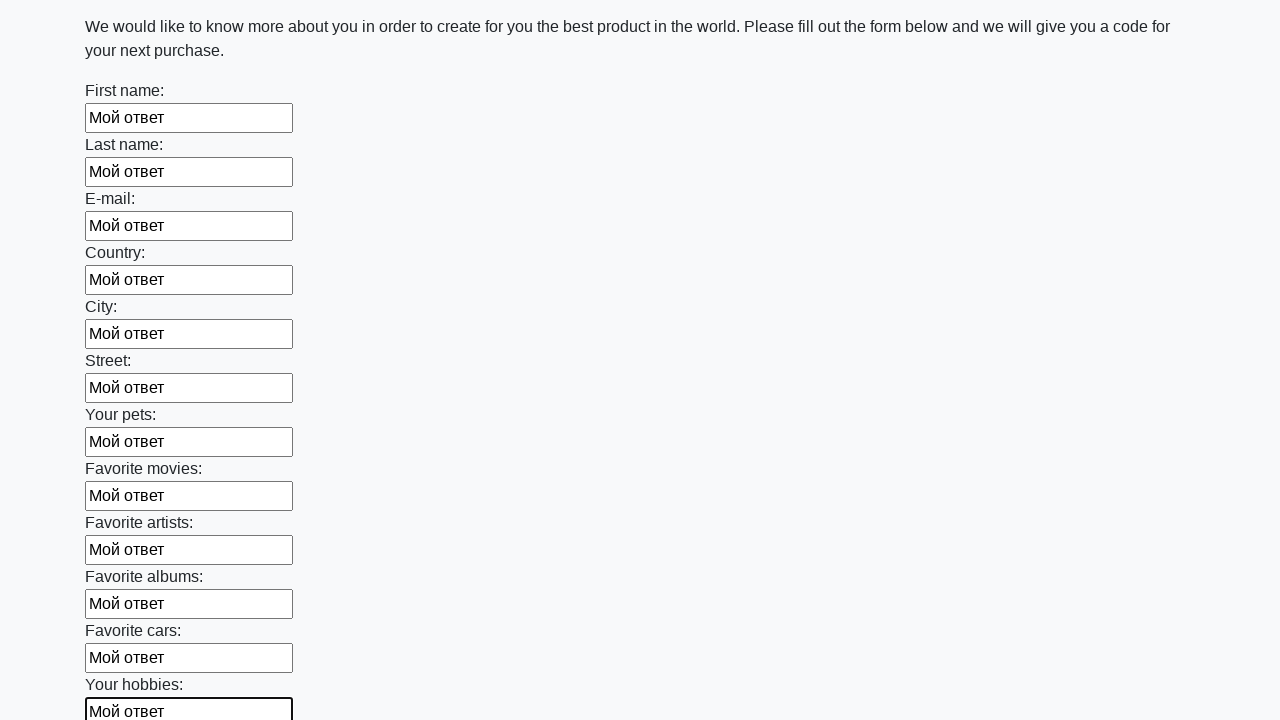

Filled an input field with 'Мой ответ' on input >> nth=12
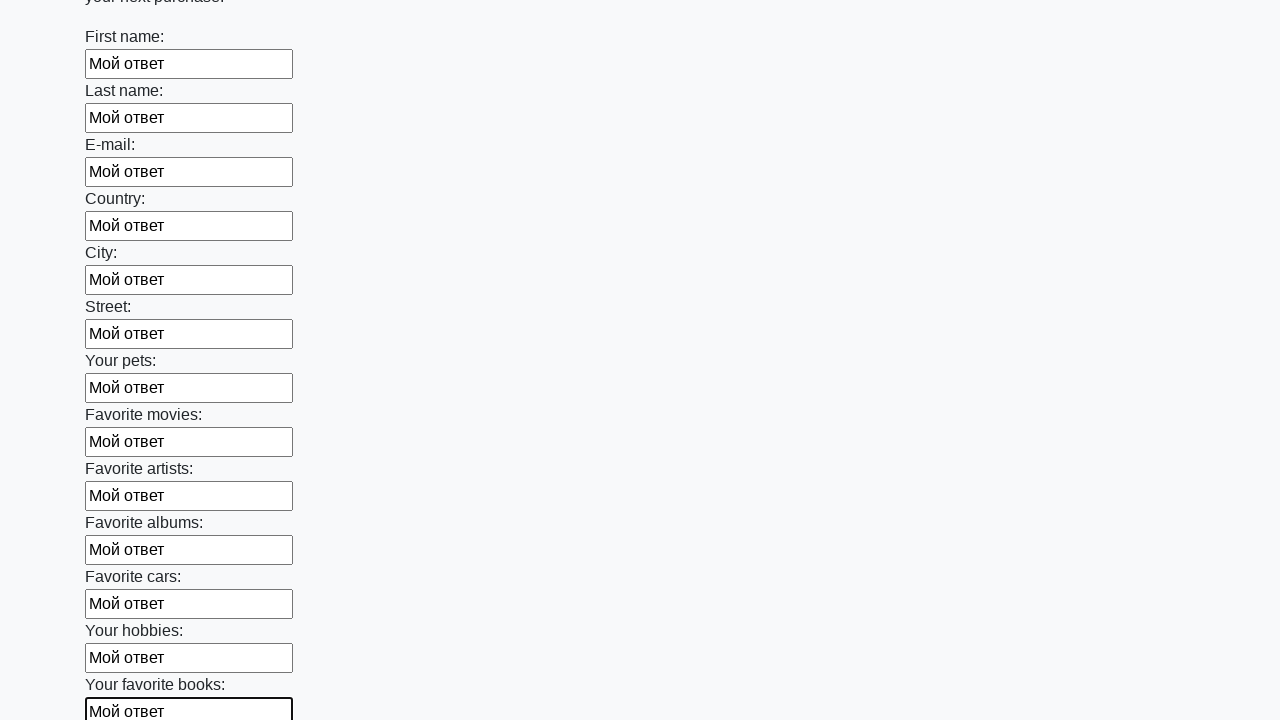

Filled an input field with 'Мой ответ' on input >> nth=13
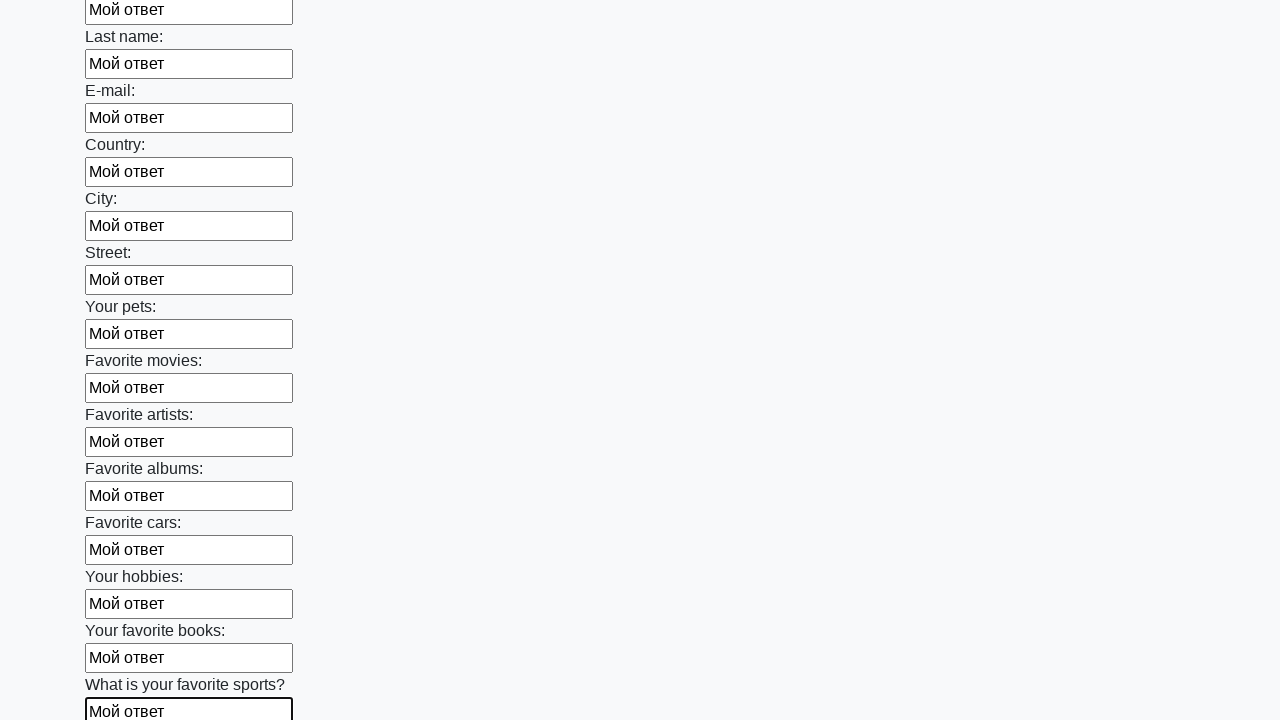

Filled an input field with 'Мой ответ' on input >> nth=14
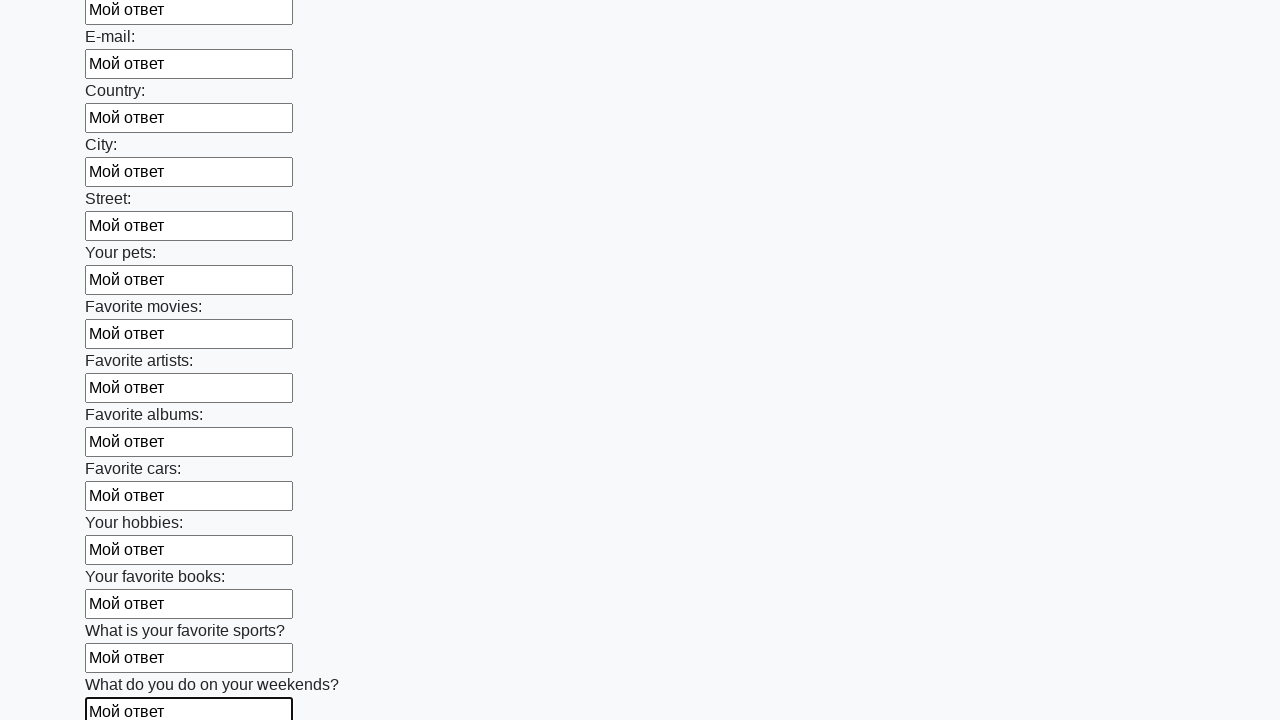

Filled an input field with 'Мой ответ' on input >> nth=15
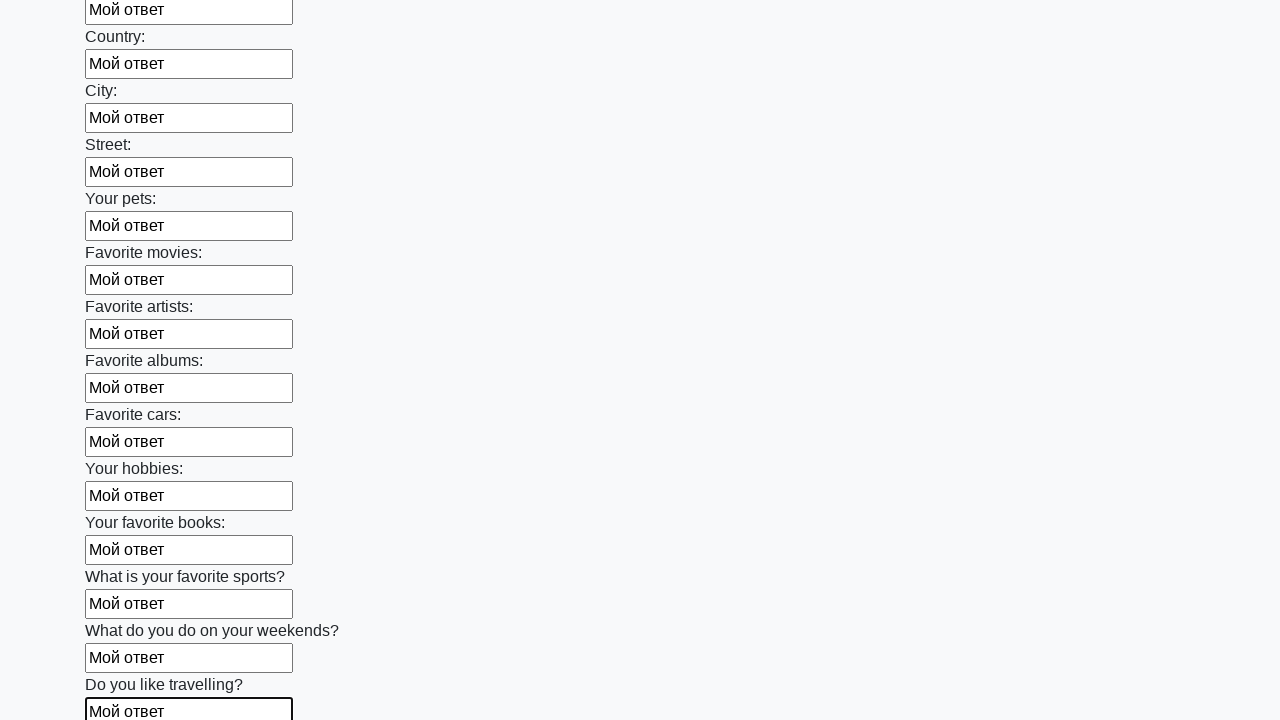

Filled an input field with 'Мой ответ' on input >> nth=16
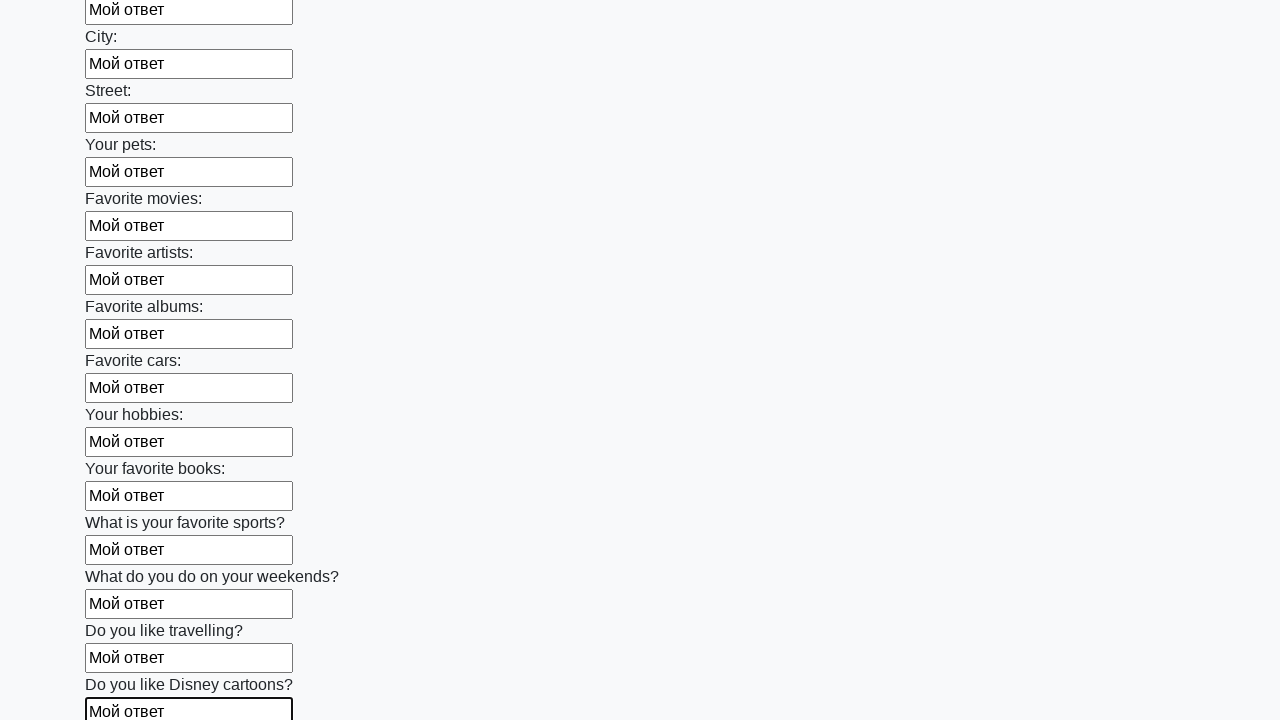

Filled an input field with 'Мой ответ' on input >> nth=17
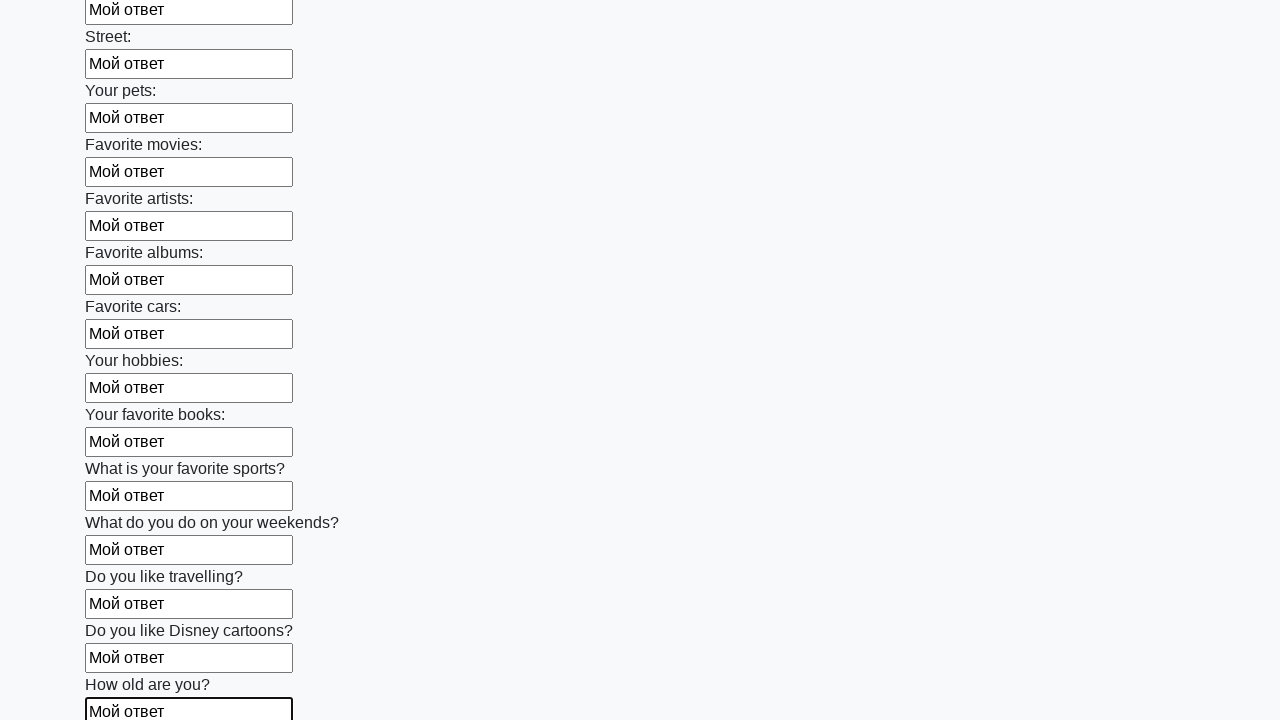

Filled an input field with 'Мой ответ' on input >> nth=18
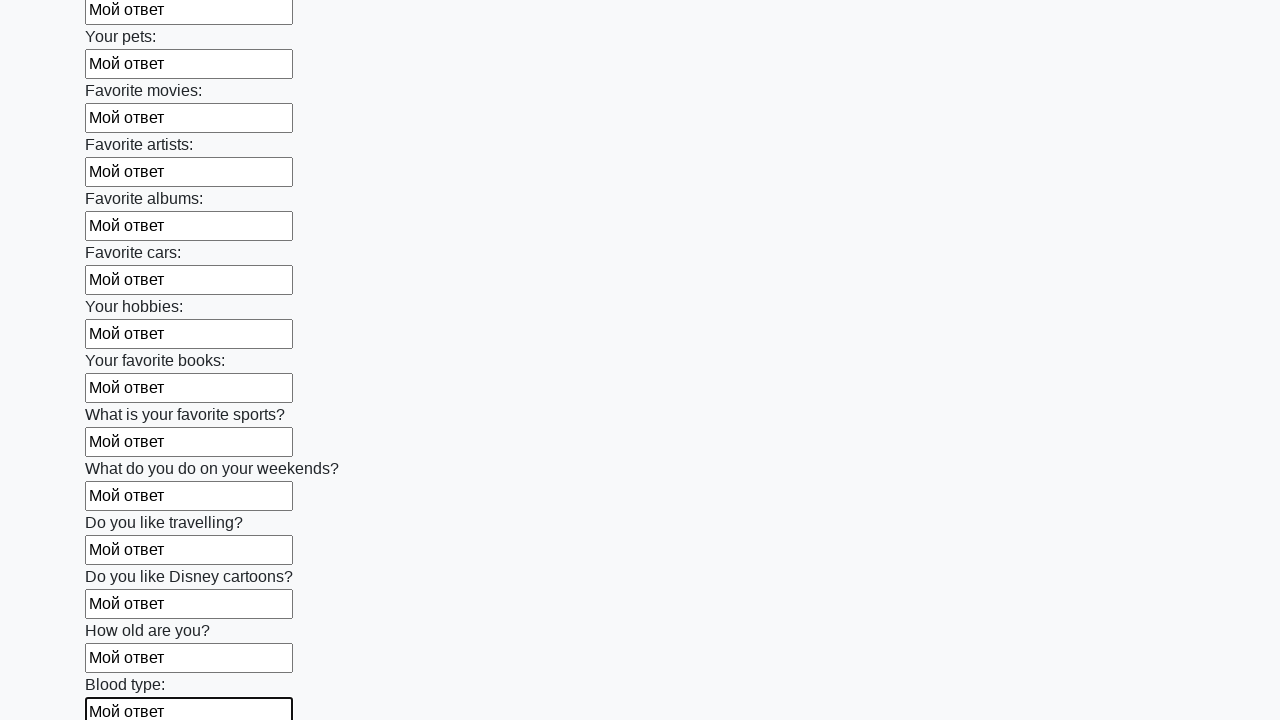

Filled an input field with 'Мой ответ' on input >> nth=19
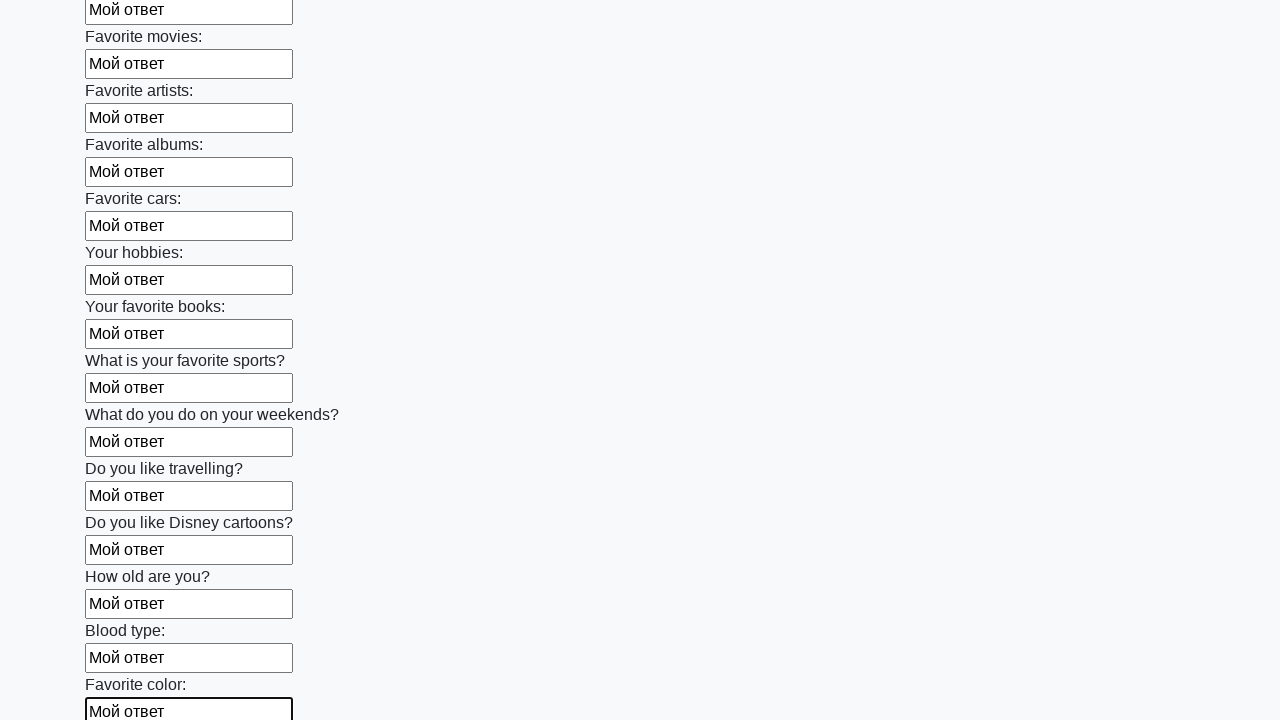

Filled an input field with 'Мой ответ' on input >> nth=20
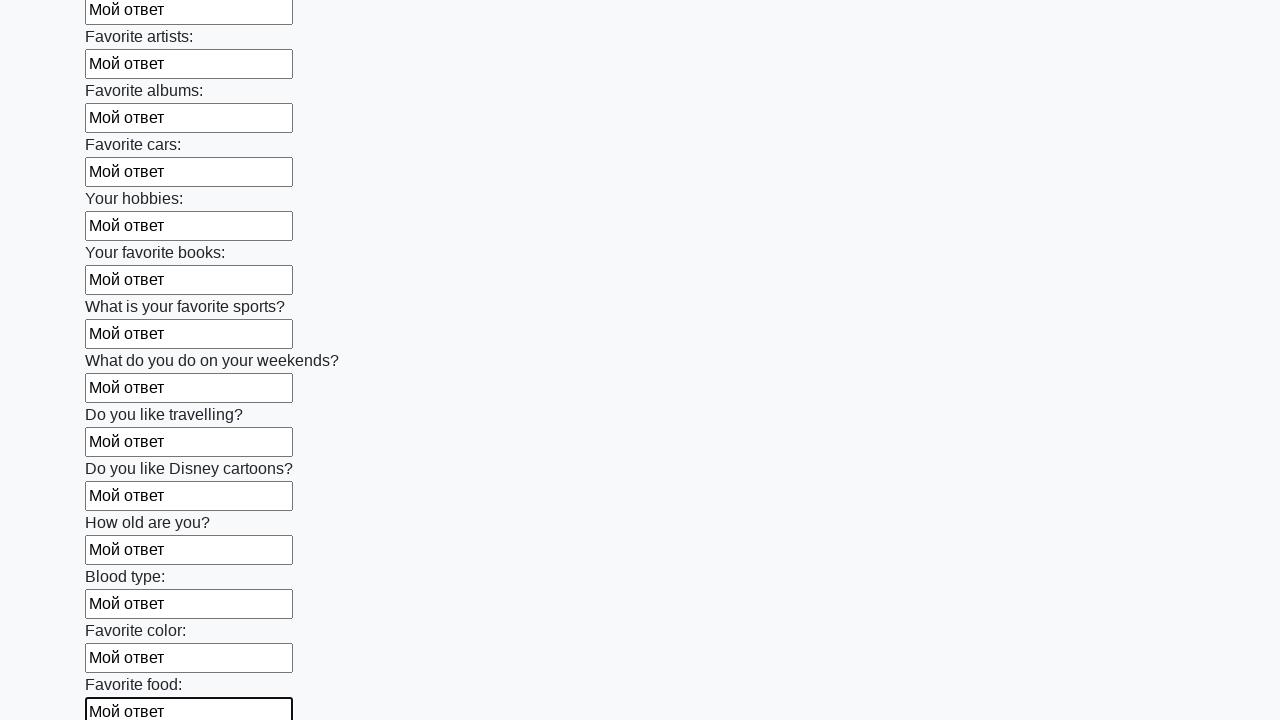

Filled an input field with 'Мой ответ' on input >> nth=21
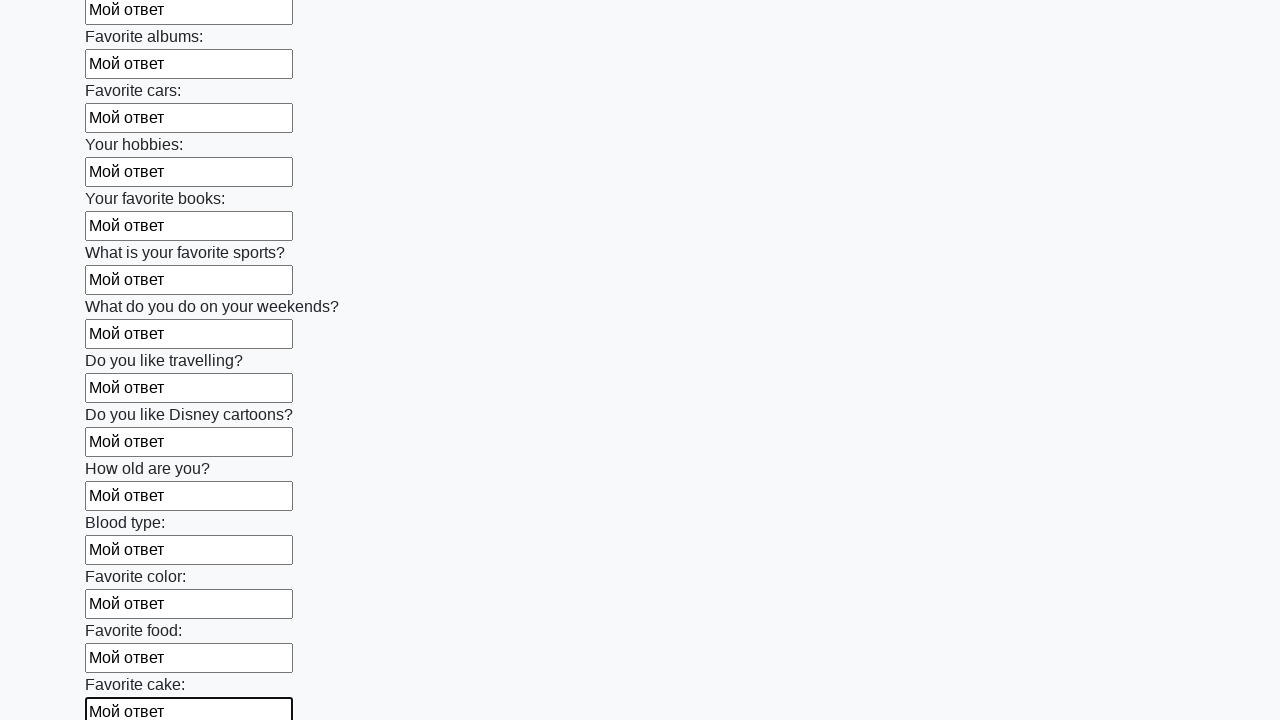

Filled an input field with 'Мой ответ' on input >> nth=22
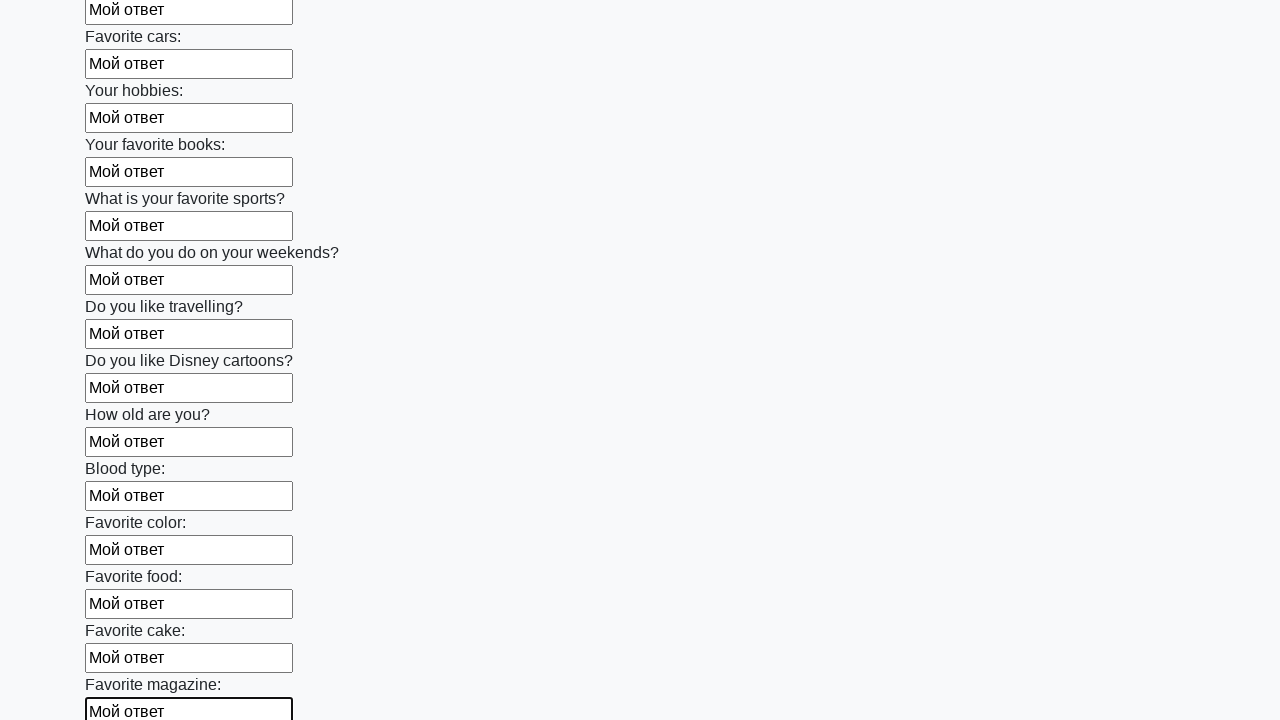

Filled an input field with 'Мой ответ' on input >> nth=23
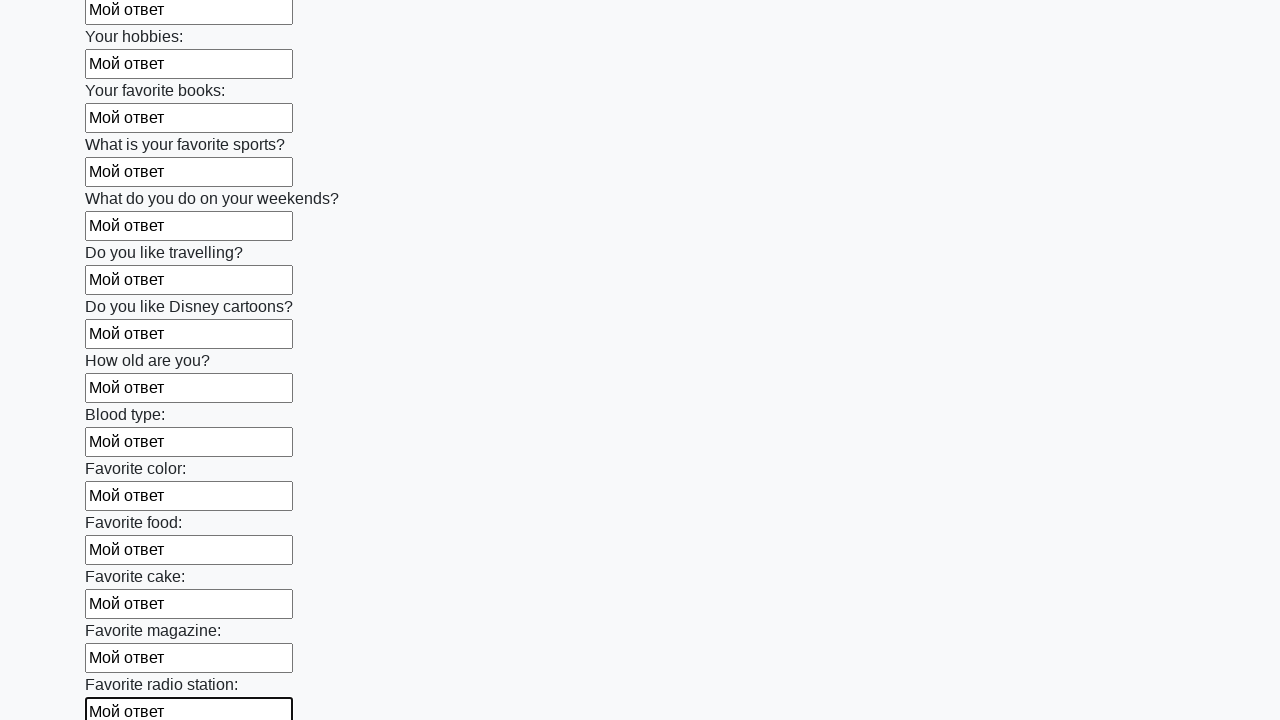

Filled an input field with 'Мой ответ' on input >> nth=24
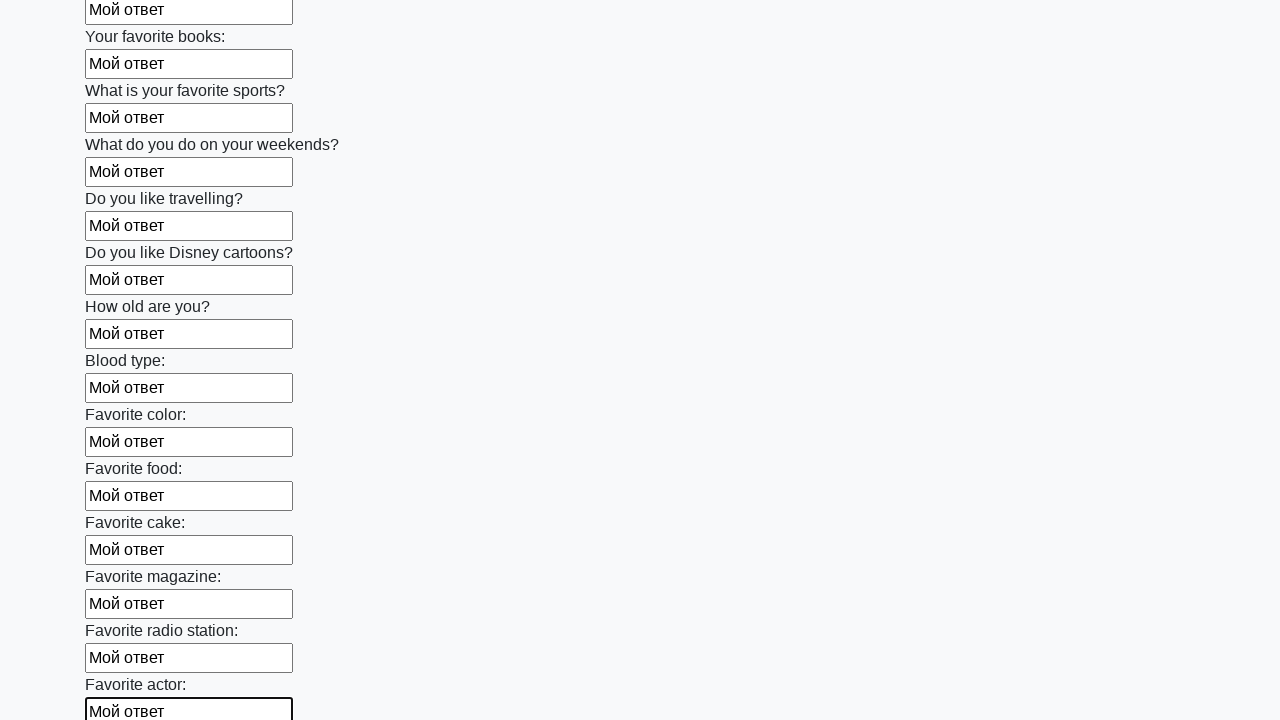

Filled an input field with 'Мой ответ' on input >> nth=25
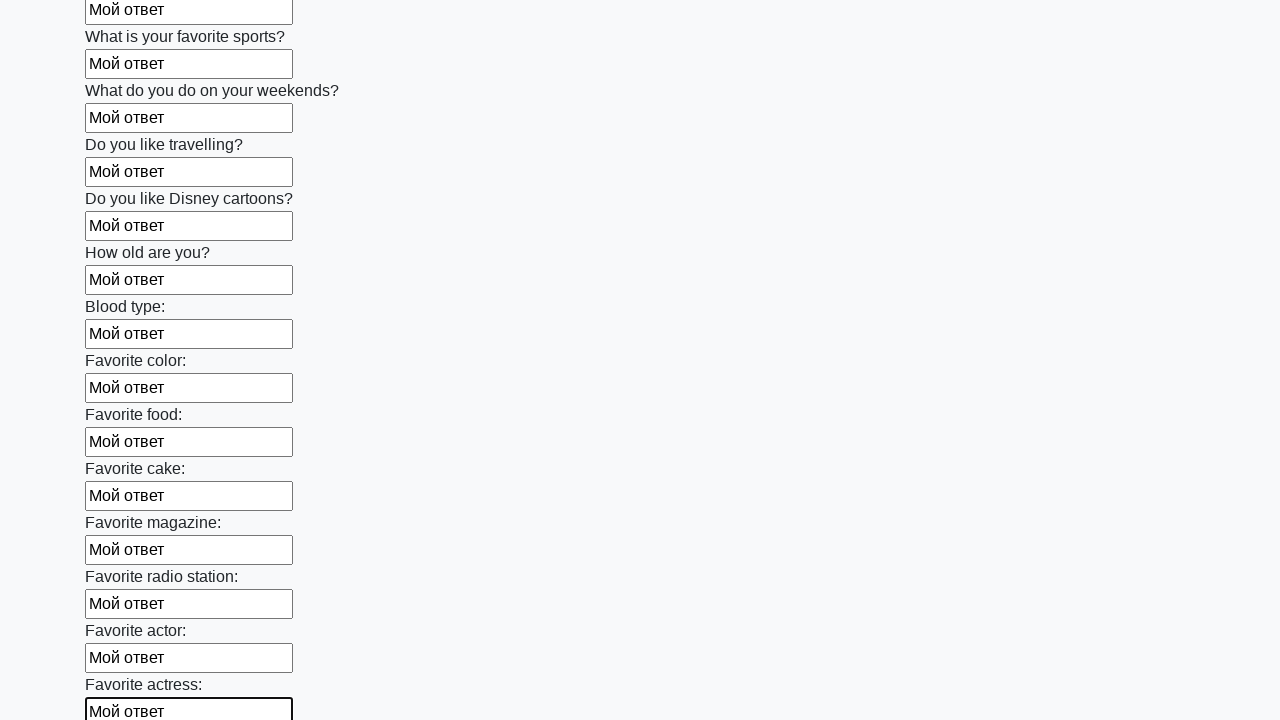

Filled an input field with 'Мой ответ' on input >> nth=26
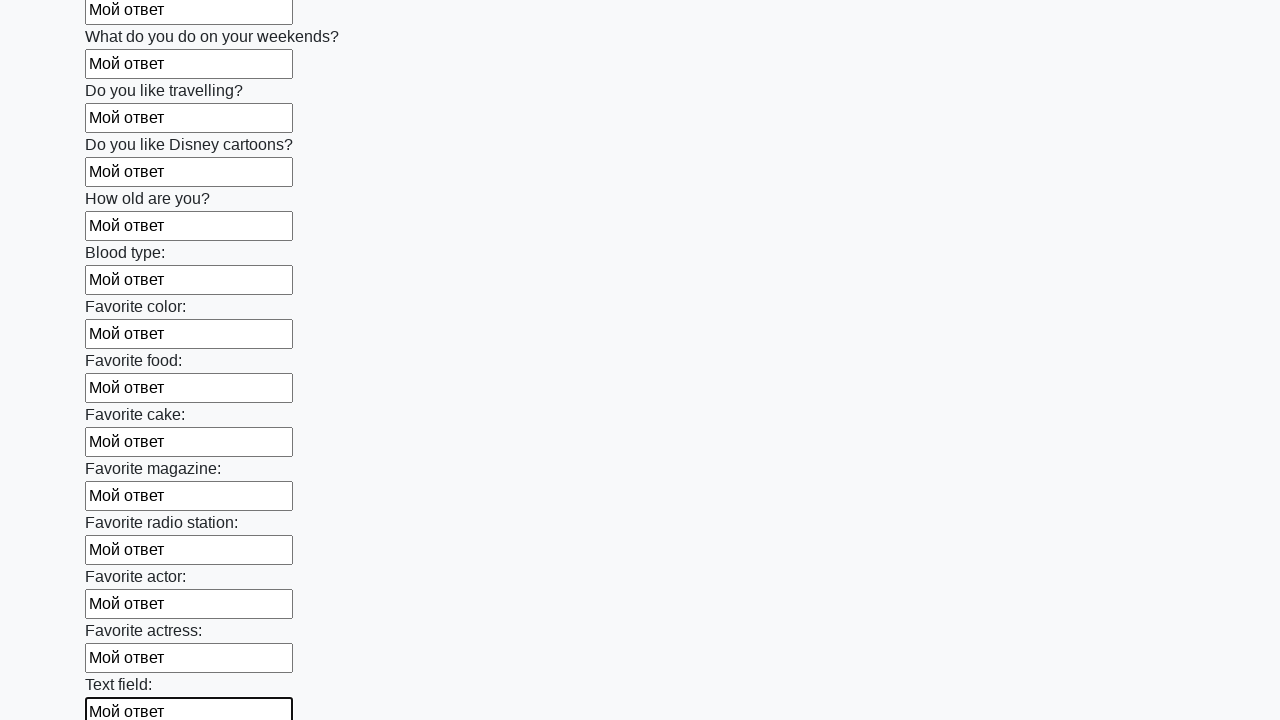

Filled an input field with 'Мой ответ' on input >> nth=27
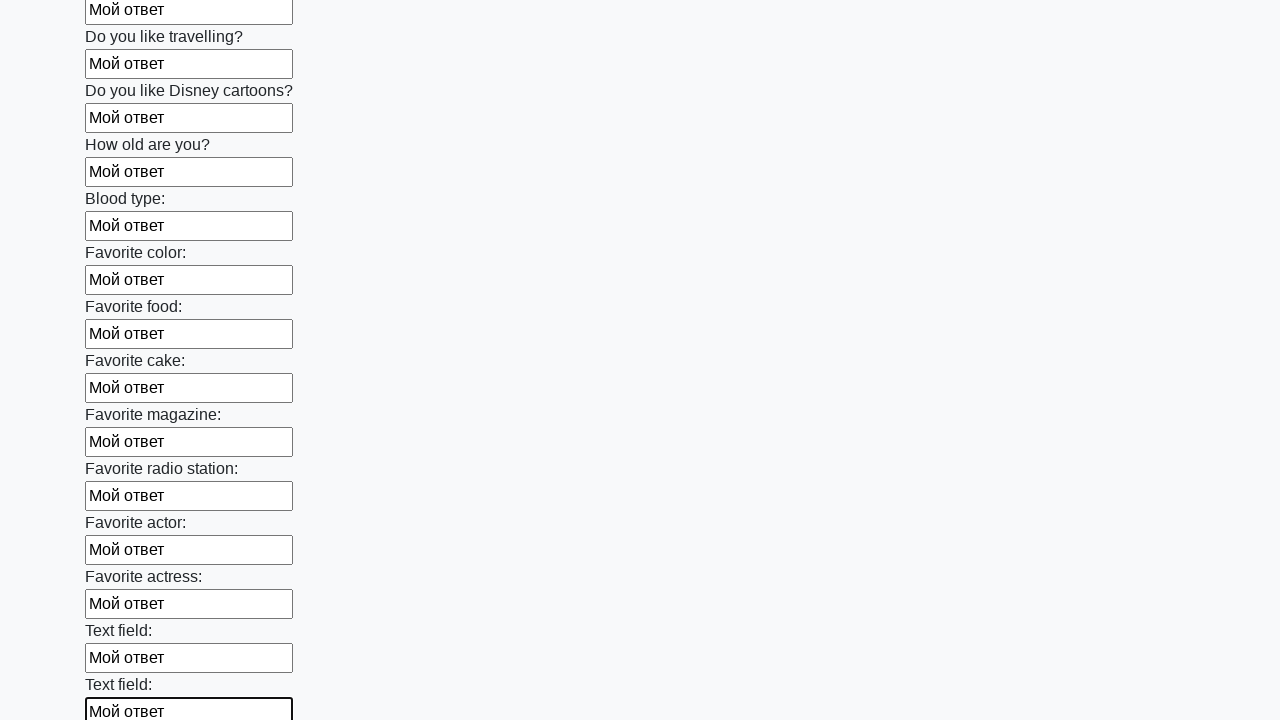

Filled an input field with 'Мой ответ' on input >> nth=28
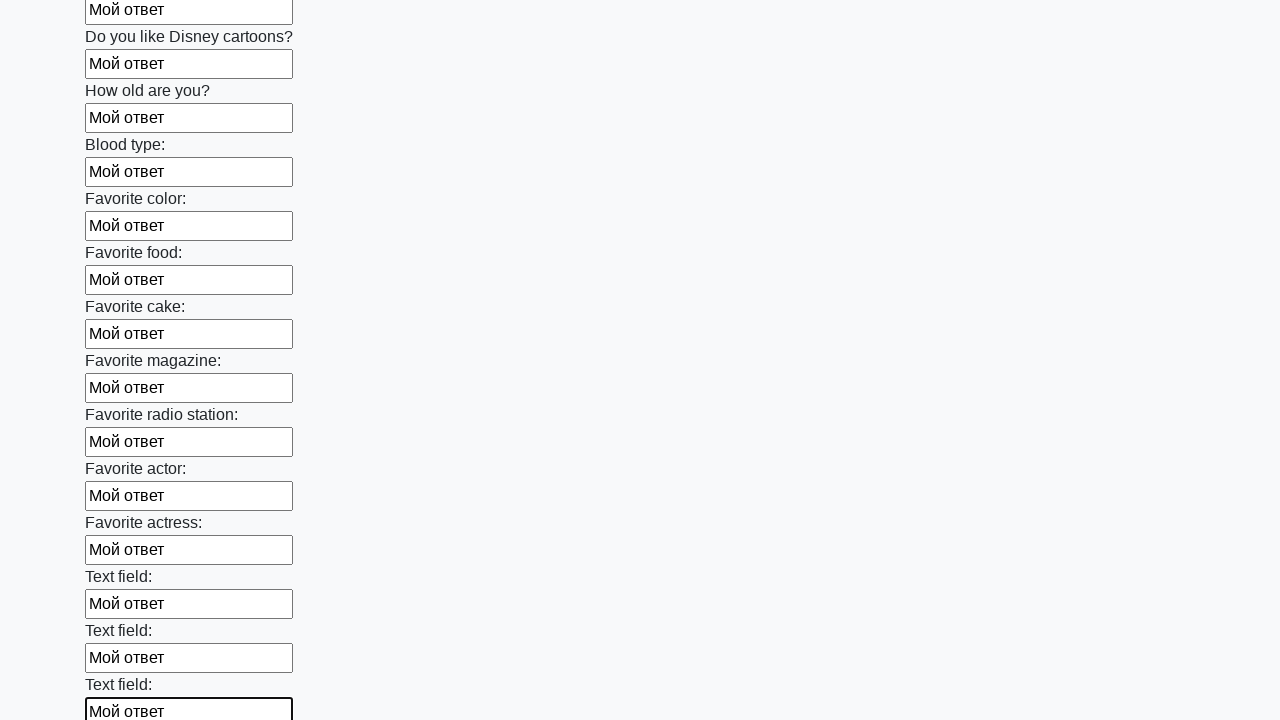

Filled an input field with 'Мой ответ' on input >> nth=29
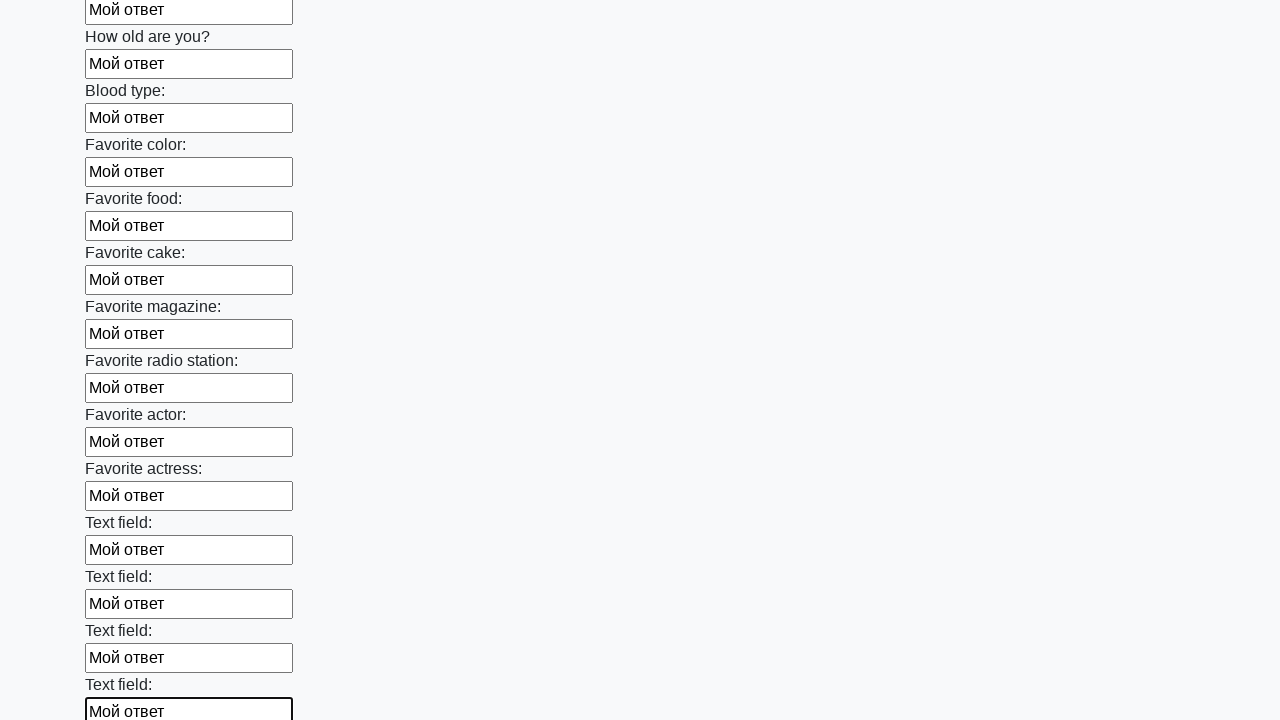

Filled an input field with 'Мой ответ' on input >> nth=30
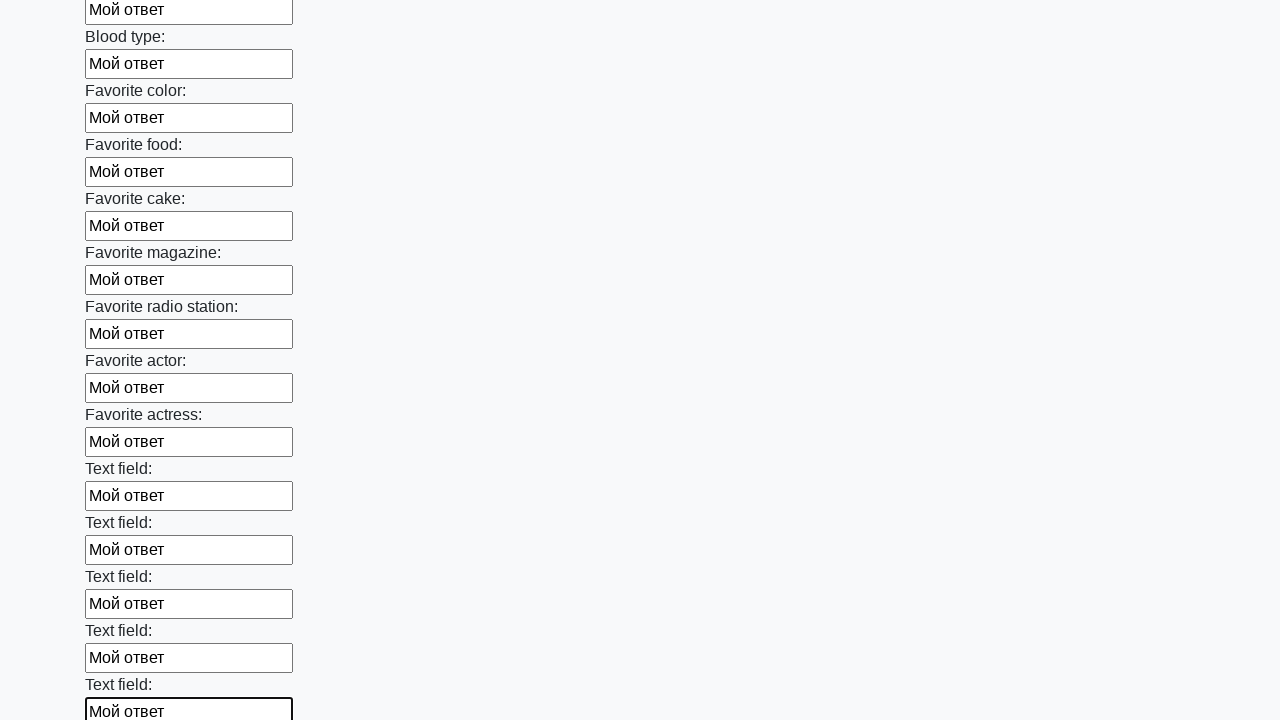

Filled an input field with 'Мой ответ' on input >> nth=31
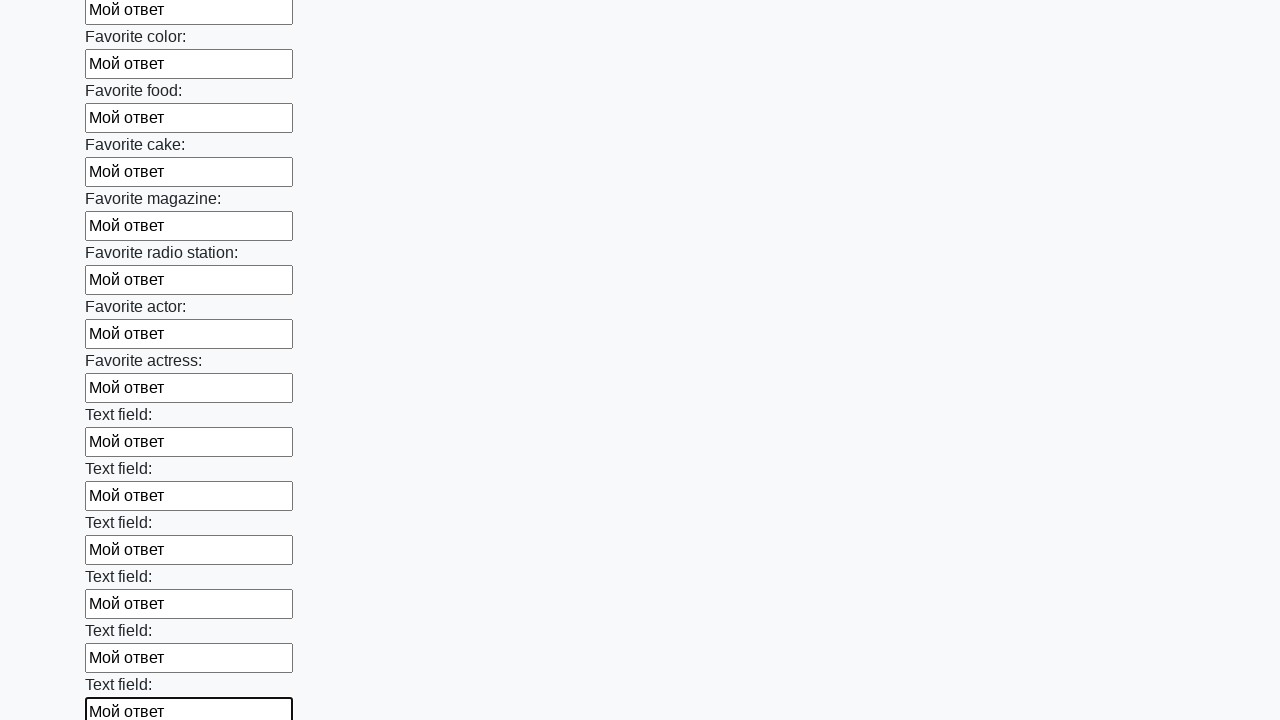

Filled an input field with 'Мой ответ' on input >> nth=32
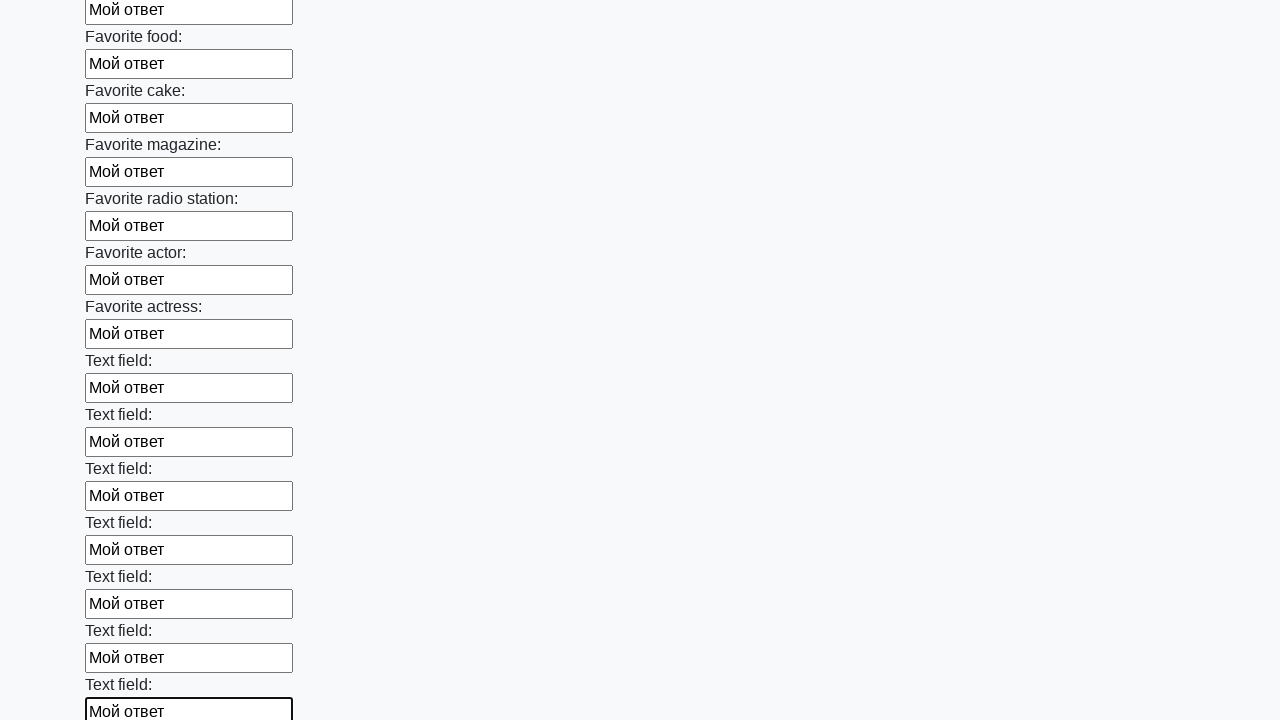

Filled an input field with 'Мой ответ' on input >> nth=33
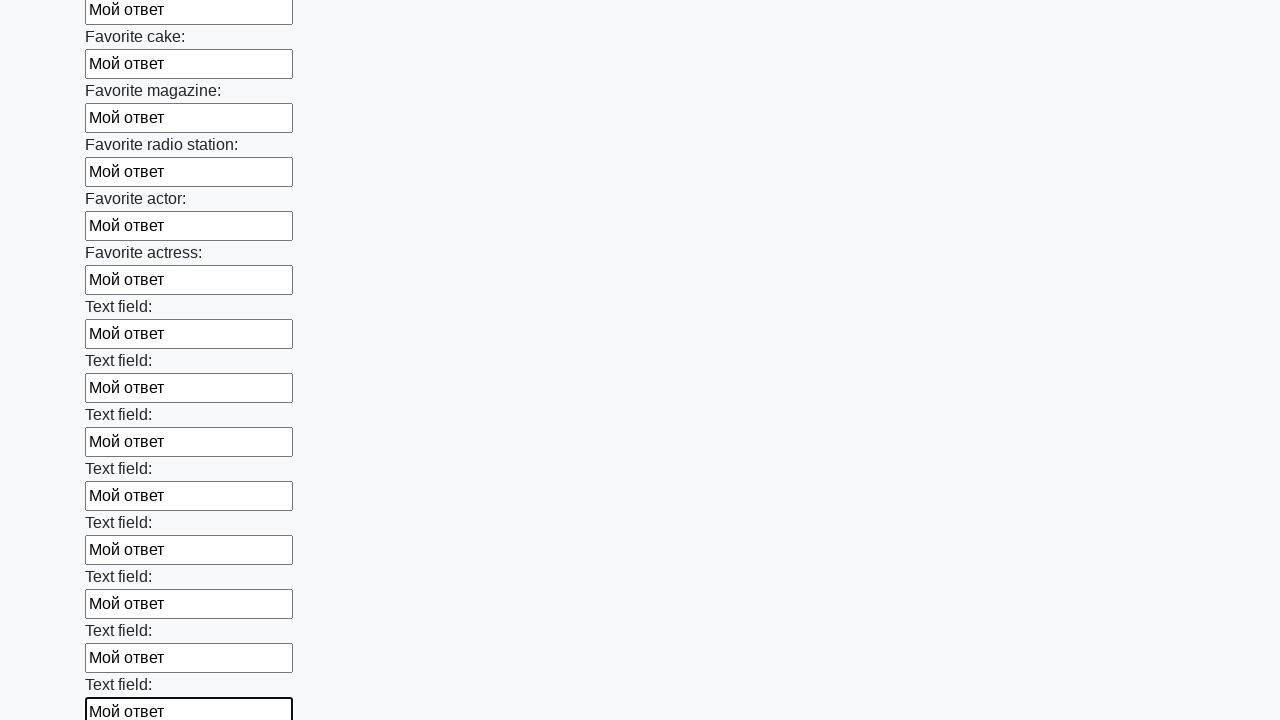

Filled an input field with 'Мой ответ' on input >> nth=34
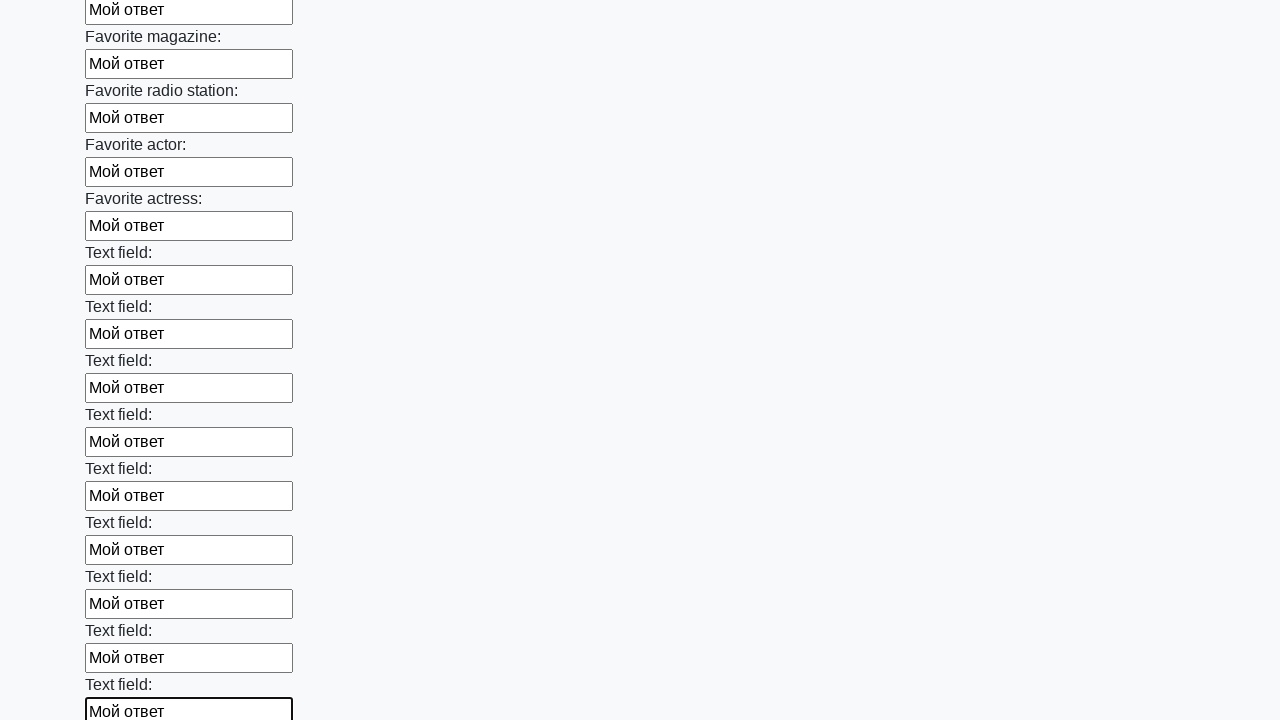

Filled an input field with 'Мой ответ' on input >> nth=35
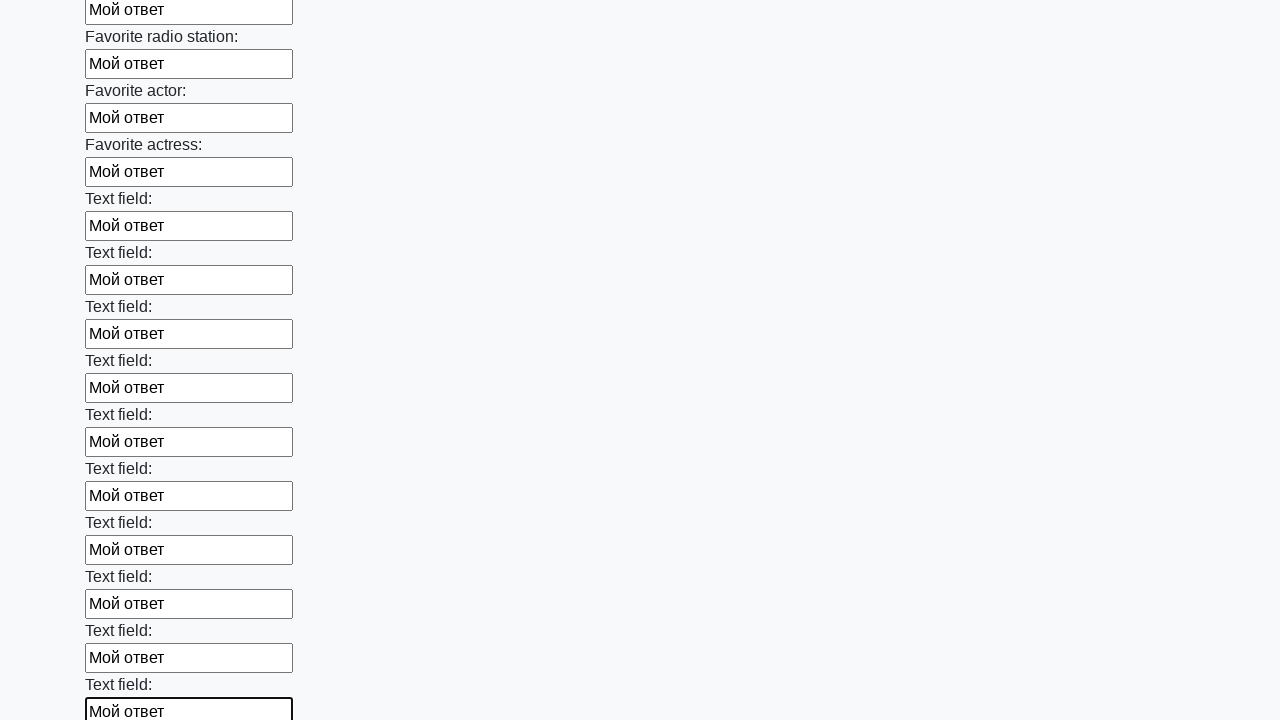

Filled an input field with 'Мой ответ' on input >> nth=36
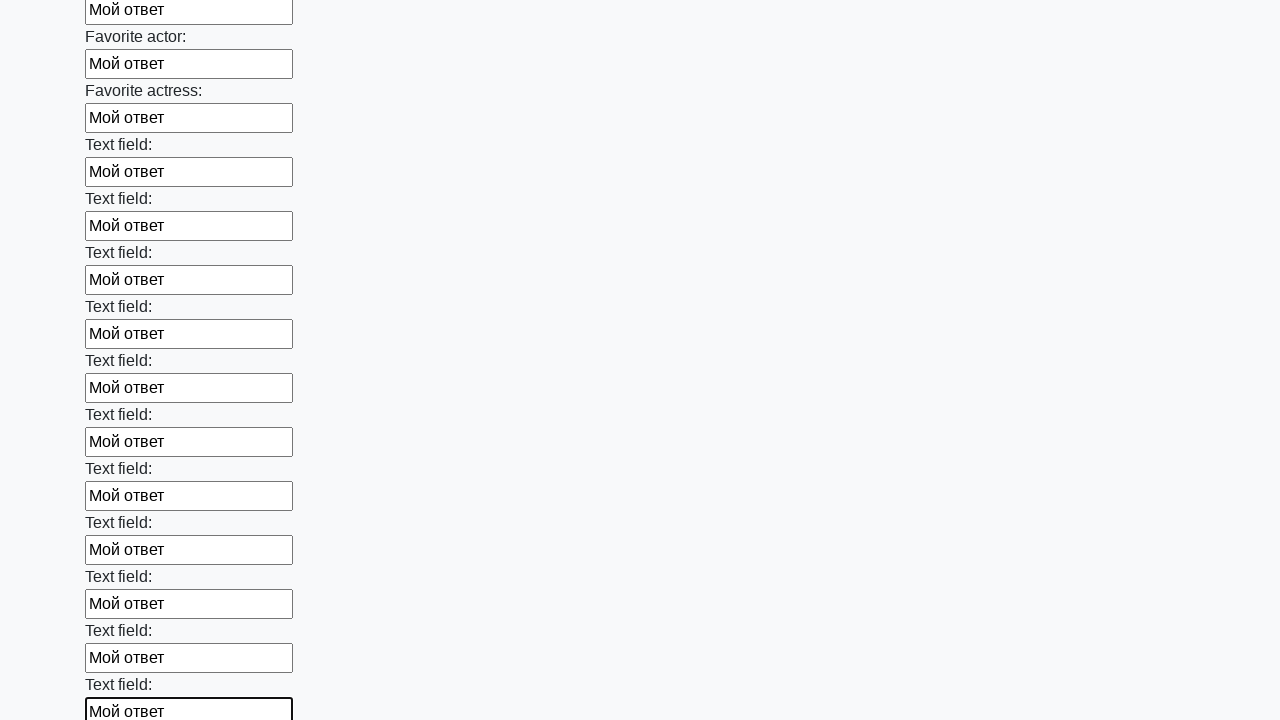

Filled an input field with 'Мой ответ' on input >> nth=37
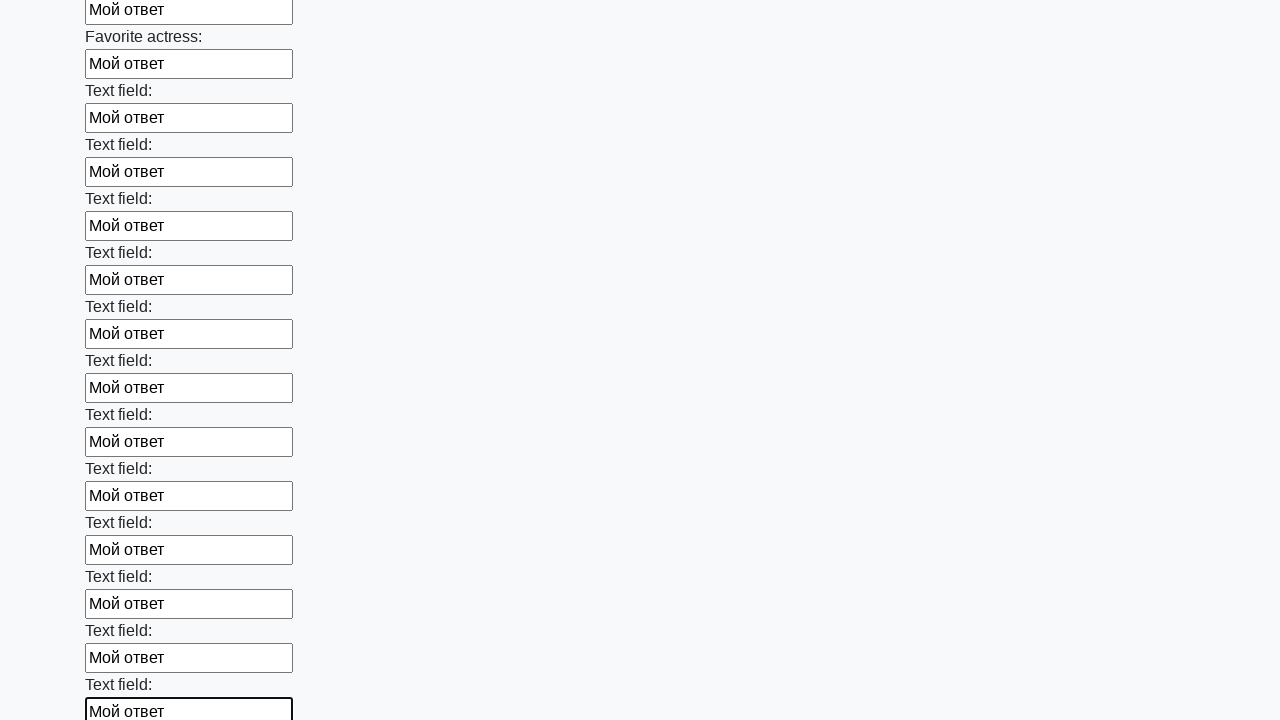

Filled an input field with 'Мой ответ' on input >> nth=38
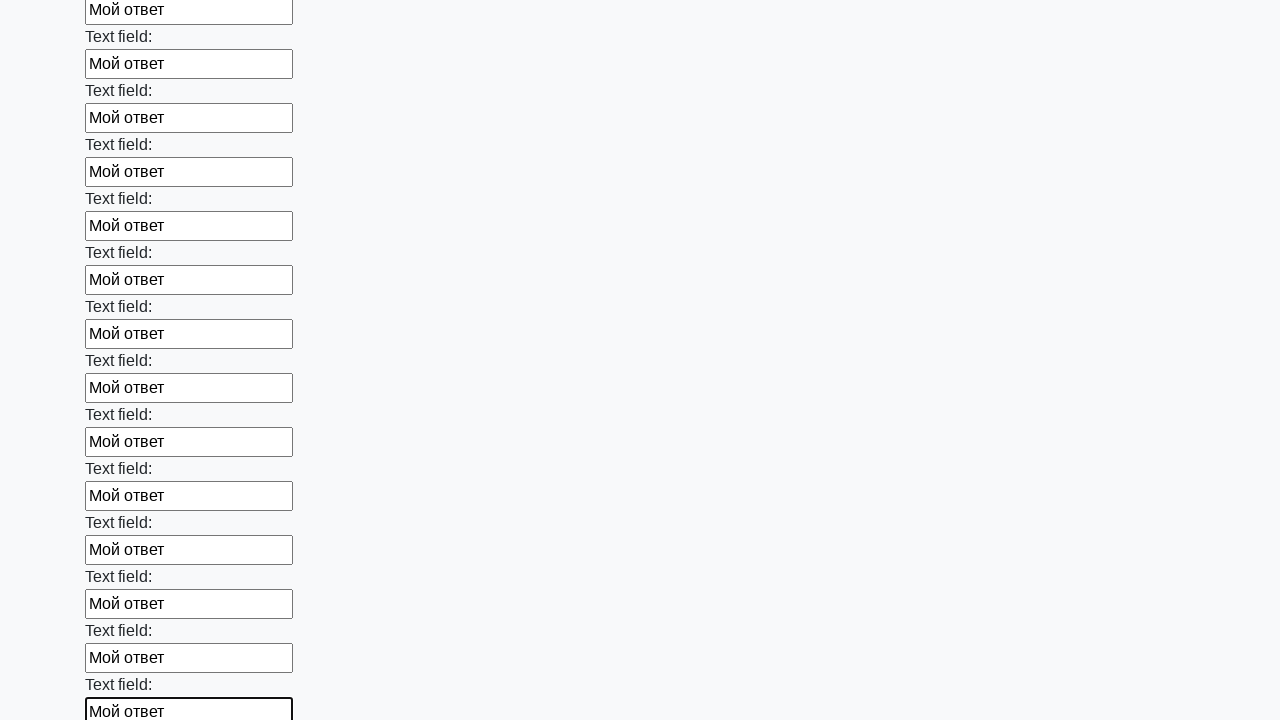

Filled an input field with 'Мой ответ' on input >> nth=39
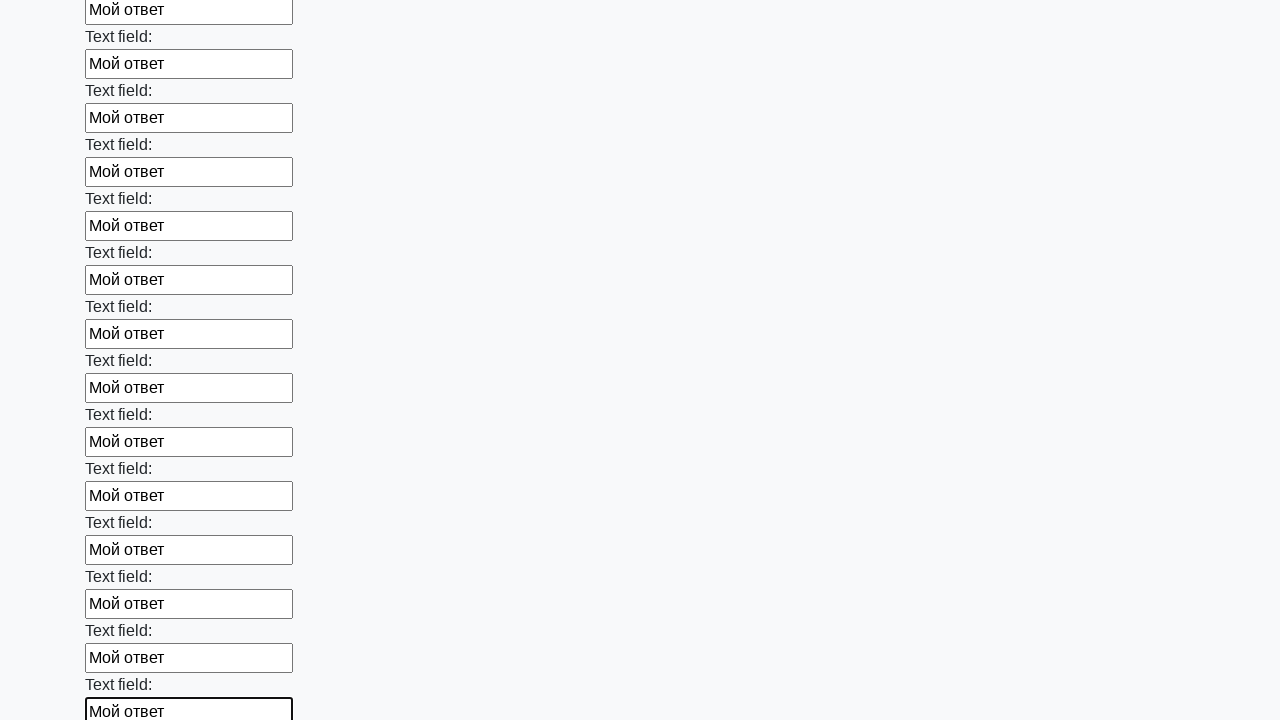

Filled an input field with 'Мой ответ' on input >> nth=40
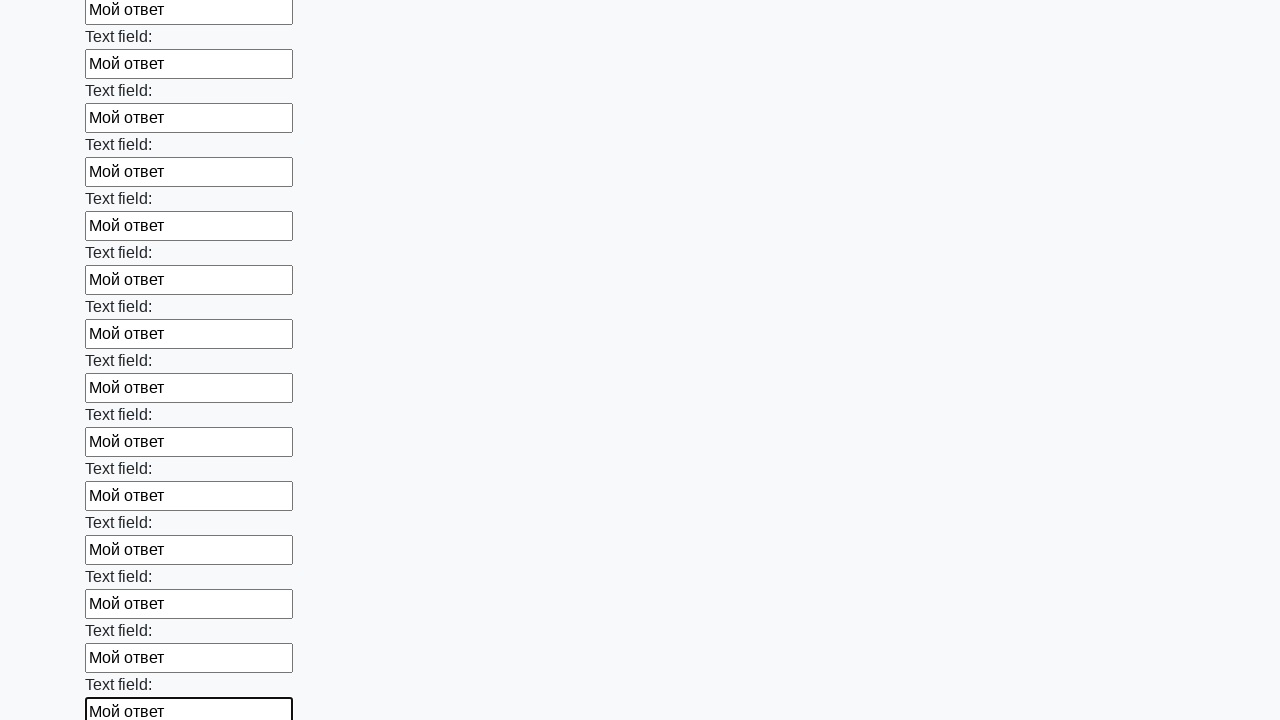

Filled an input field with 'Мой ответ' on input >> nth=41
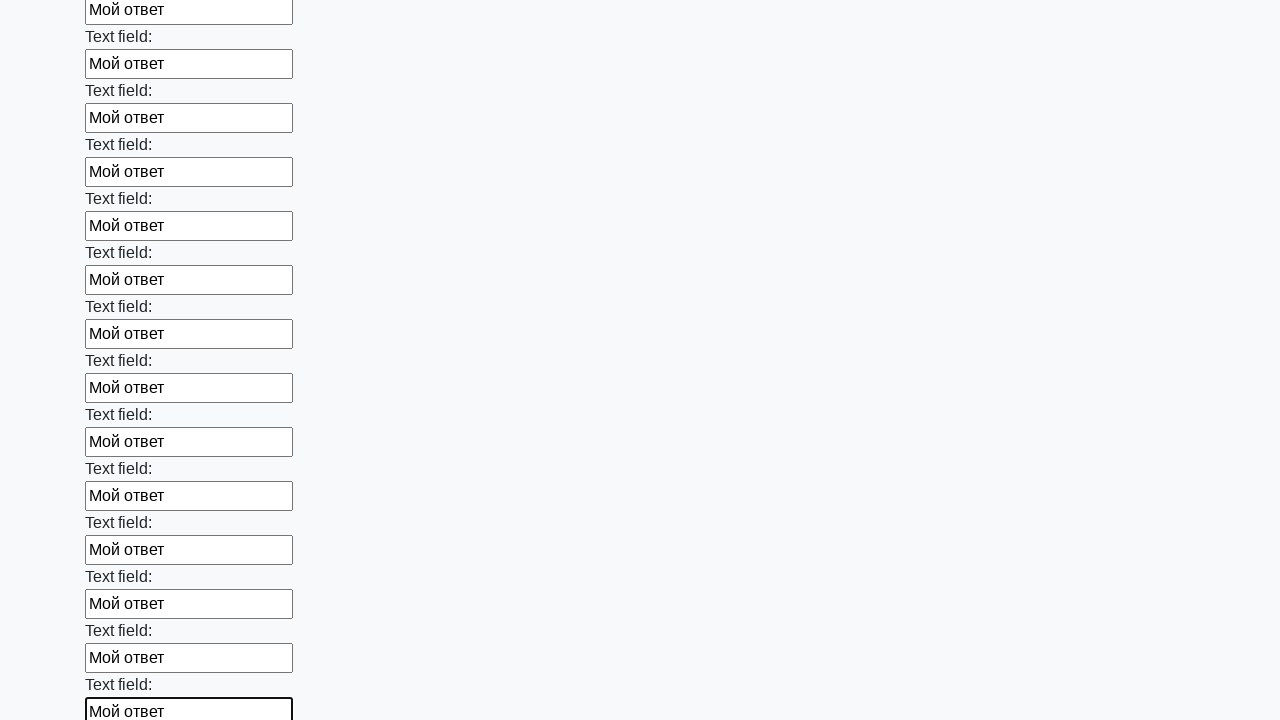

Filled an input field with 'Мой ответ' on input >> nth=42
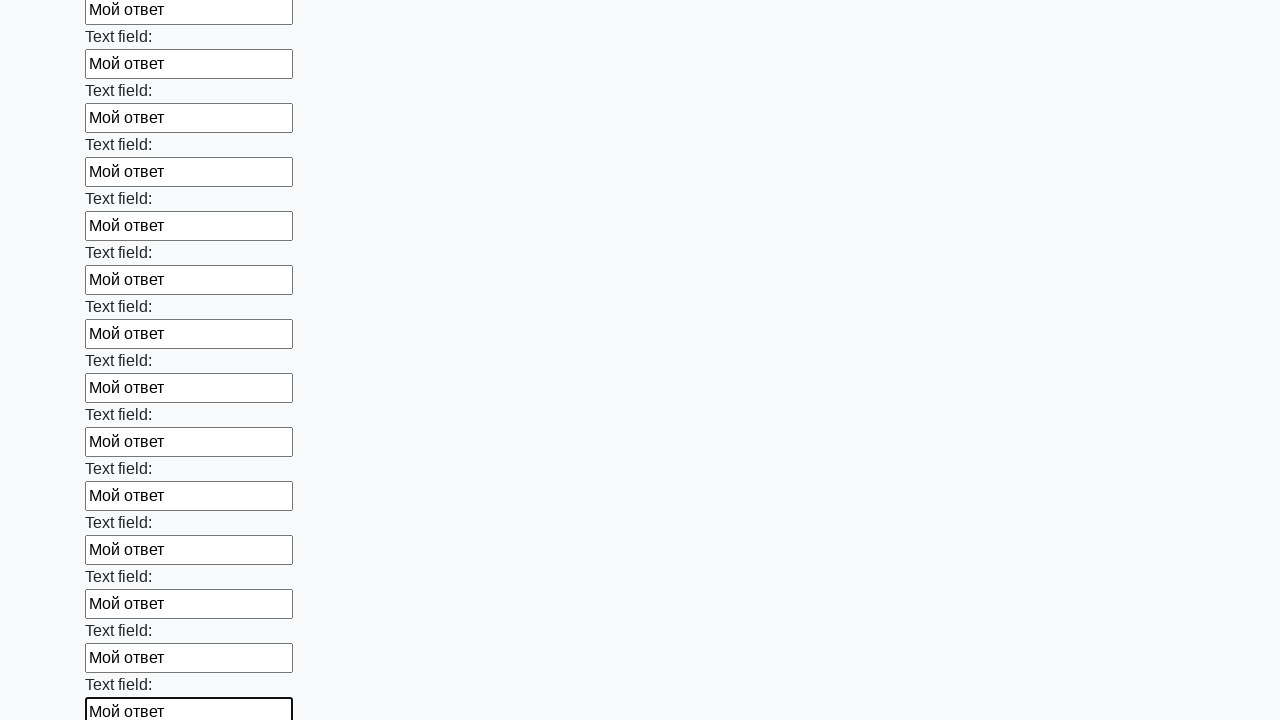

Filled an input field with 'Мой ответ' on input >> nth=43
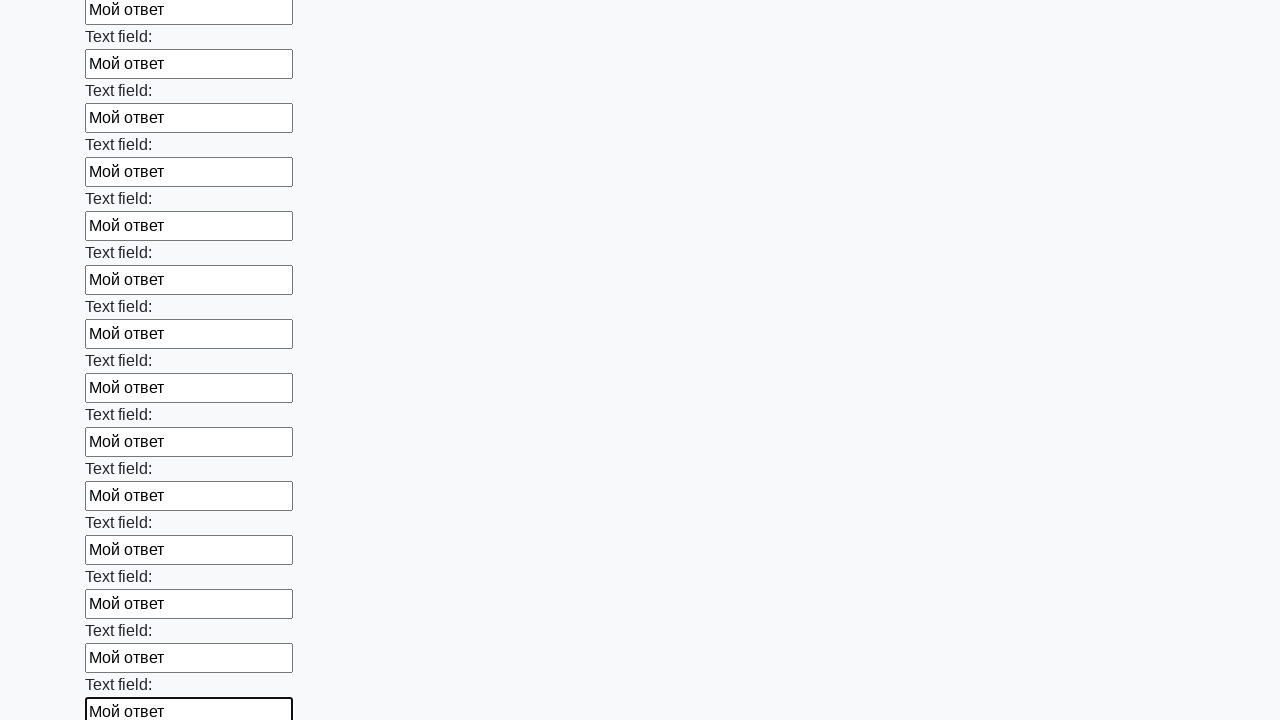

Filled an input field with 'Мой ответ' on input >> nth=44
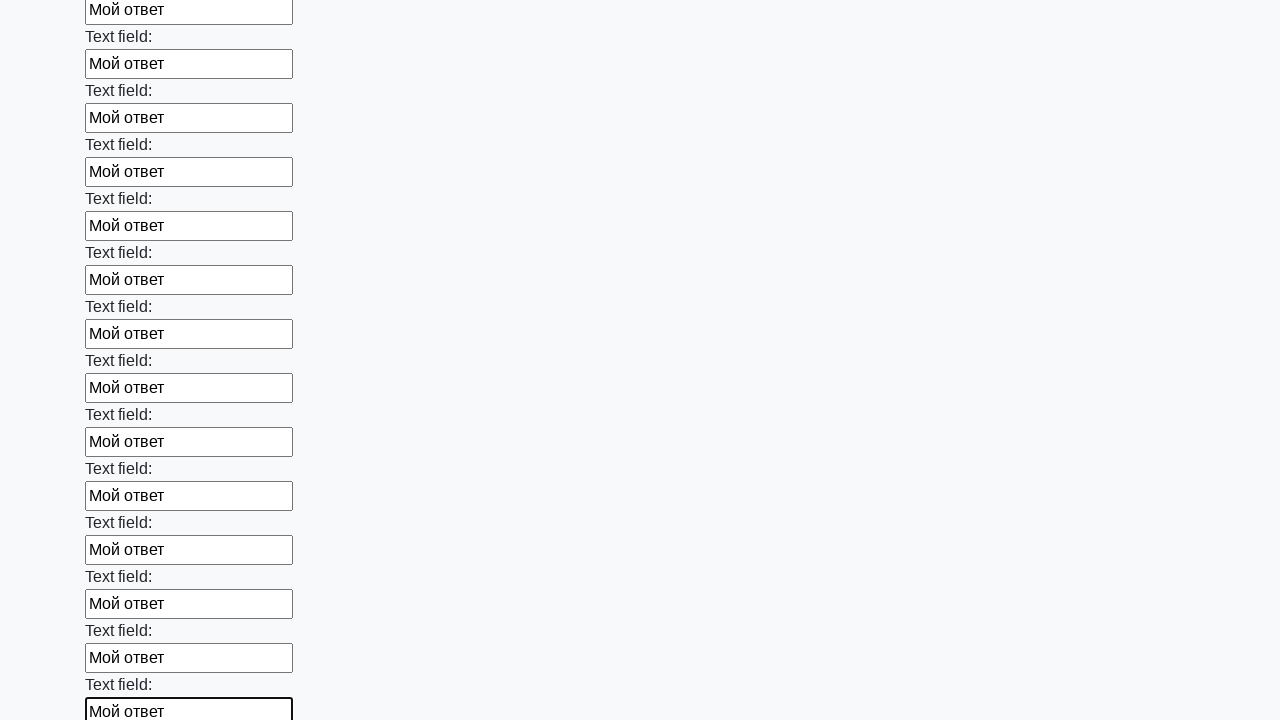

Filled an input field with 'Мой ответ' on input >> nth=45
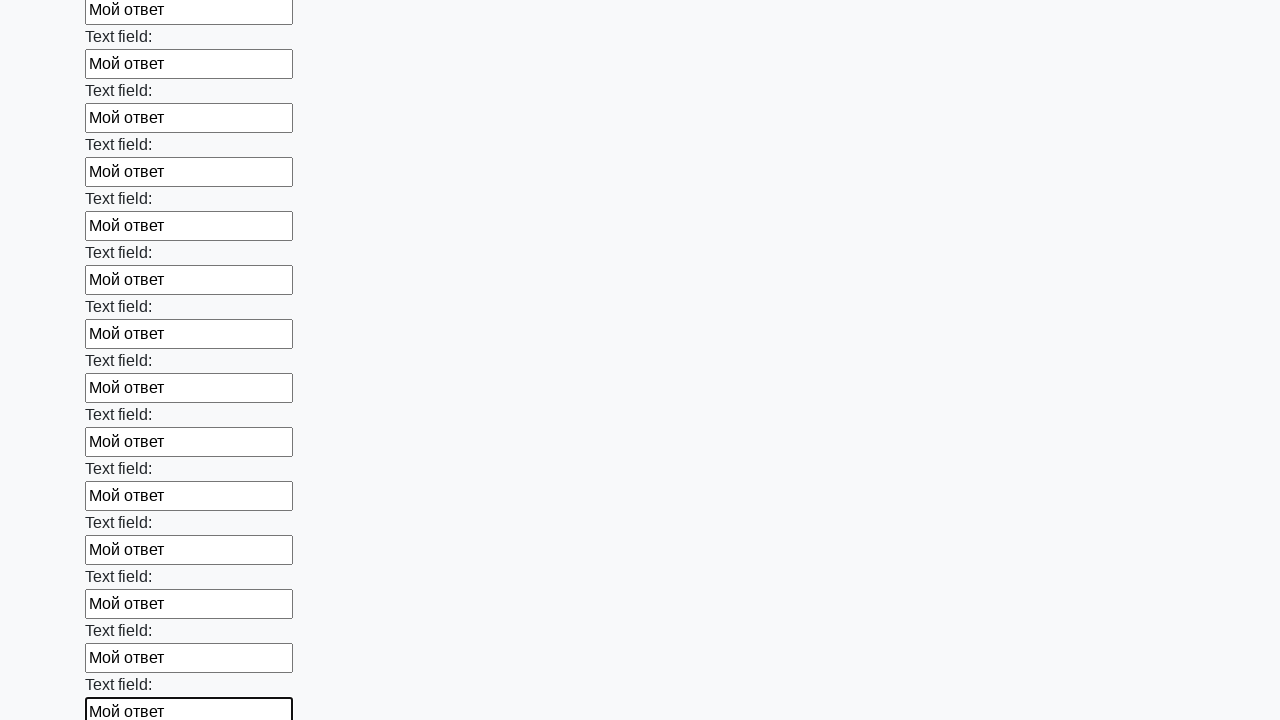

Filled an input field with 'Мой ответ' on input >> nth=46
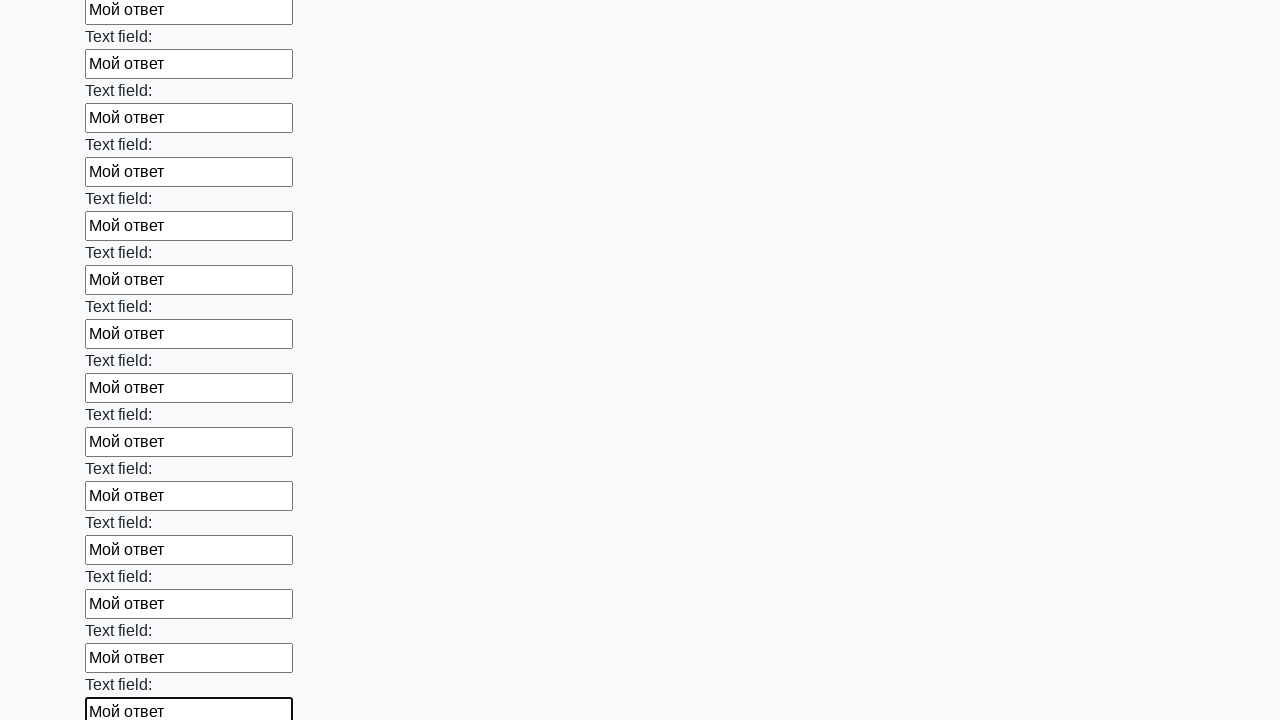

Filled an input field with 'Мой ответ' on input >> nth=47
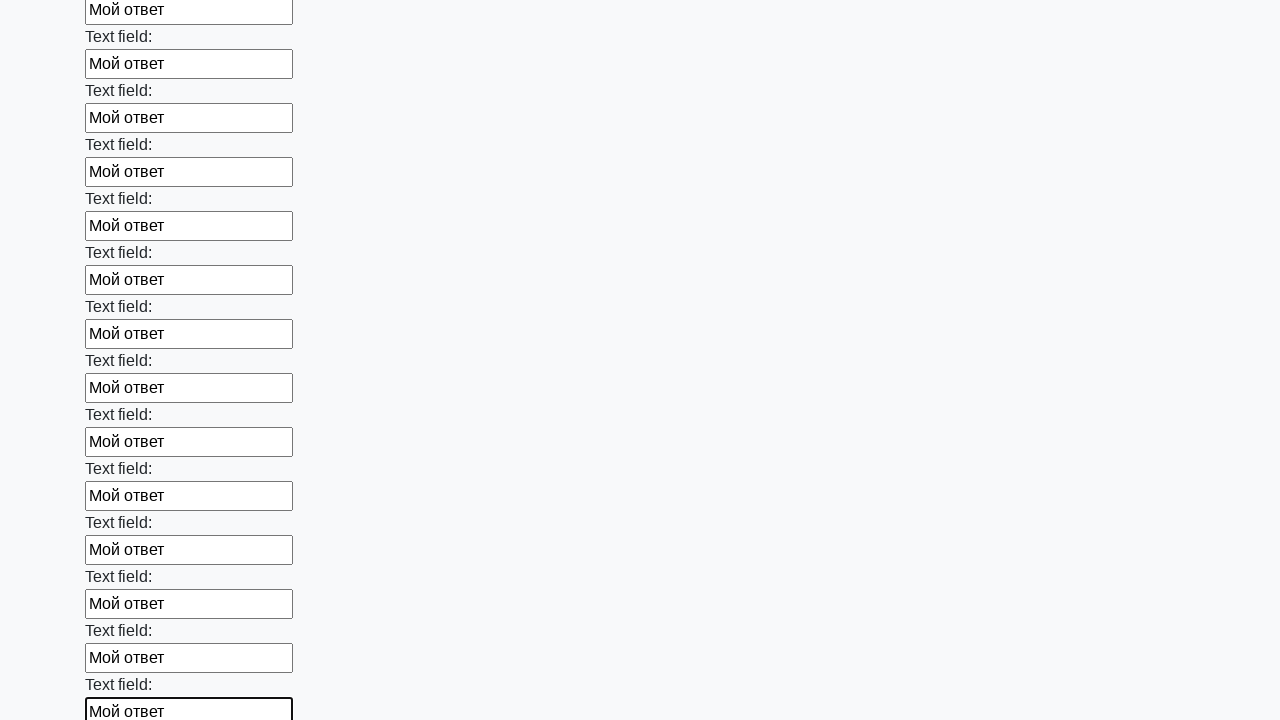

Filled an input field with 'Мой ответ' on input >> nth=48
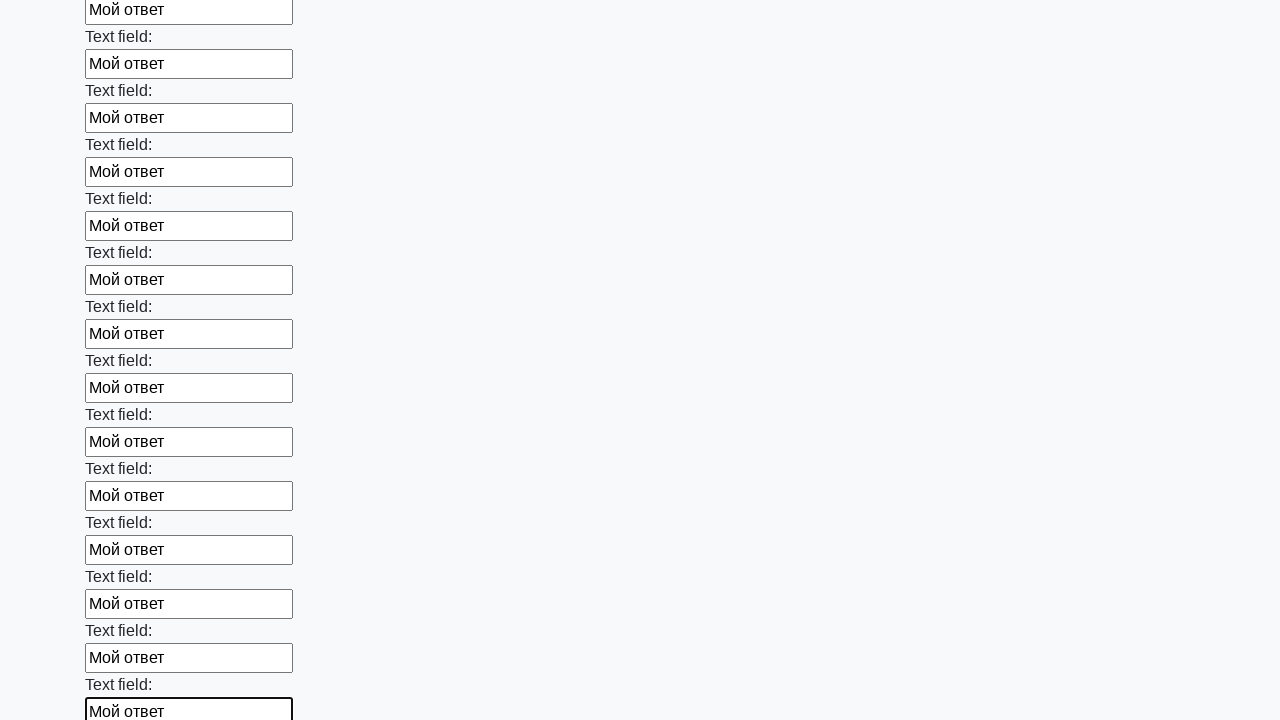

Filled an input field with 'Мой ответ' on input >> nth=49
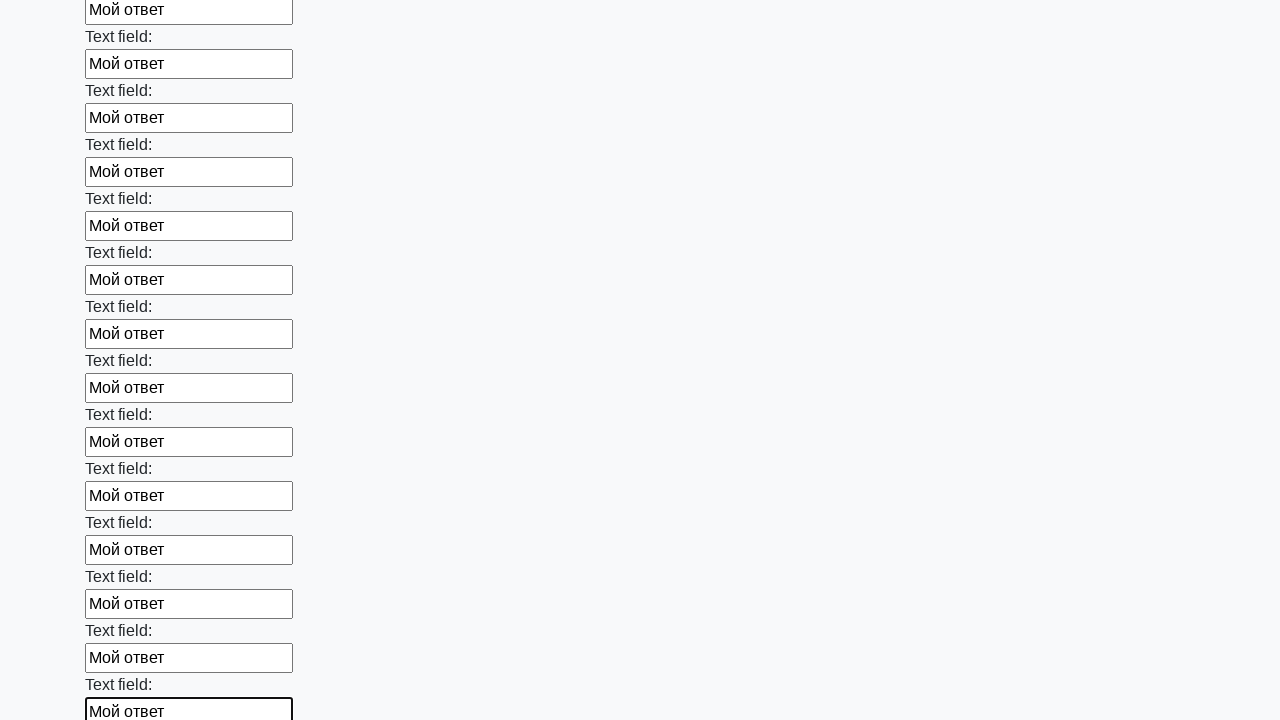

Filled an input field with 'Мой ответ' on input >> nth=50
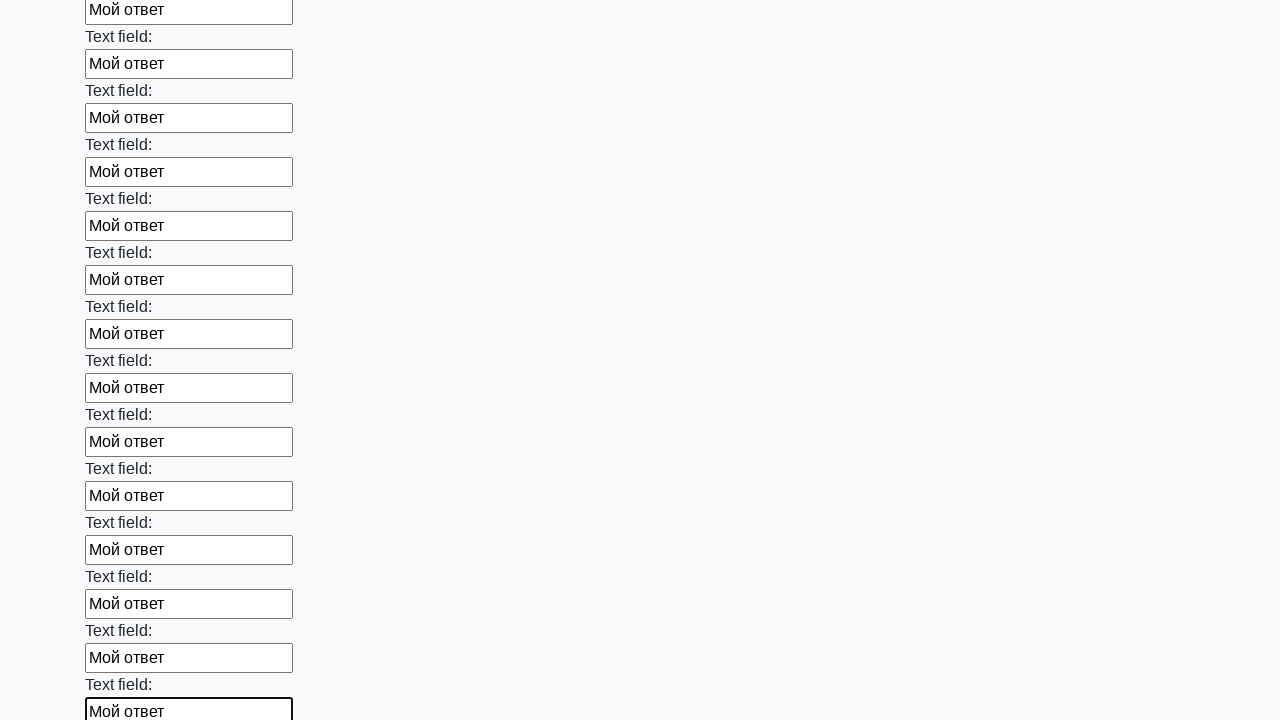

Filled an input field with 'Мой ответ' on input >> nth=51
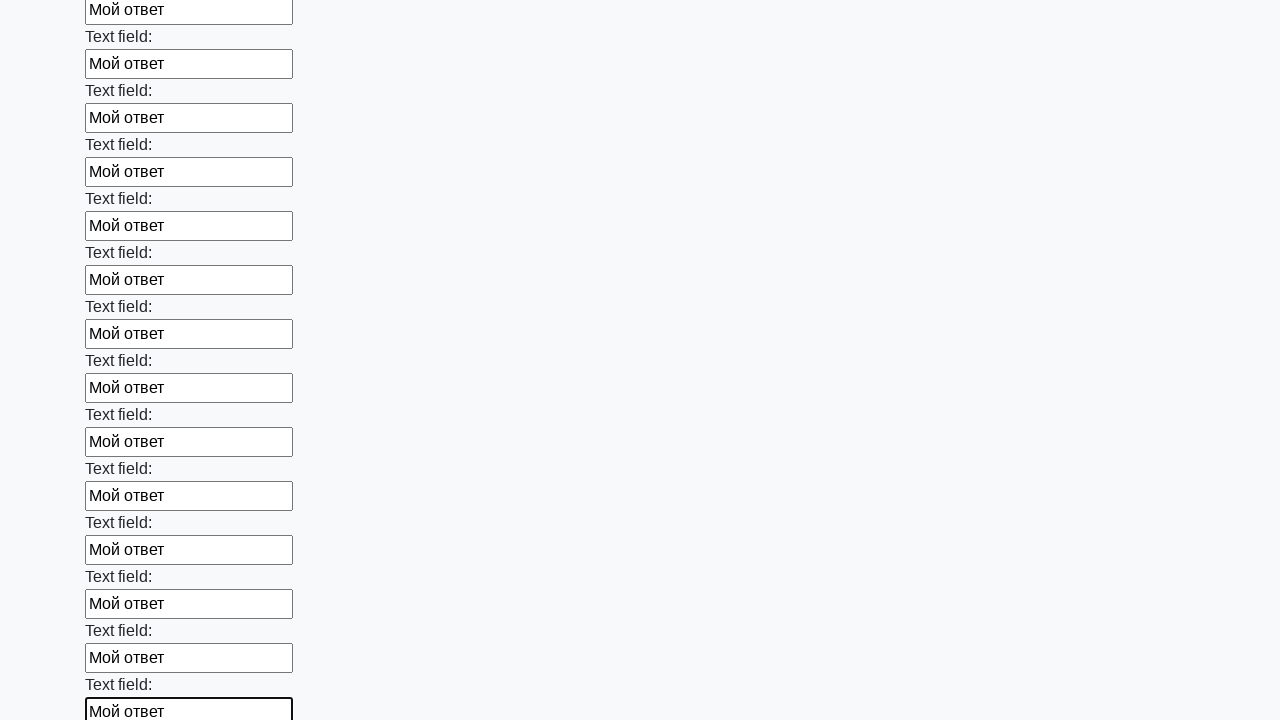

Filled an input field with 'Мой ответ' on input >> nth=52
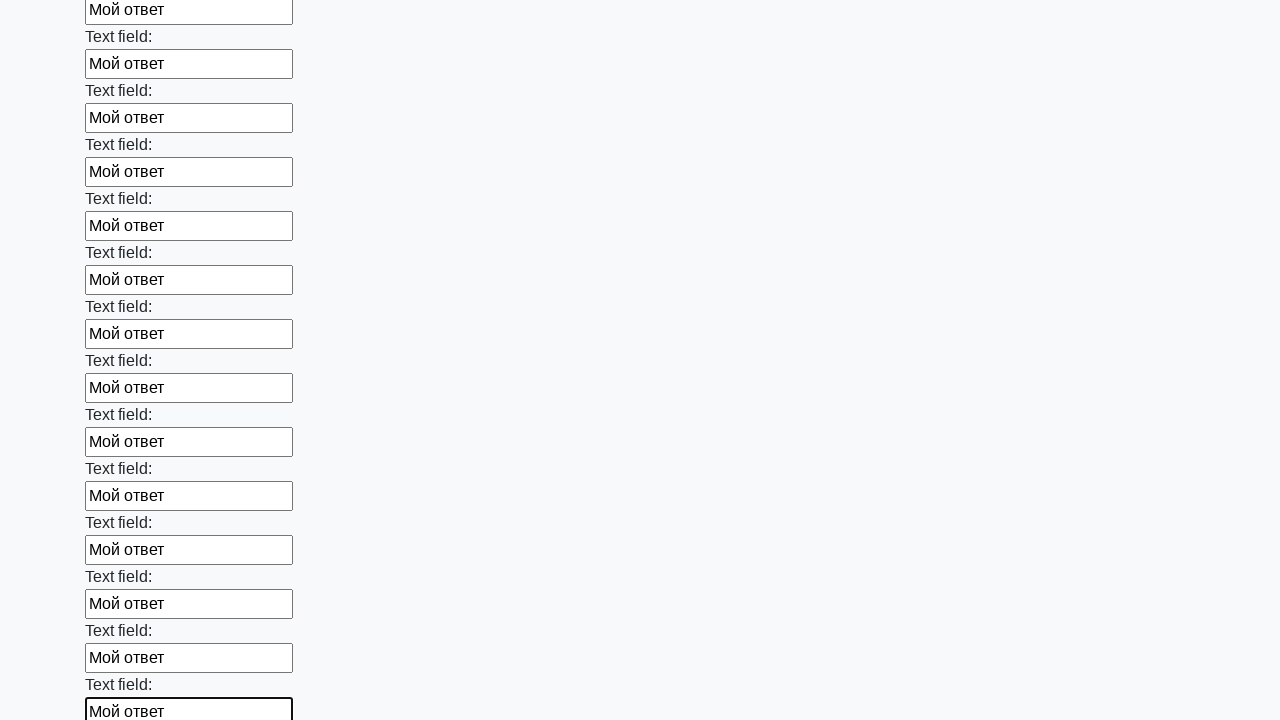

Filled an input field with 'Мой ответ' on input >> nth=53
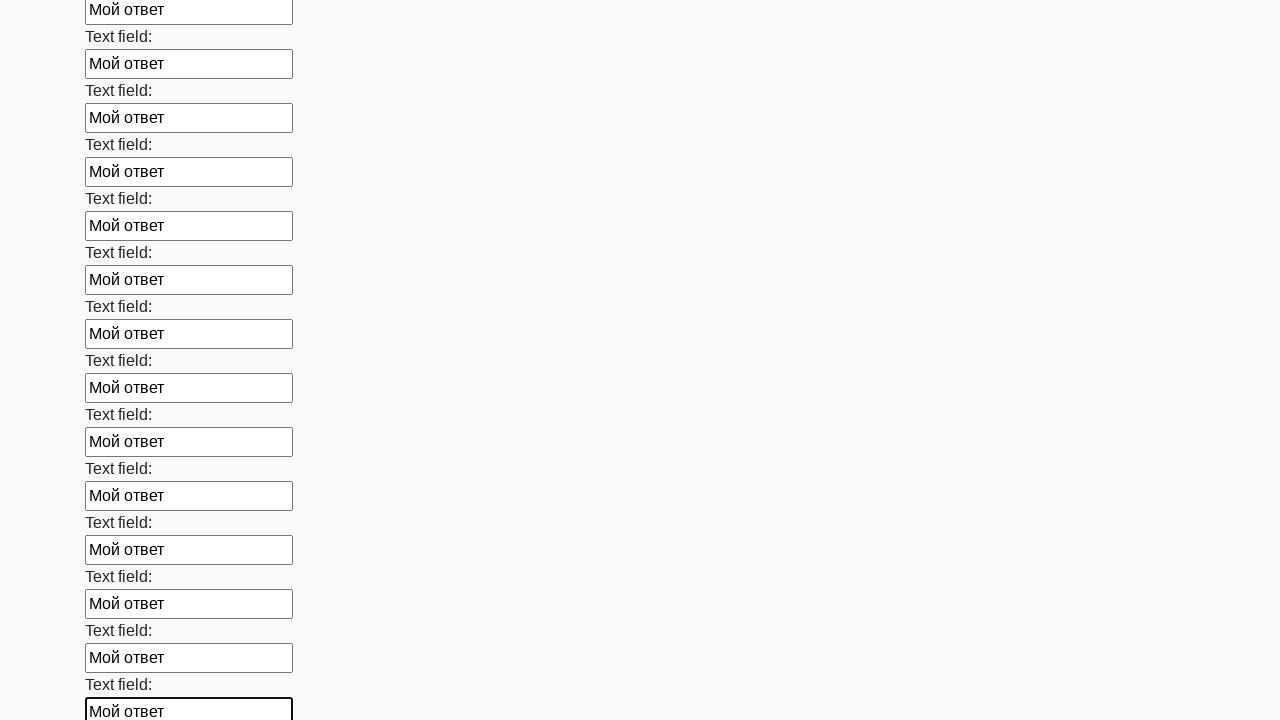

Filled an input field with 'Мой ответ' on input >> nth=54
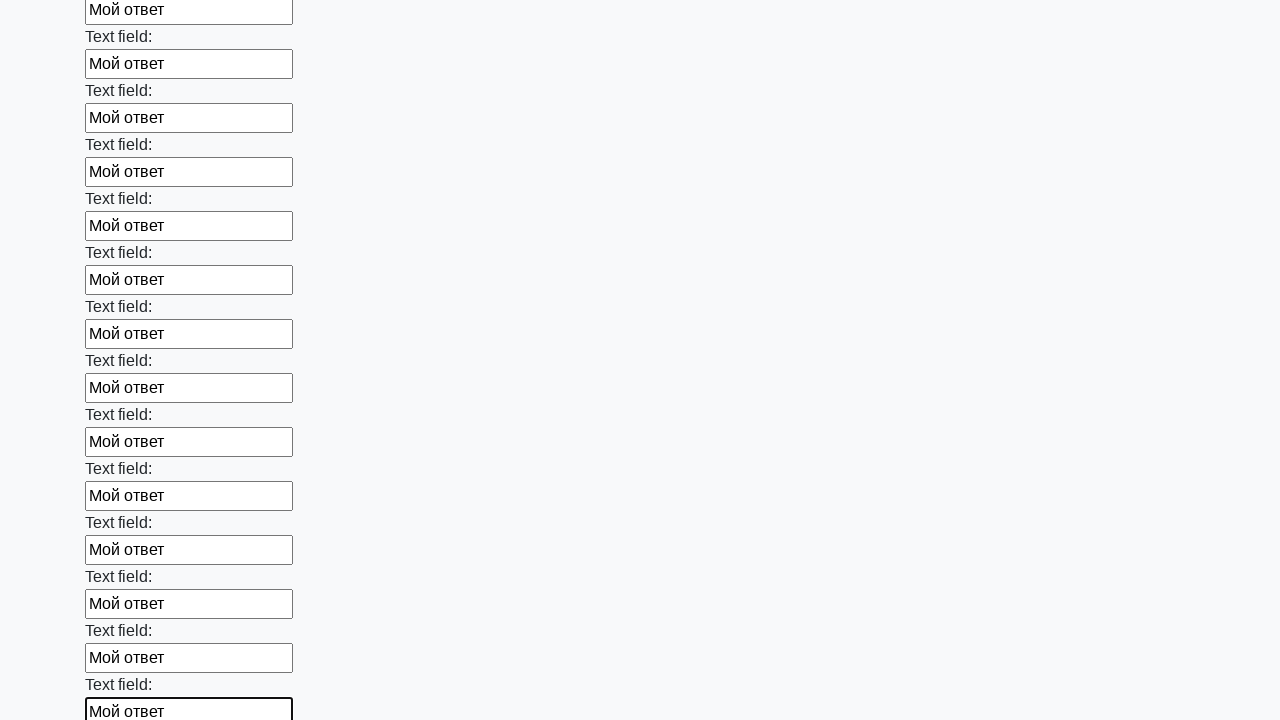

Filled an input field with 'Мой ответ' on input >> nth=55
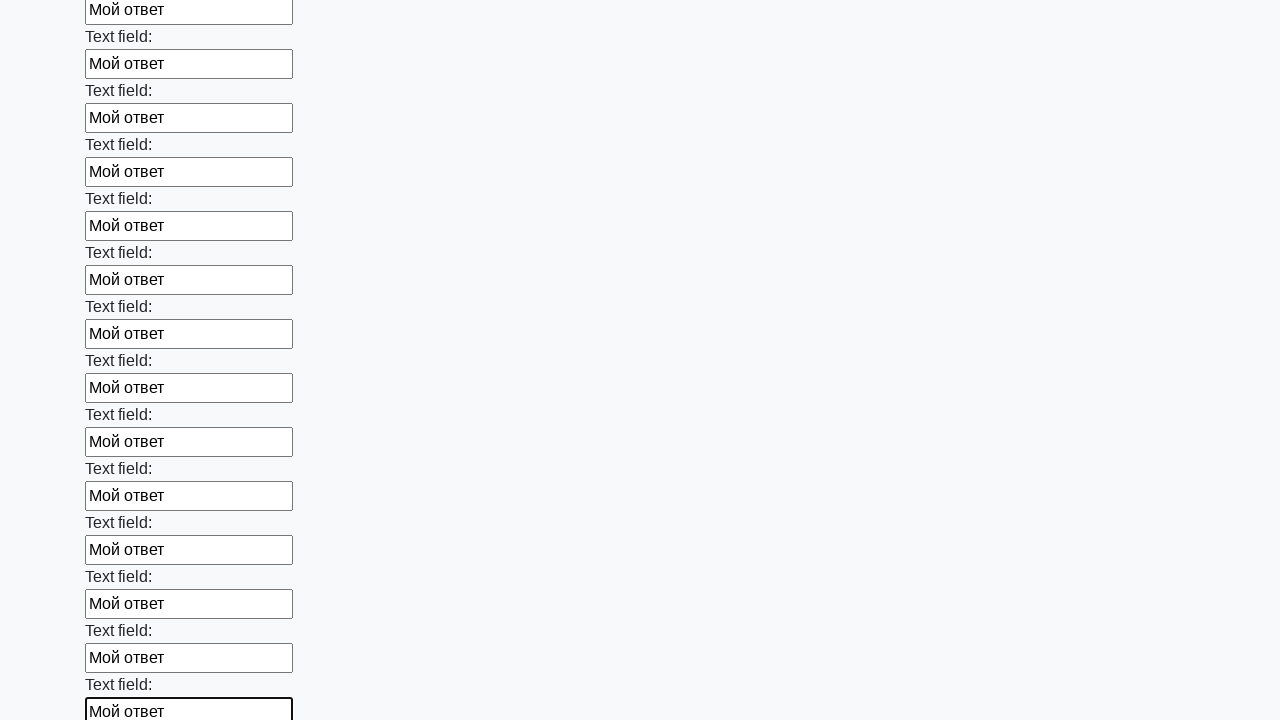

Filled an input field with 'Мой ответ' on input >> nth=56
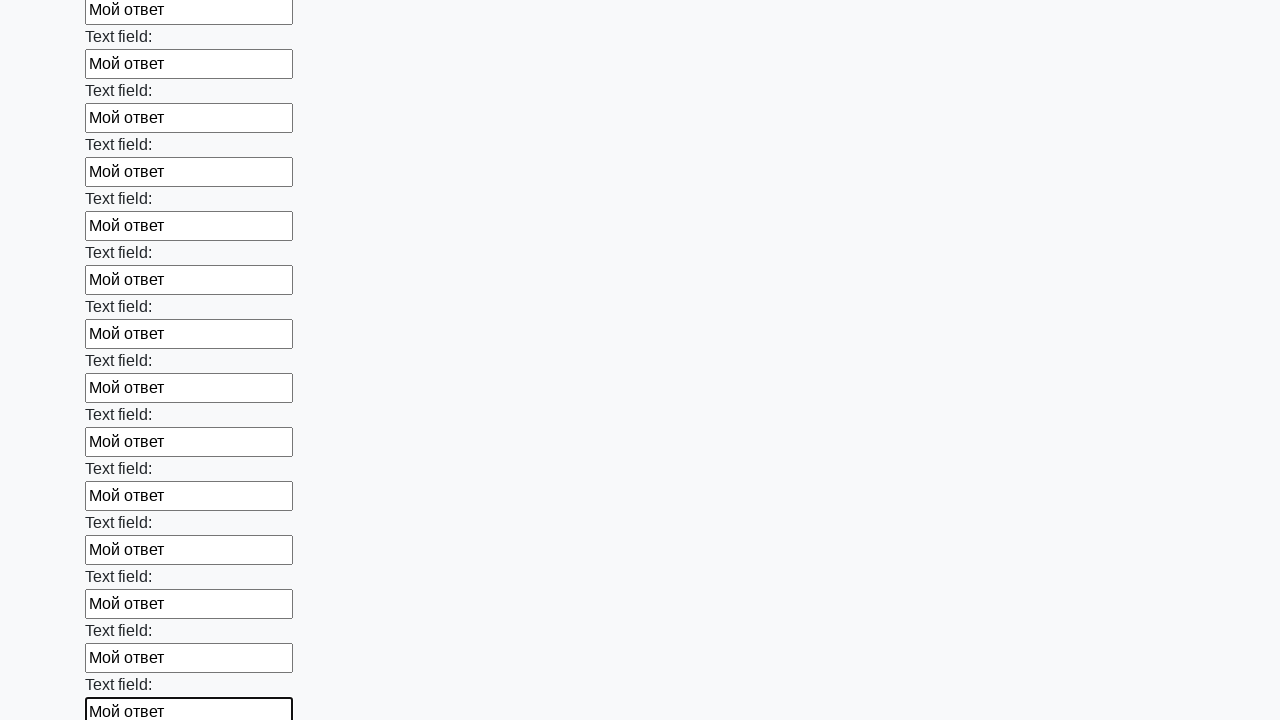

Filled an input field with 'Мой ответ' on input >> nth=57
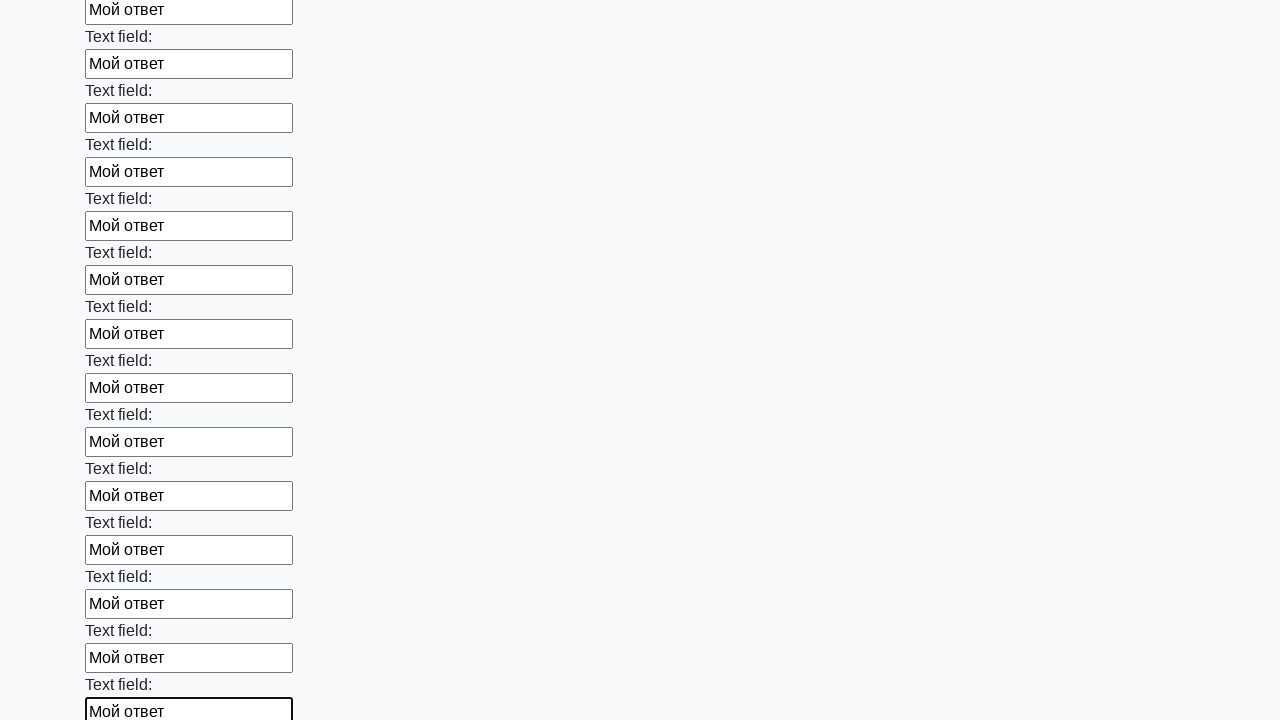

Filled an input field with 'Мой ответ' on input >> nth=58
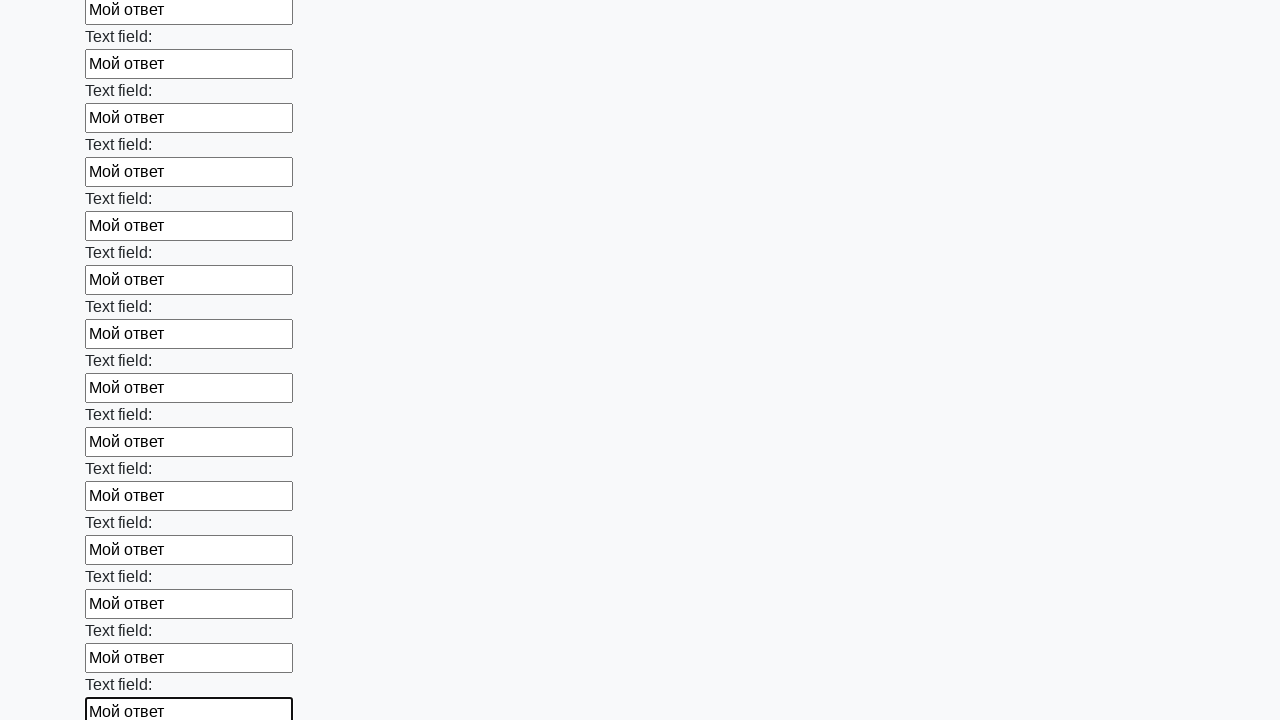

Filled an input field with 'Мой ответ' on input >> nth=59
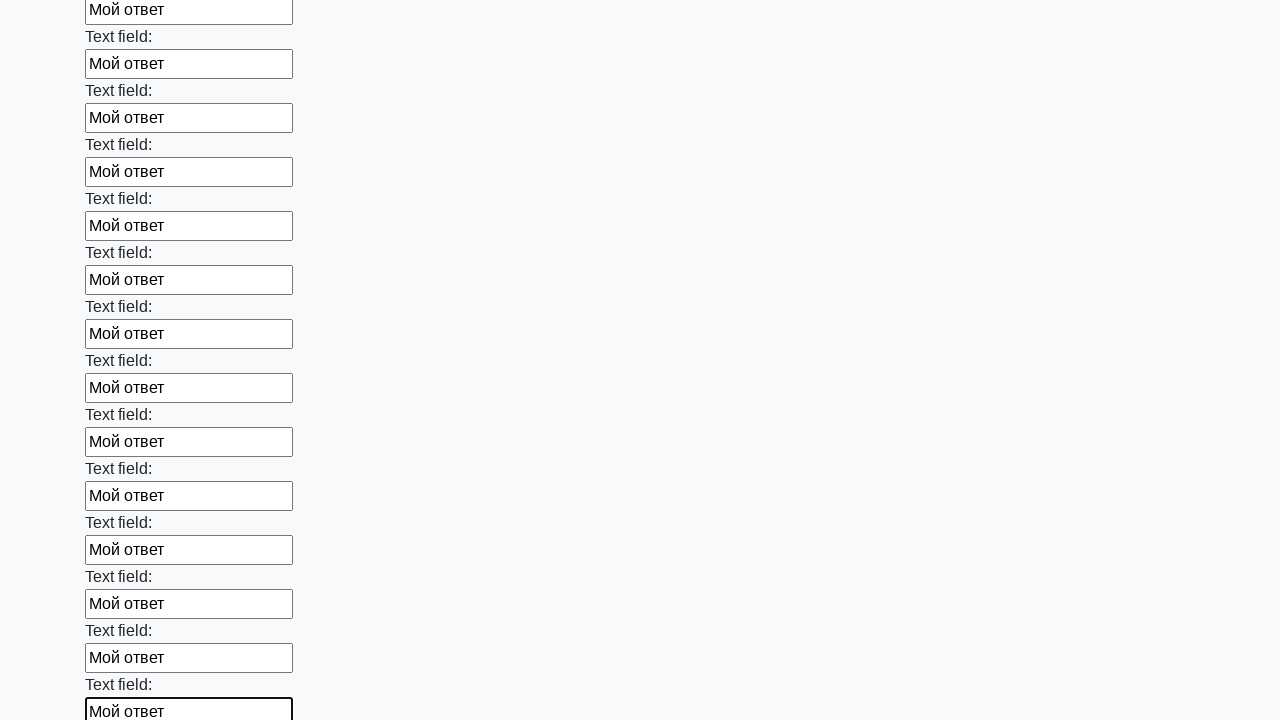

Filled an input field with 'Мой ответ' on input >> nth=60
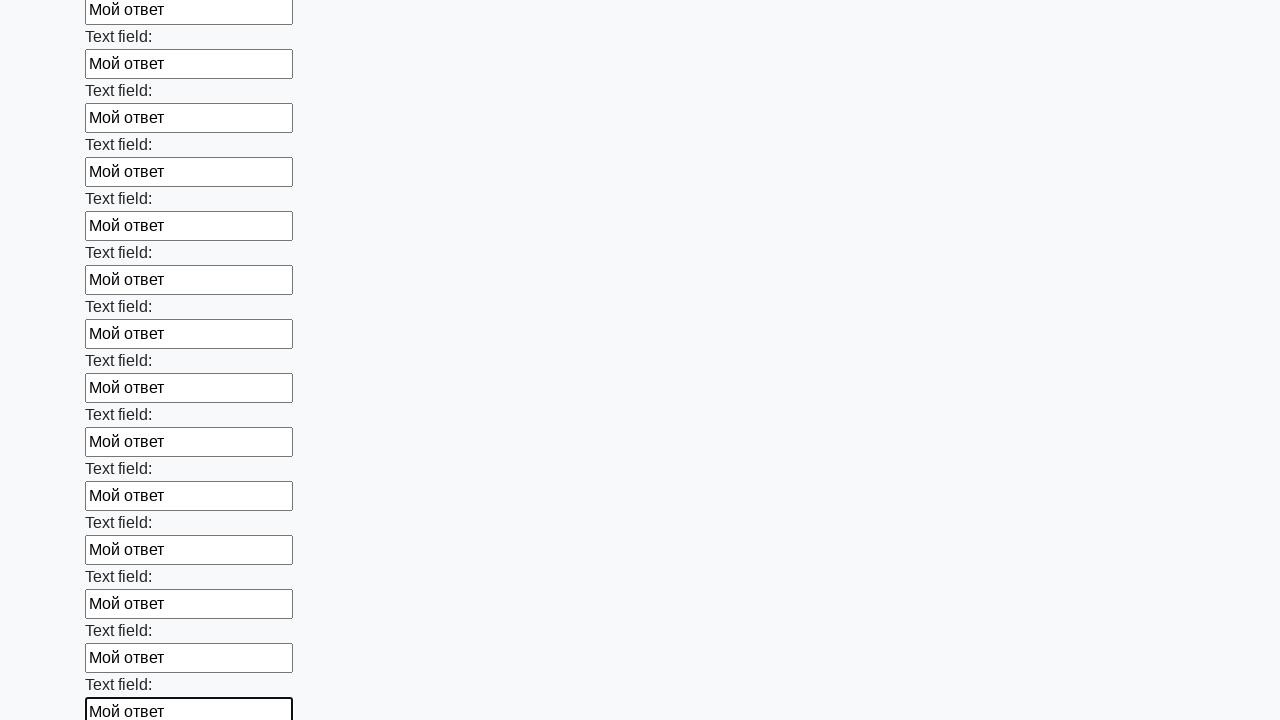

Filled an input field with 'Мой ответ' on input >> nth=61
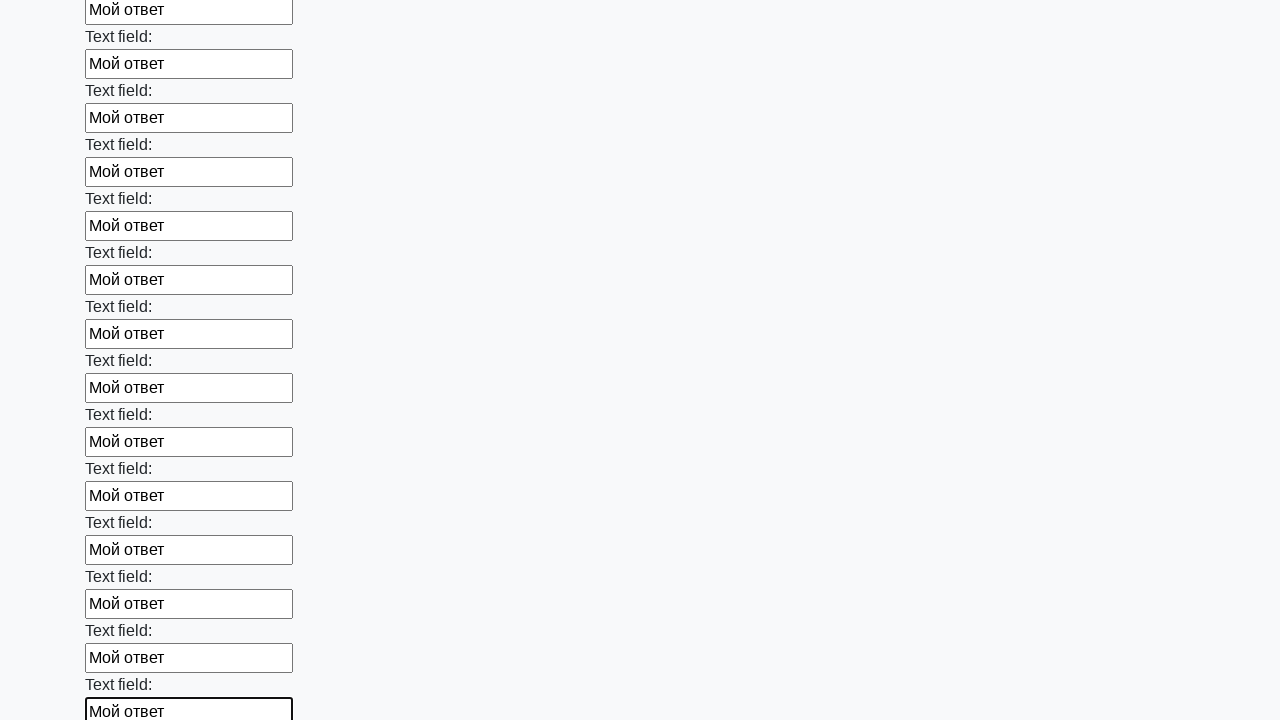

Filled an input field with 'Мой ответ' on input >> nth=62
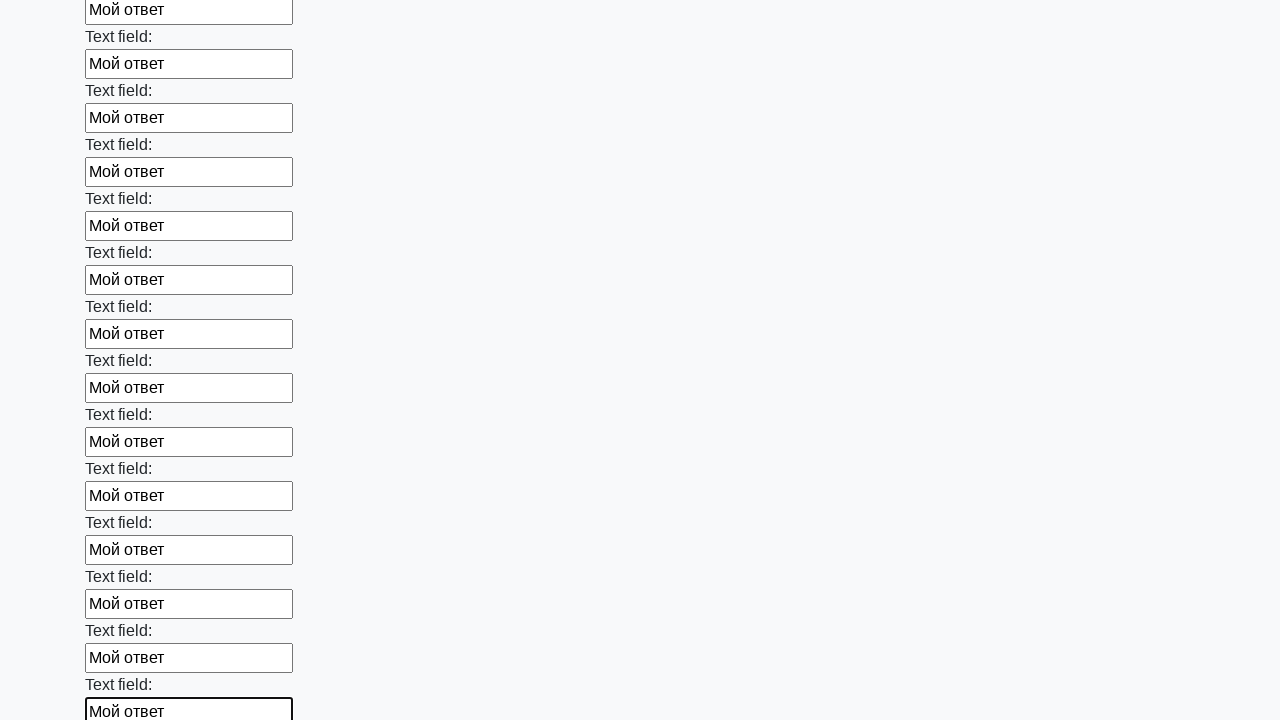

Filled an input field with 'Мой ответ' on input >> nth=63
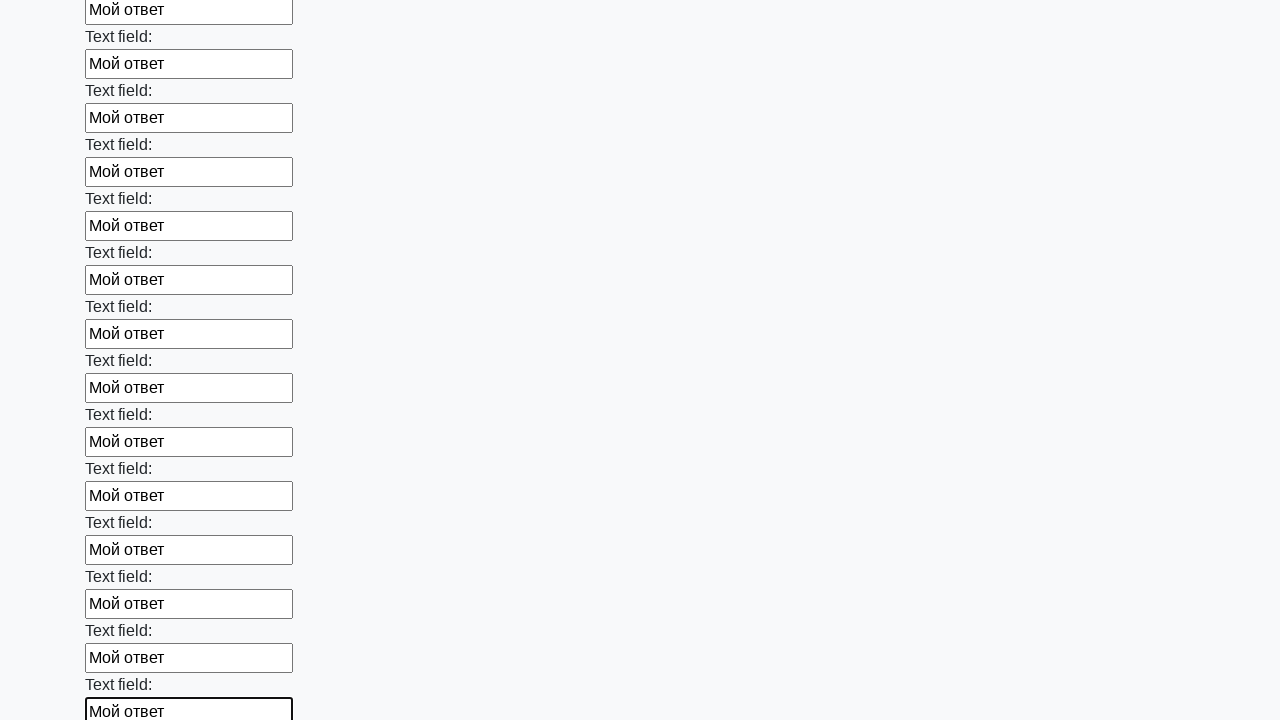

Filled an input field with 'Мой ответ' on input >> nth=64
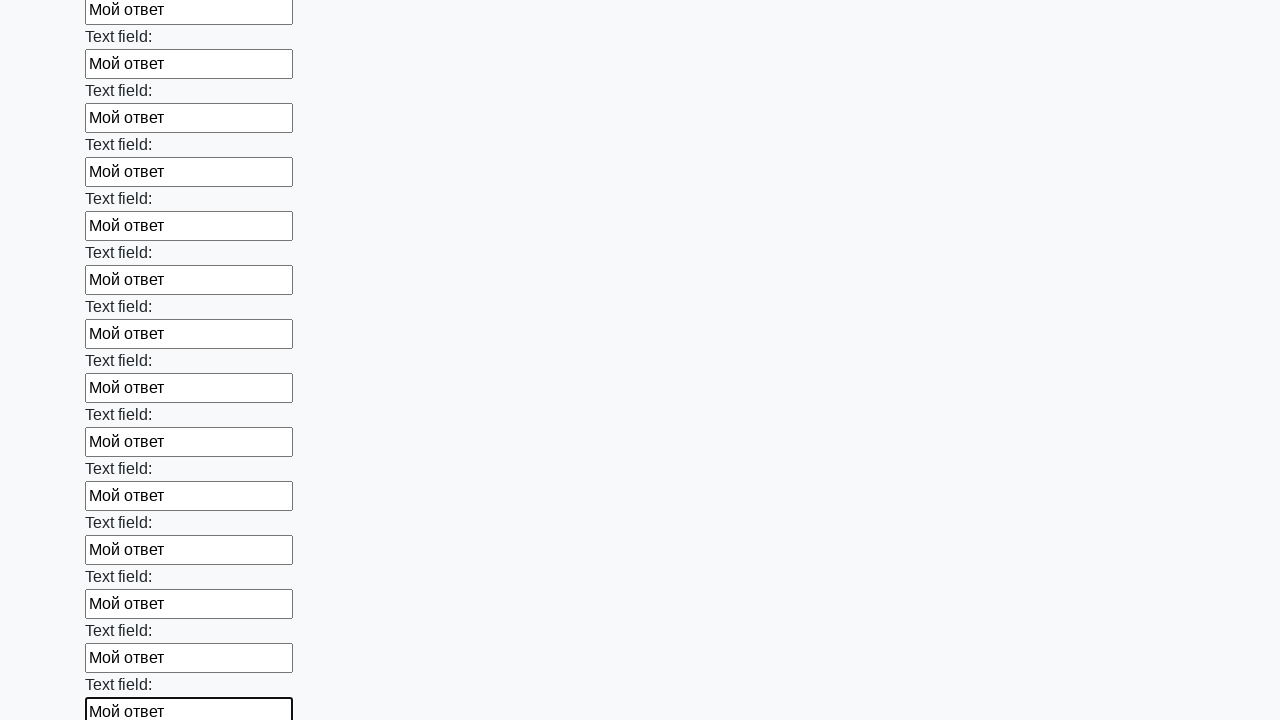

Filled an input field with 'Мой ответ' on input >> nth=65
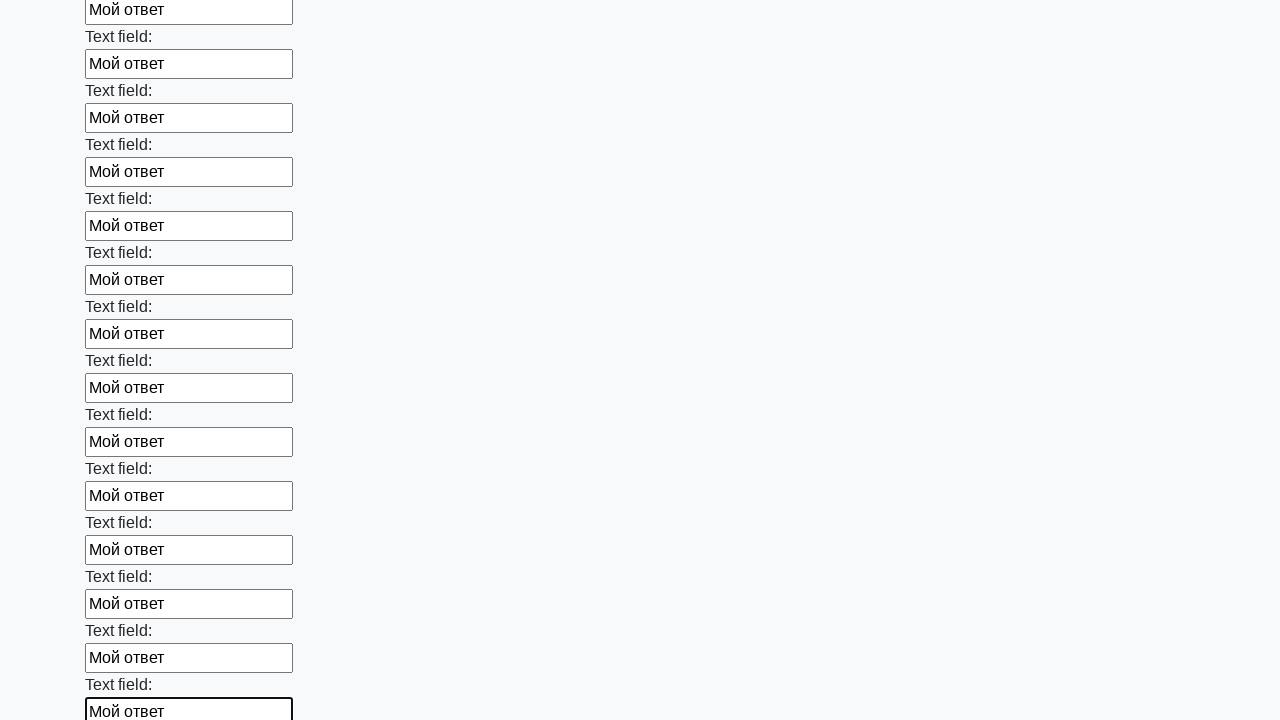

Filled an input field with 'Мой ответ' on input >> nth=66
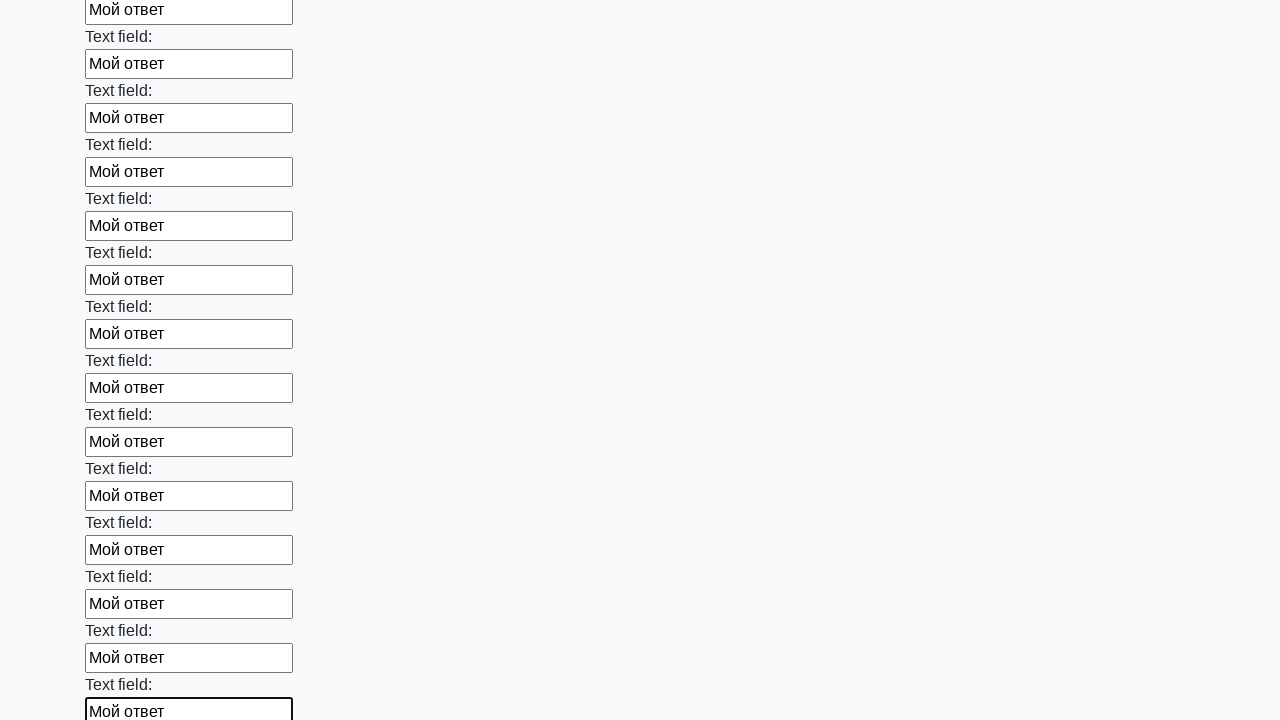

Filled an input field with 'Мой ответ' on input >> nth=67
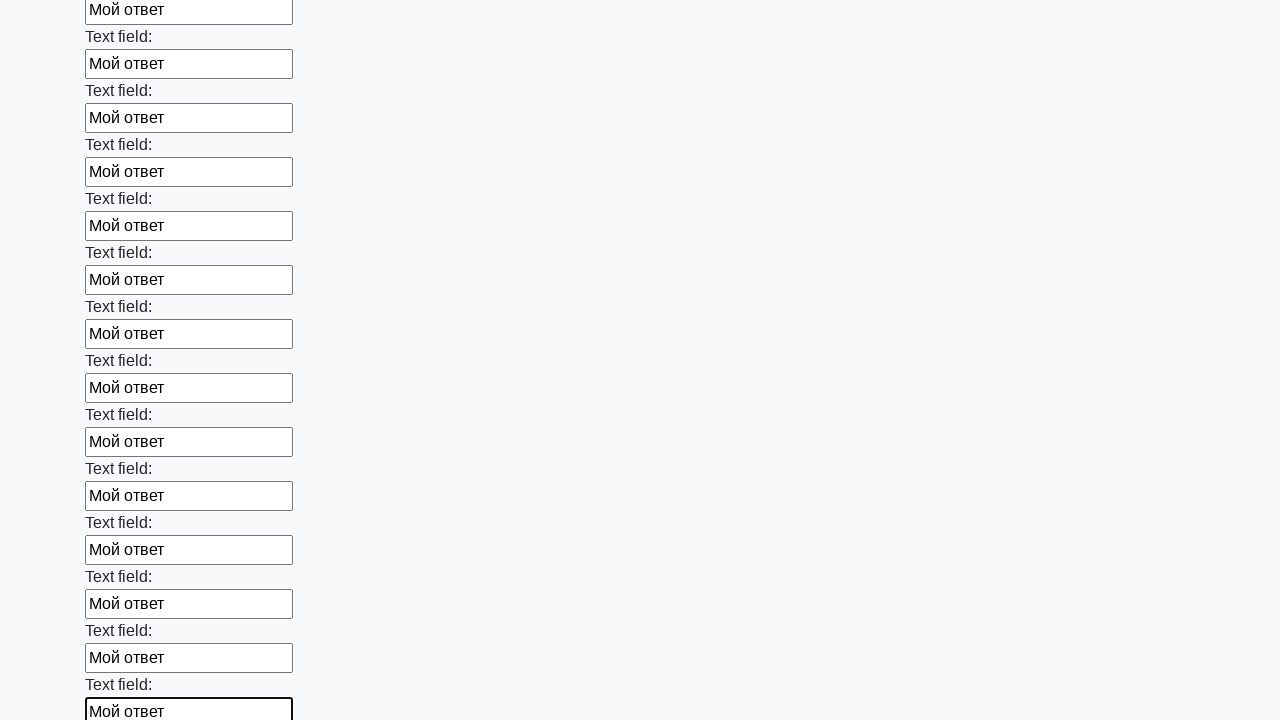

Filled an input field with 'Мой ответ' on input >> nth=68
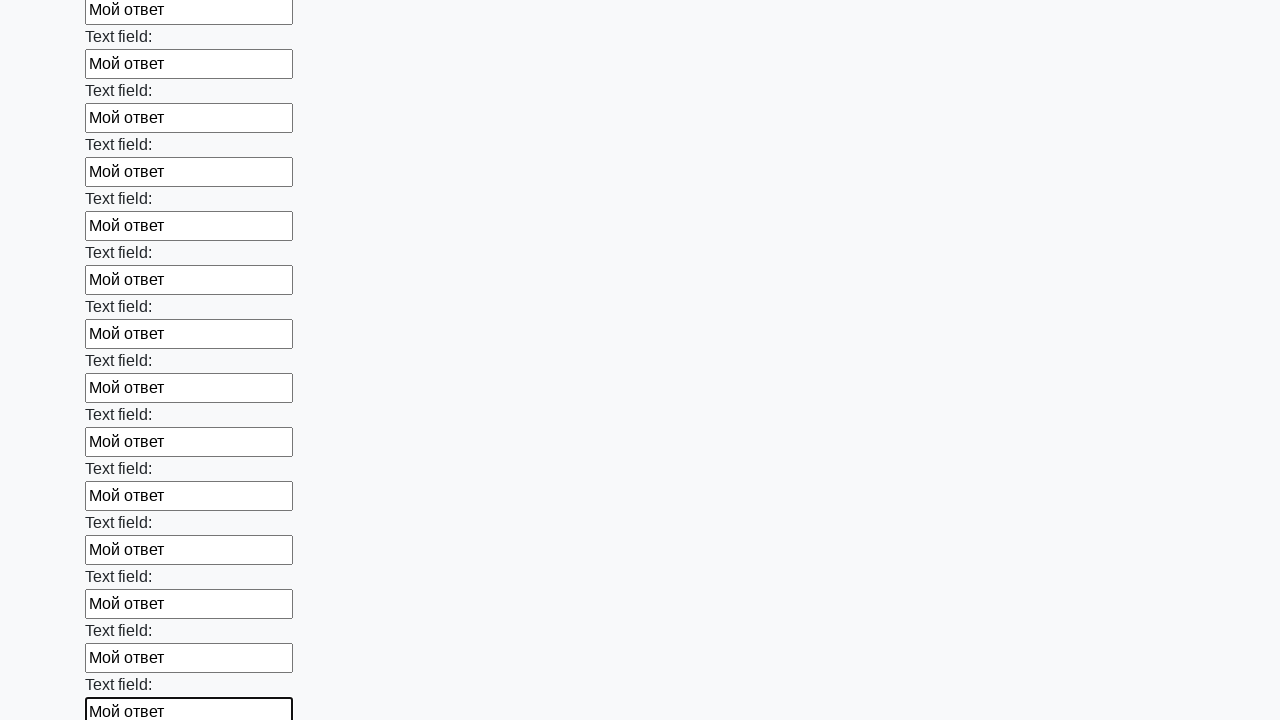

Filled an input field with 'Мой ответ' on input >> nth=69
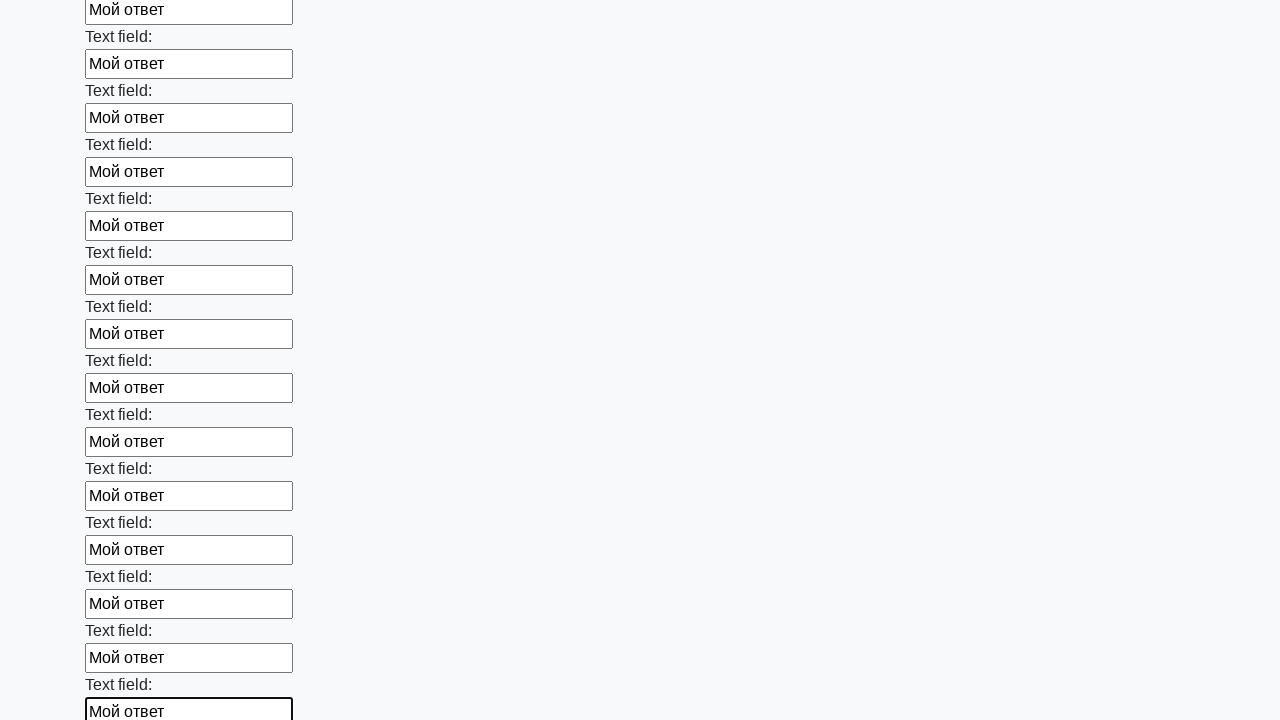

Filled an input field with 'Мой ответ' on input >> nth=70
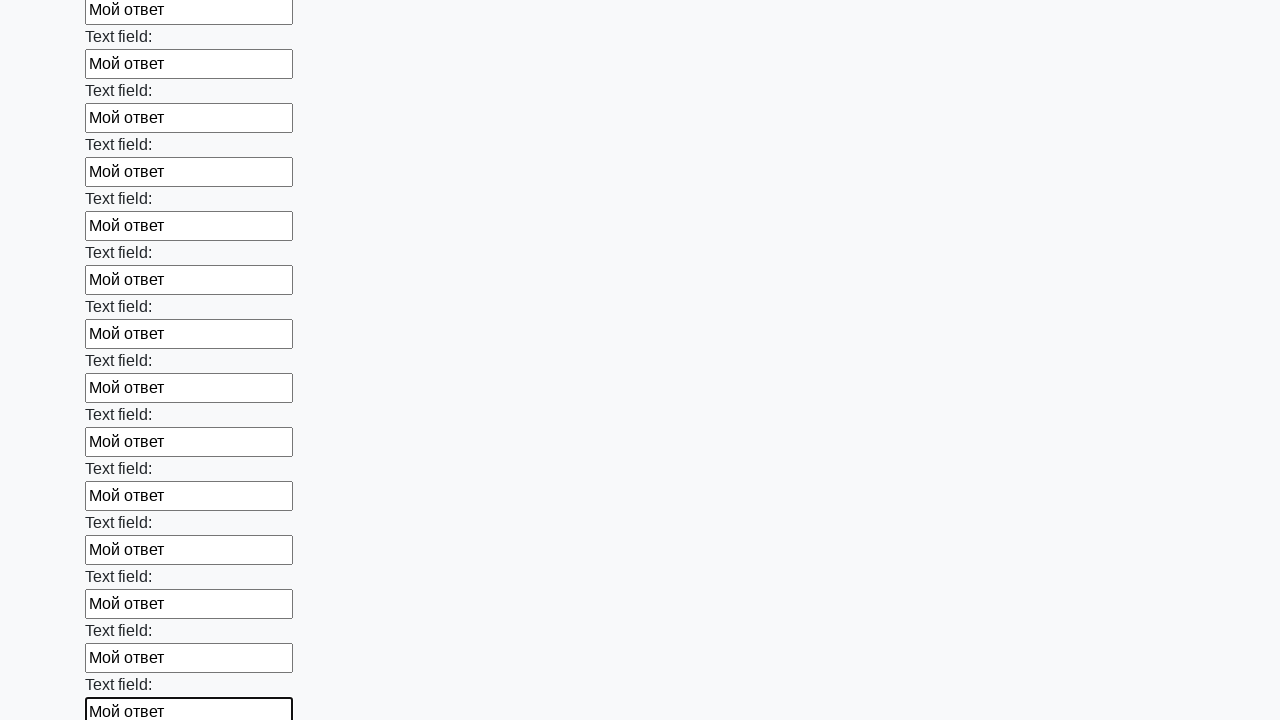

Filled an input field with 'Мой ответ' on input >> nth=71
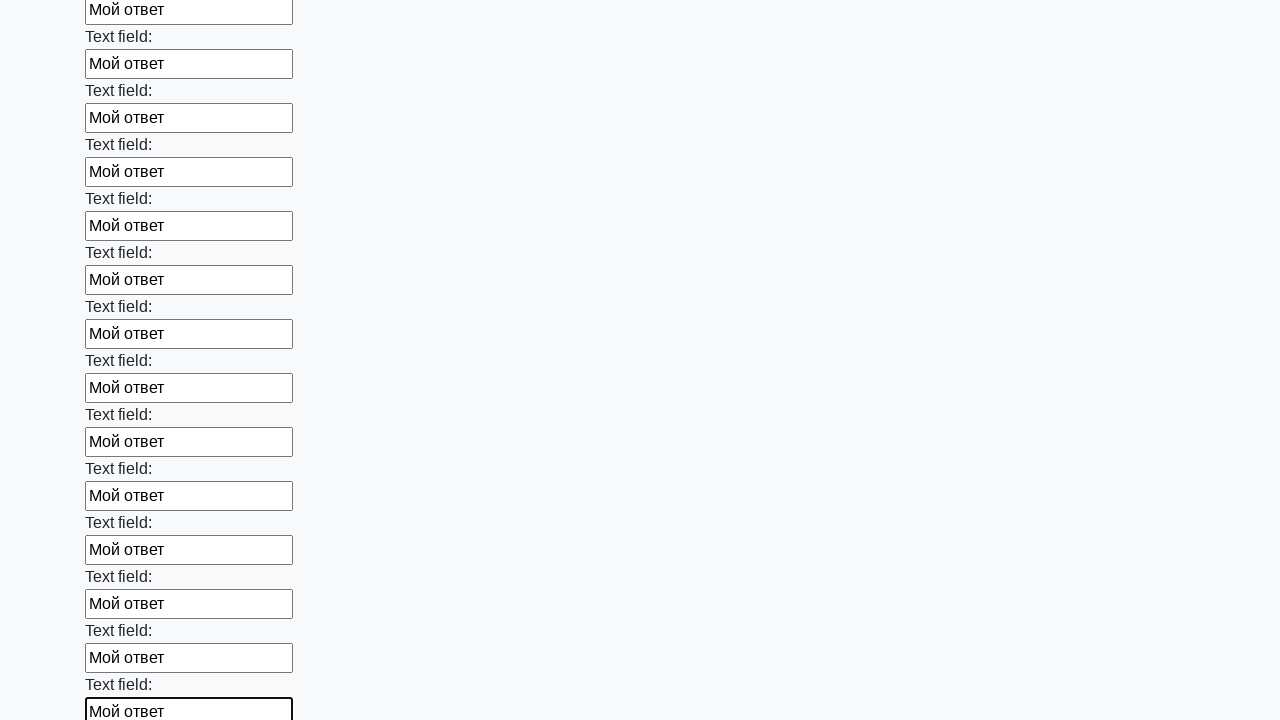

Filled an input field with 'Мой ответ' on input >> nth=72
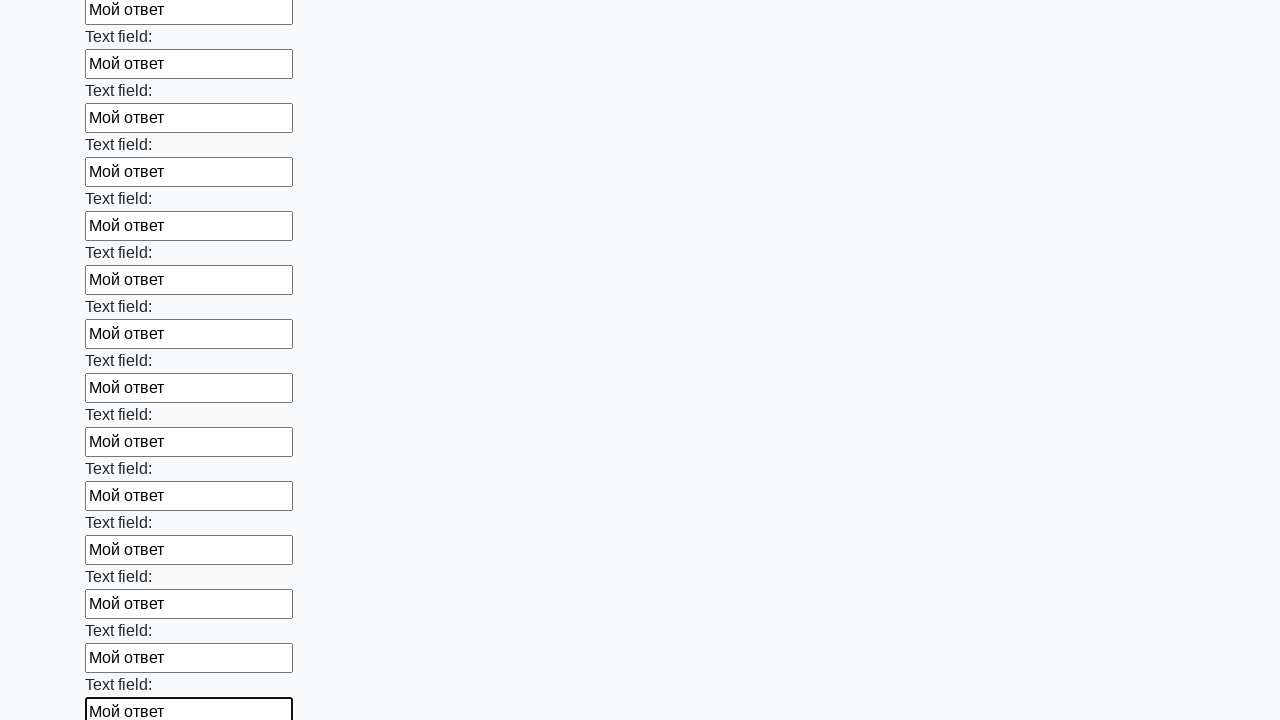

Filled an input field with 'Мой ответ' on input >> nth=73
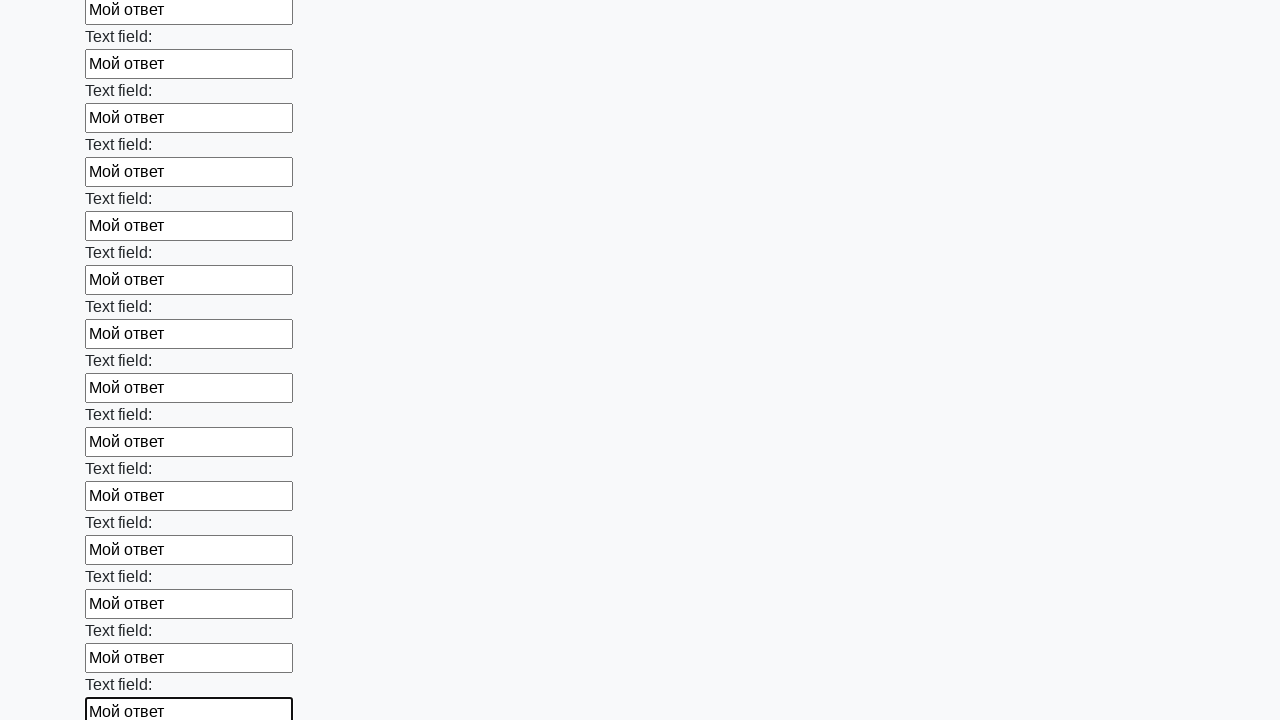

Filled an input field with 'Мой ответ' on input >> nth=74
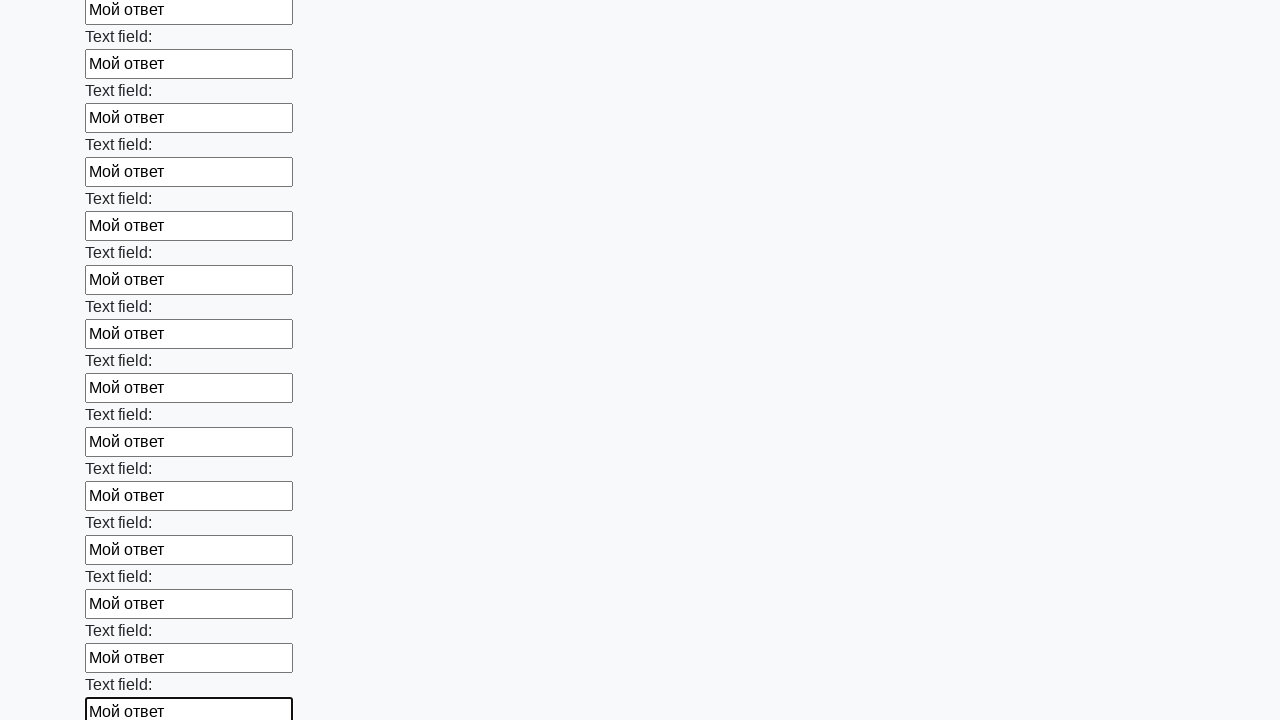

Filled an input field with 'Мой ответ' on input >> nth=75
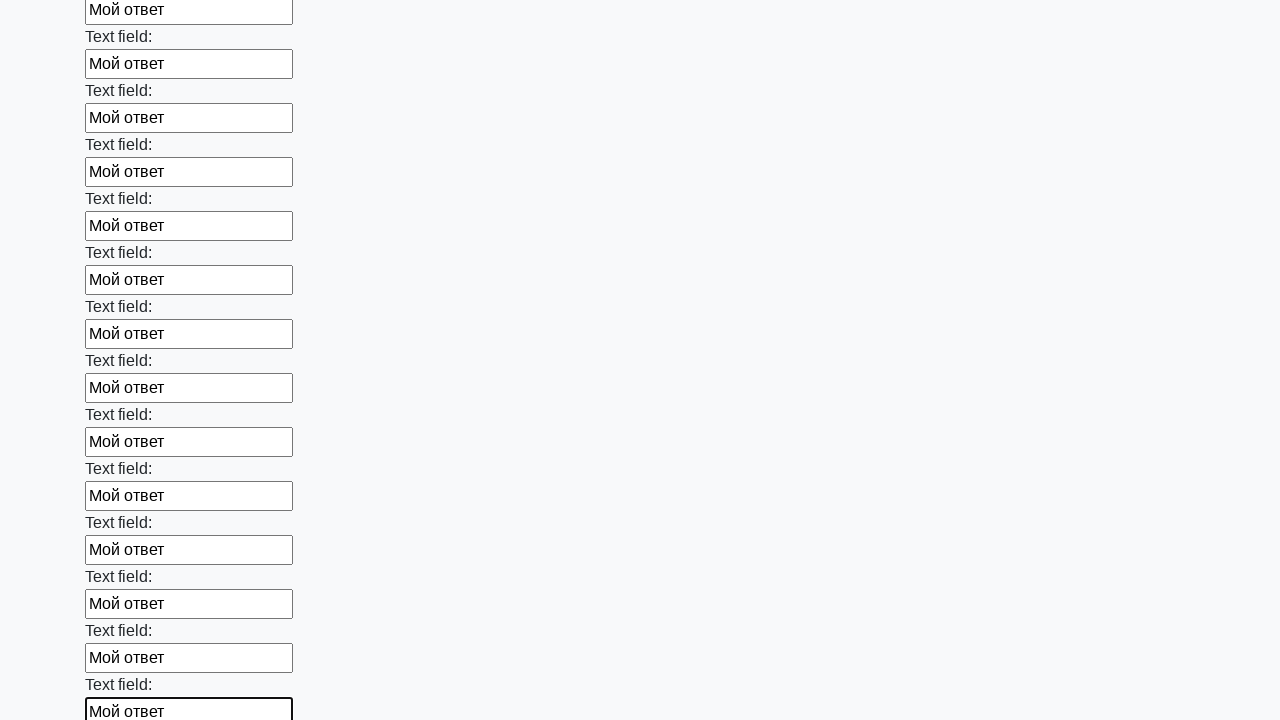

Filled an input field with 'Мой ответ' on input >> nth=76
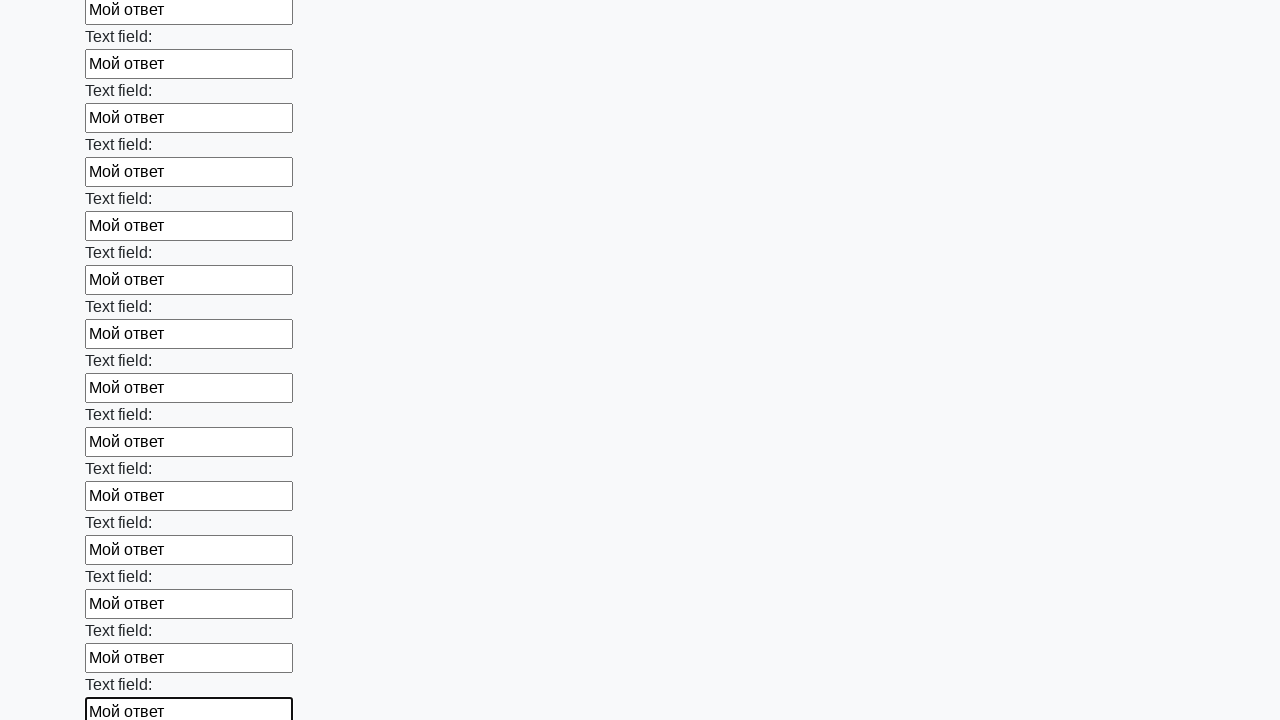

Filled an input field with 'Мой ответ' on input >> nth=77
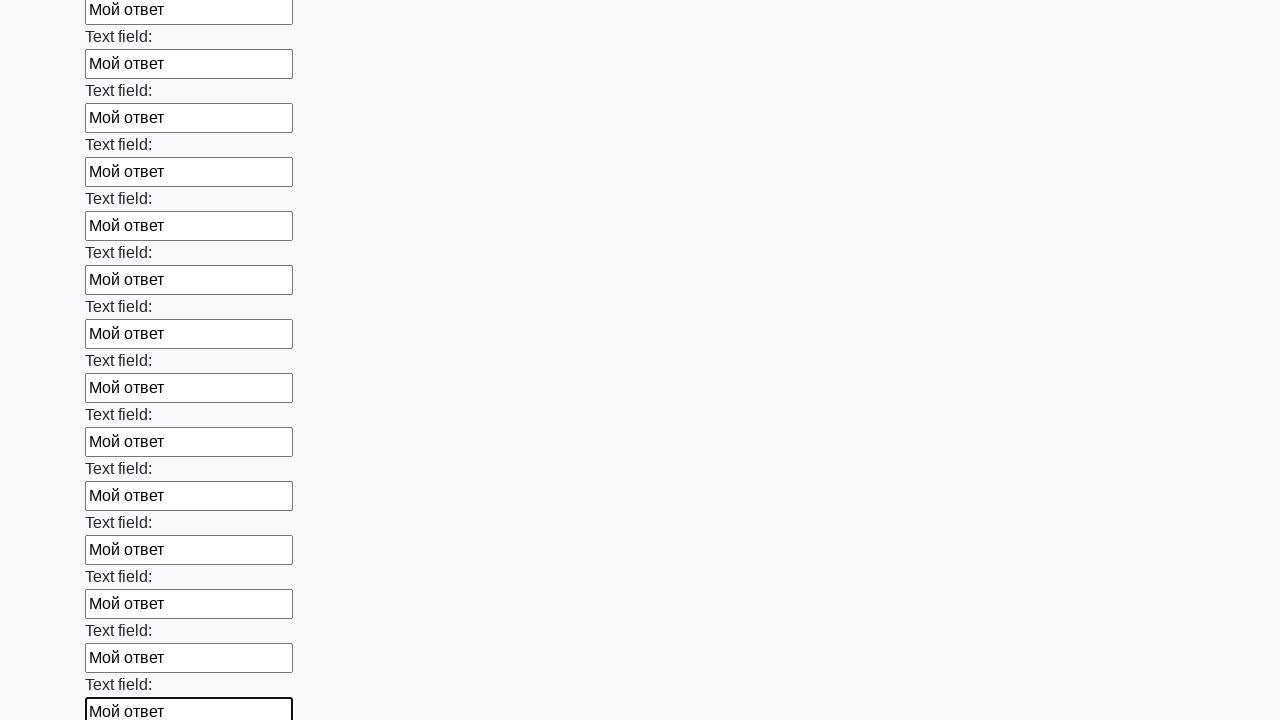

Filled an input field with 'Мой ответ' on input >> nth=78
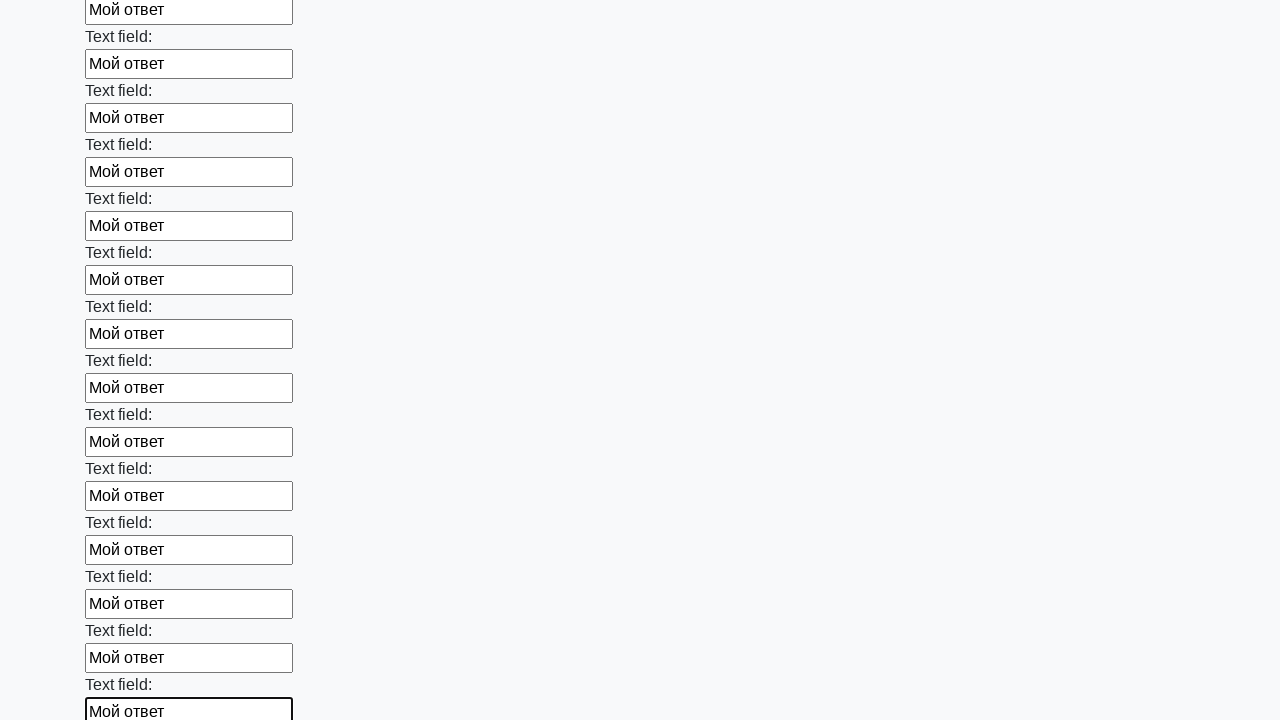

Filled an input field with 'Мой ответ' on input >> nth=79
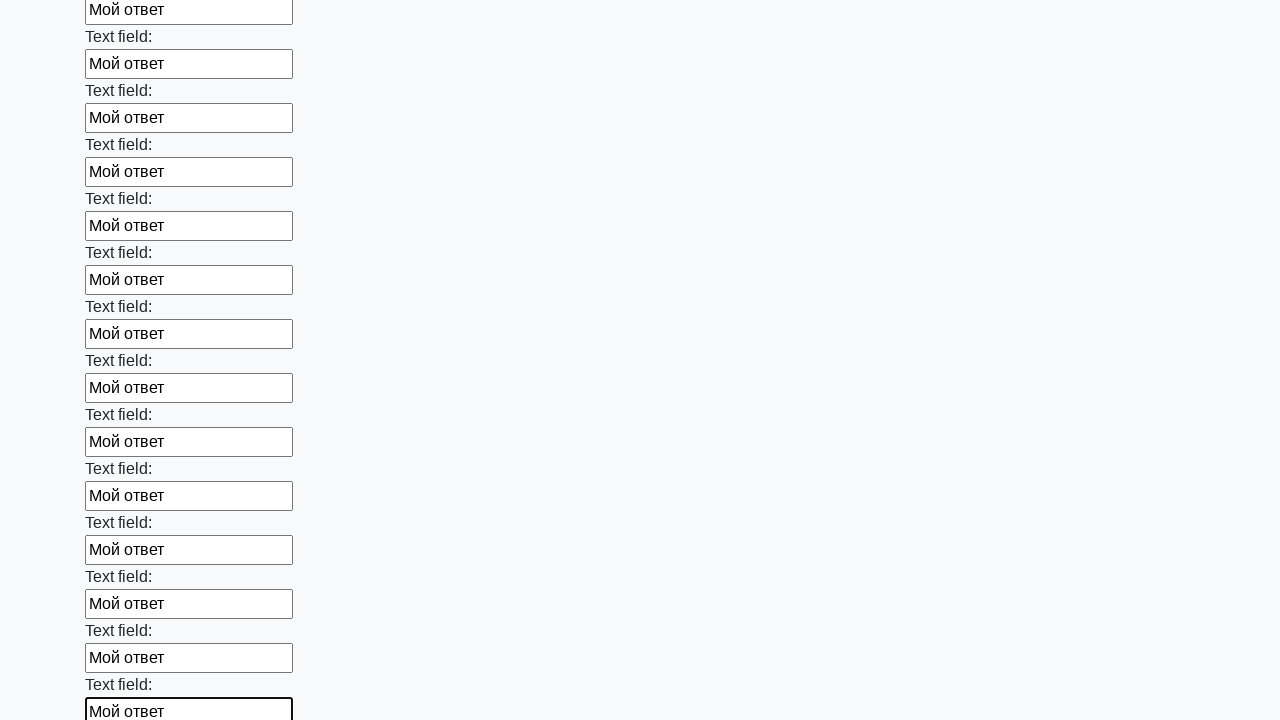

Filled an input field with 'Мой ответ' on input >> nth=80
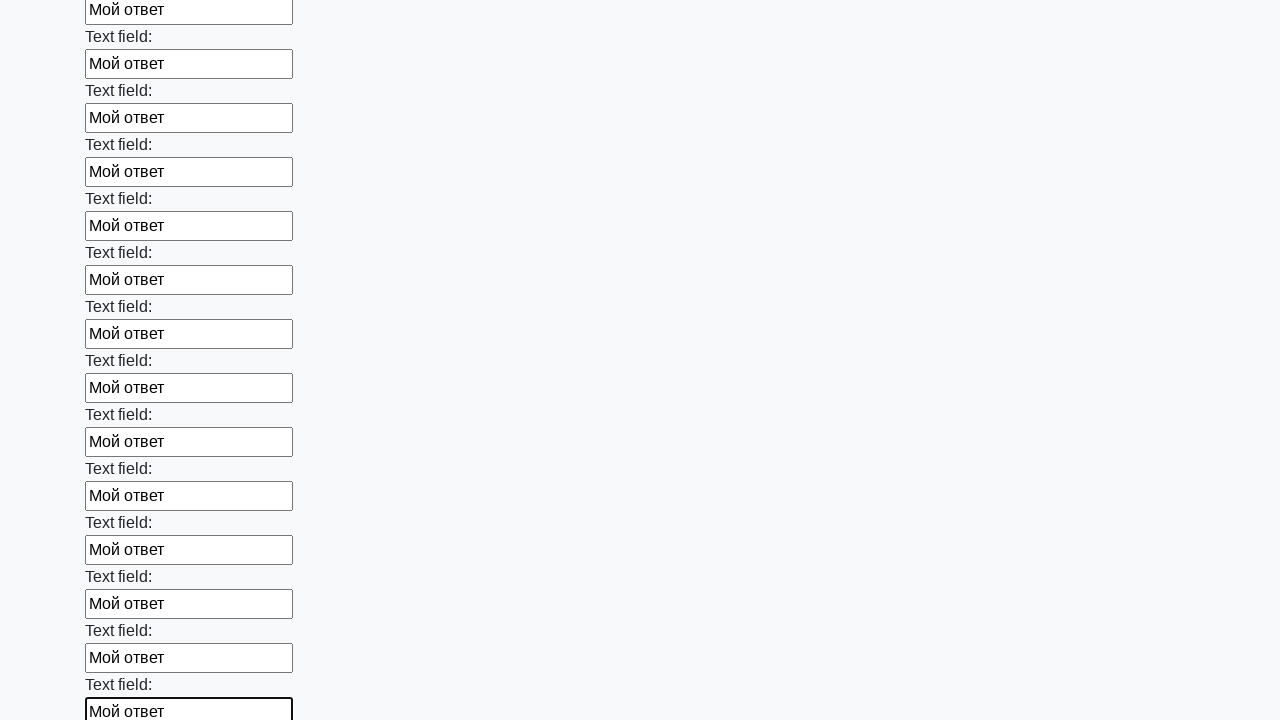

Filled an input field with 'Мой ответ' on input >> nth=81
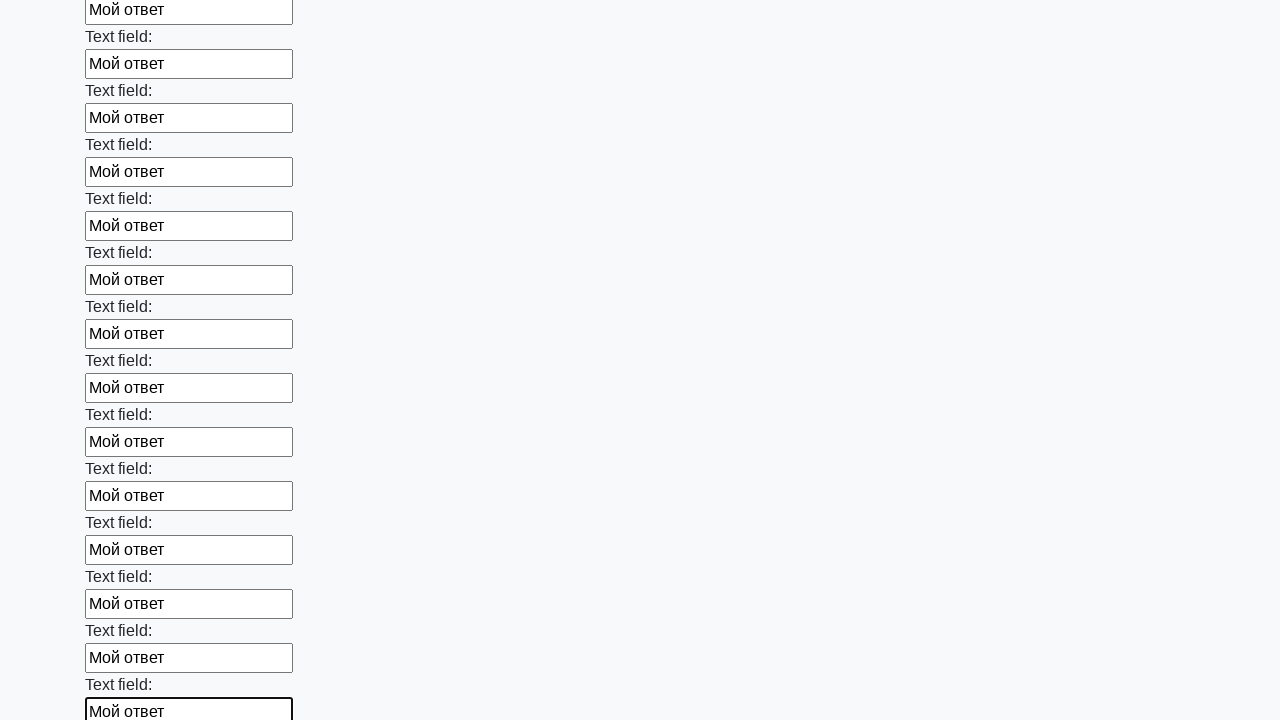

Filled an input field with 'Мой ответ' on input >> nth=82
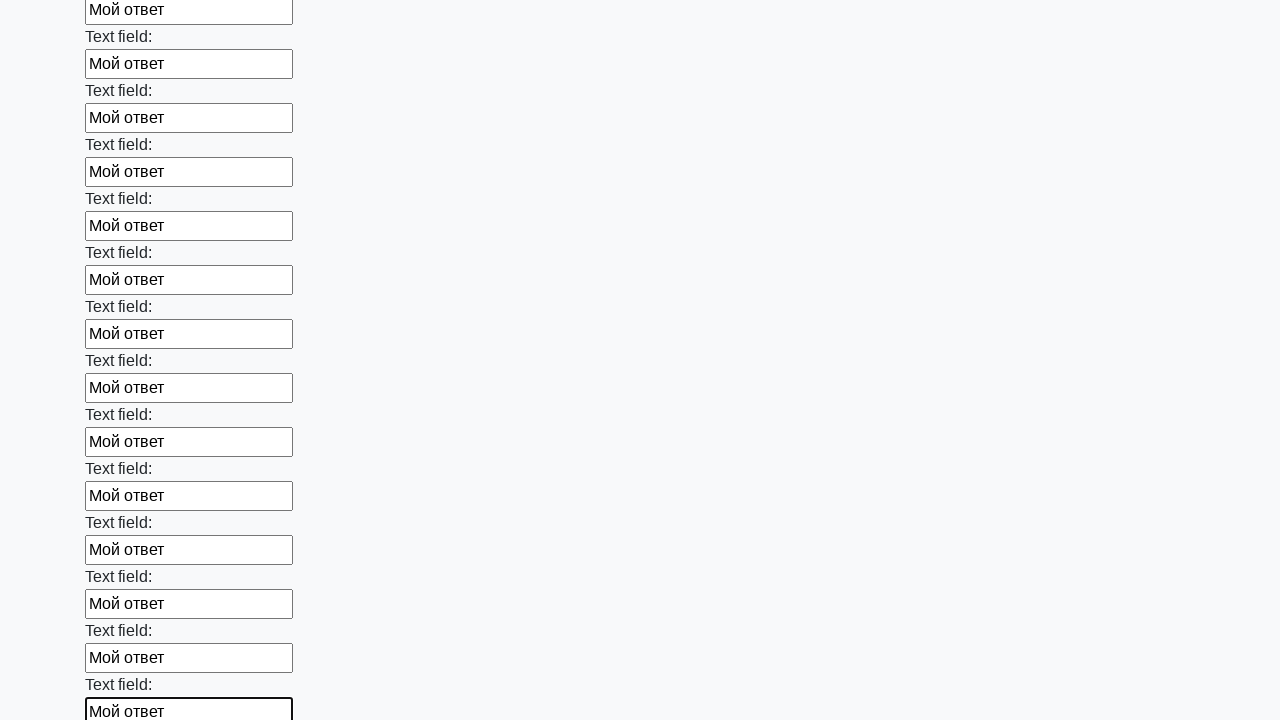

Filled an input field with 'Мой ответ' on input >> nth=83
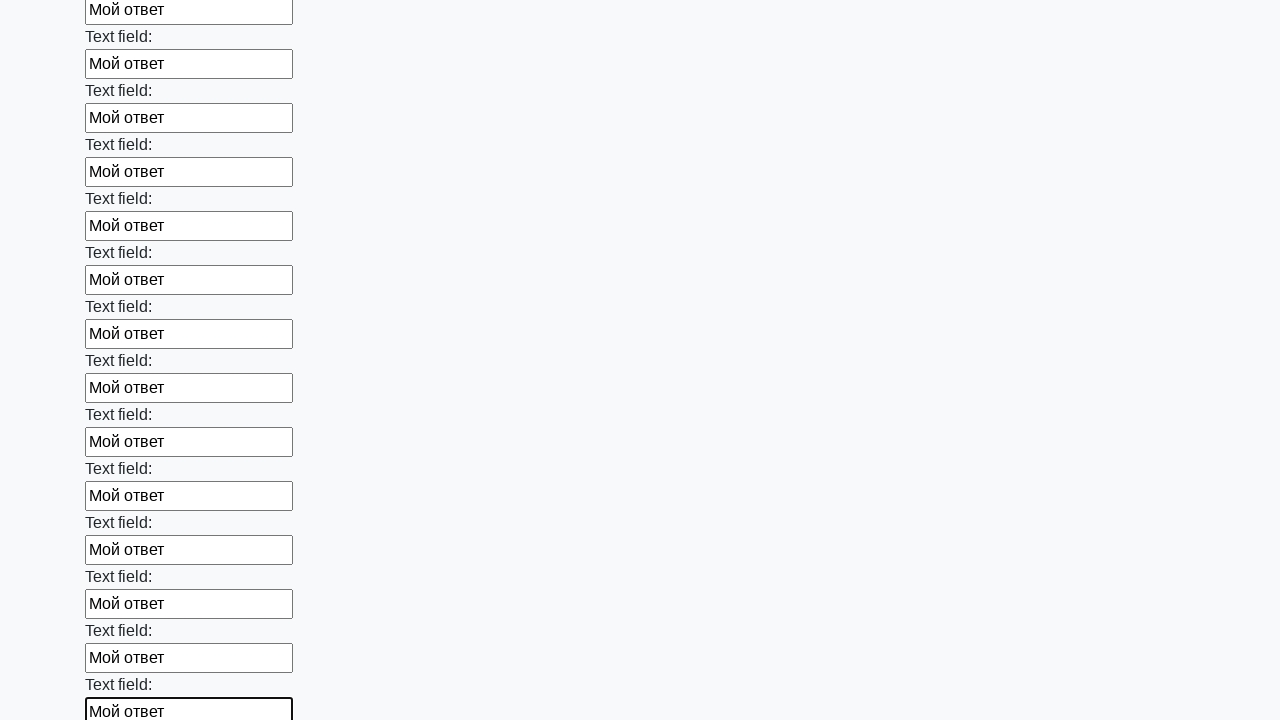

Filled an input field with 'Мой ответ' on input >> nth=84
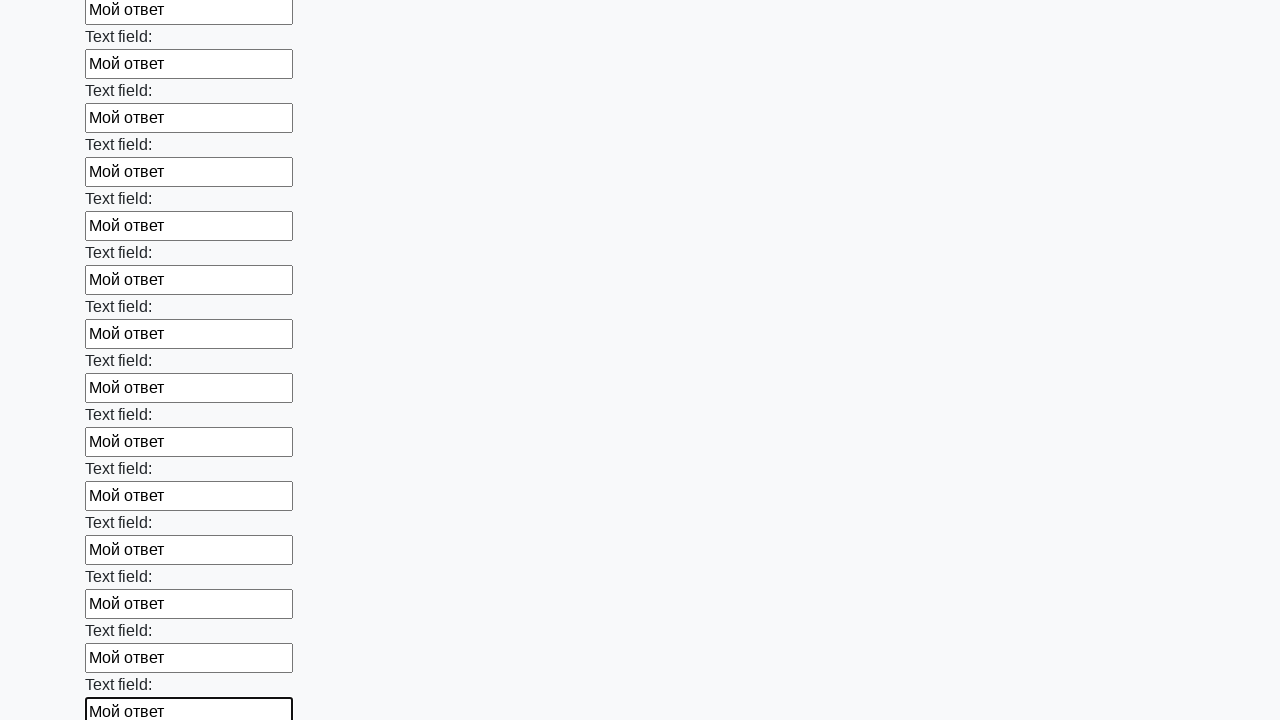

Filled an input field with 'Мой ответ' on input >> nth=85
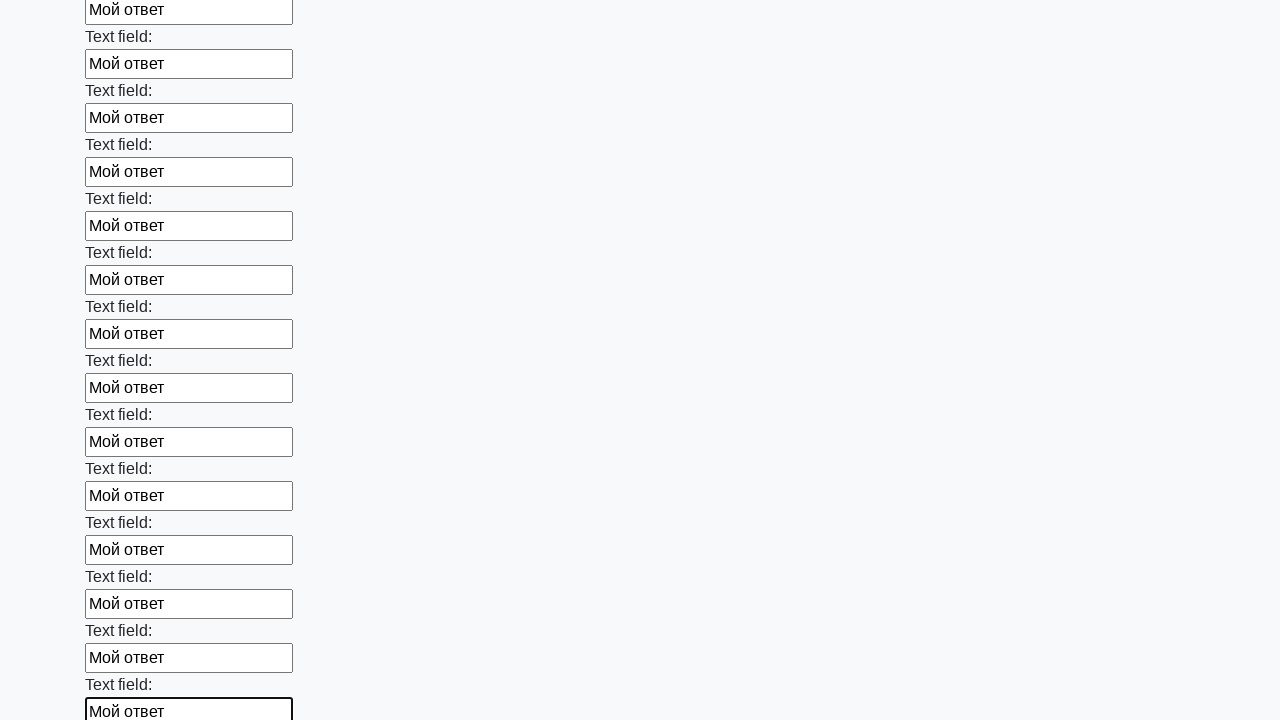

Filled an input field with 'Мой ответ' on input >> nth=86
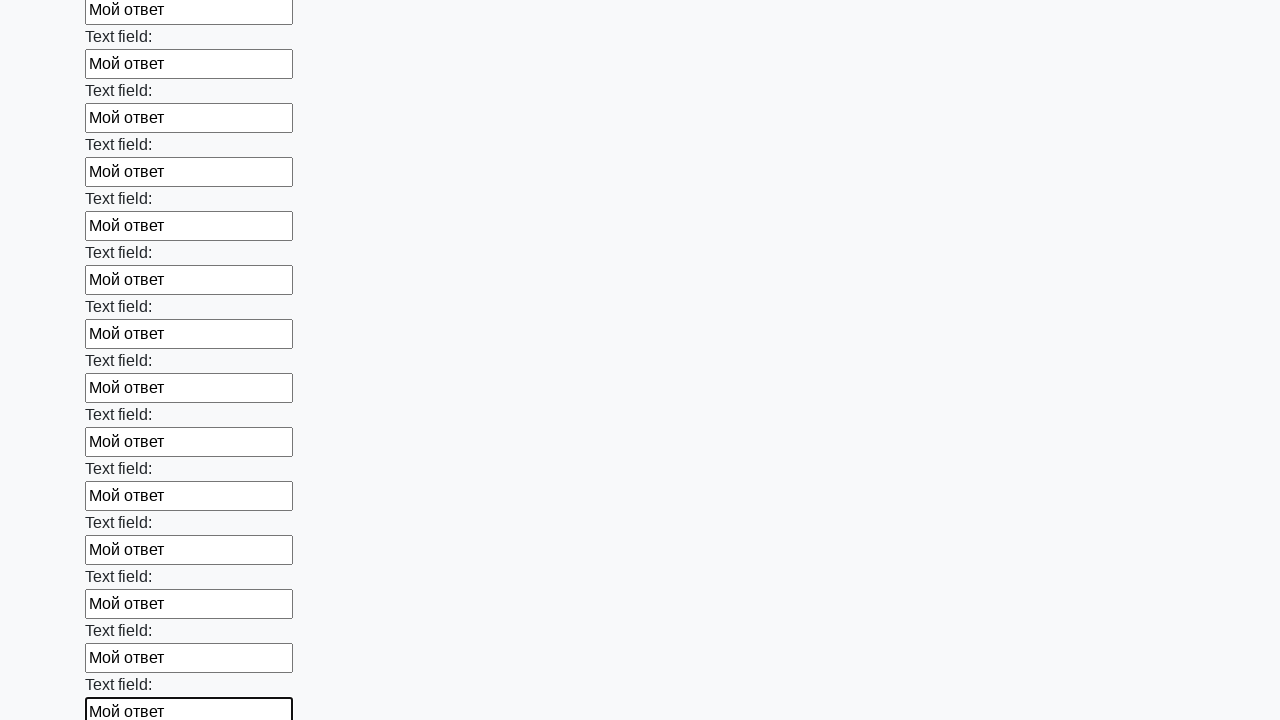

Filled an input field with 'Мой ответ' on input >> nth=87
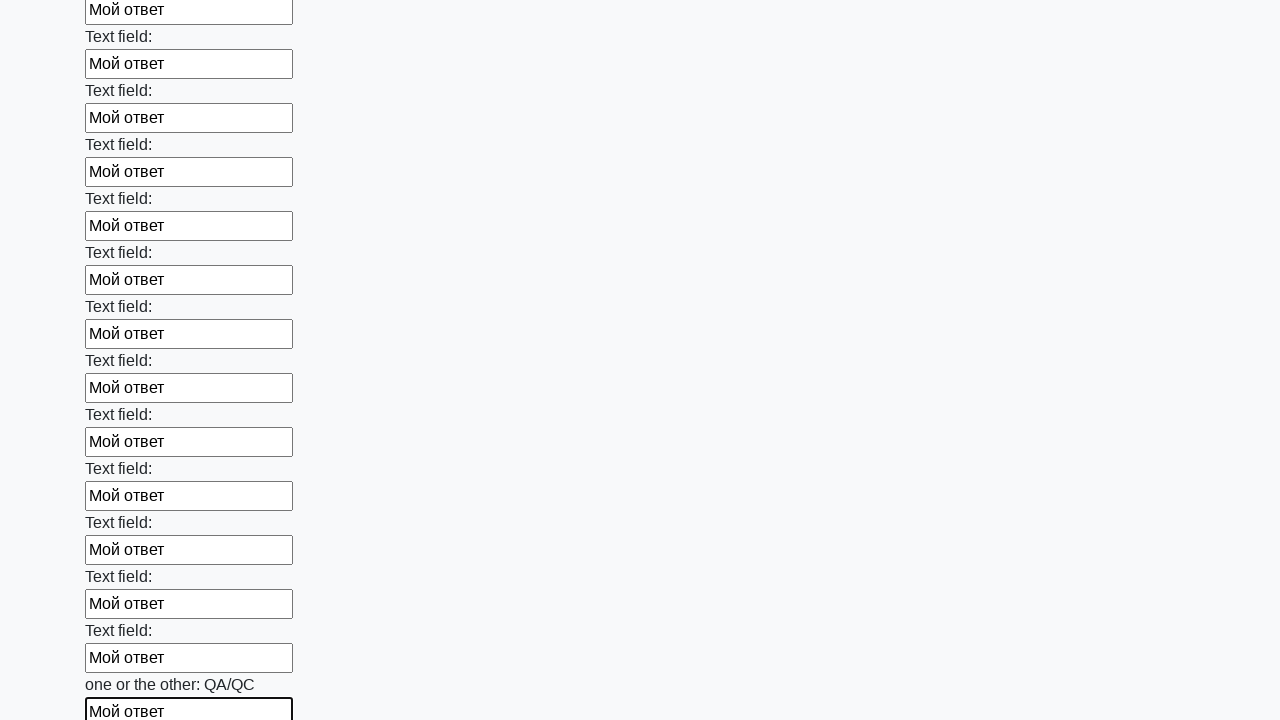

Filled an input field with 'Мой ответ' on input >> nth=88
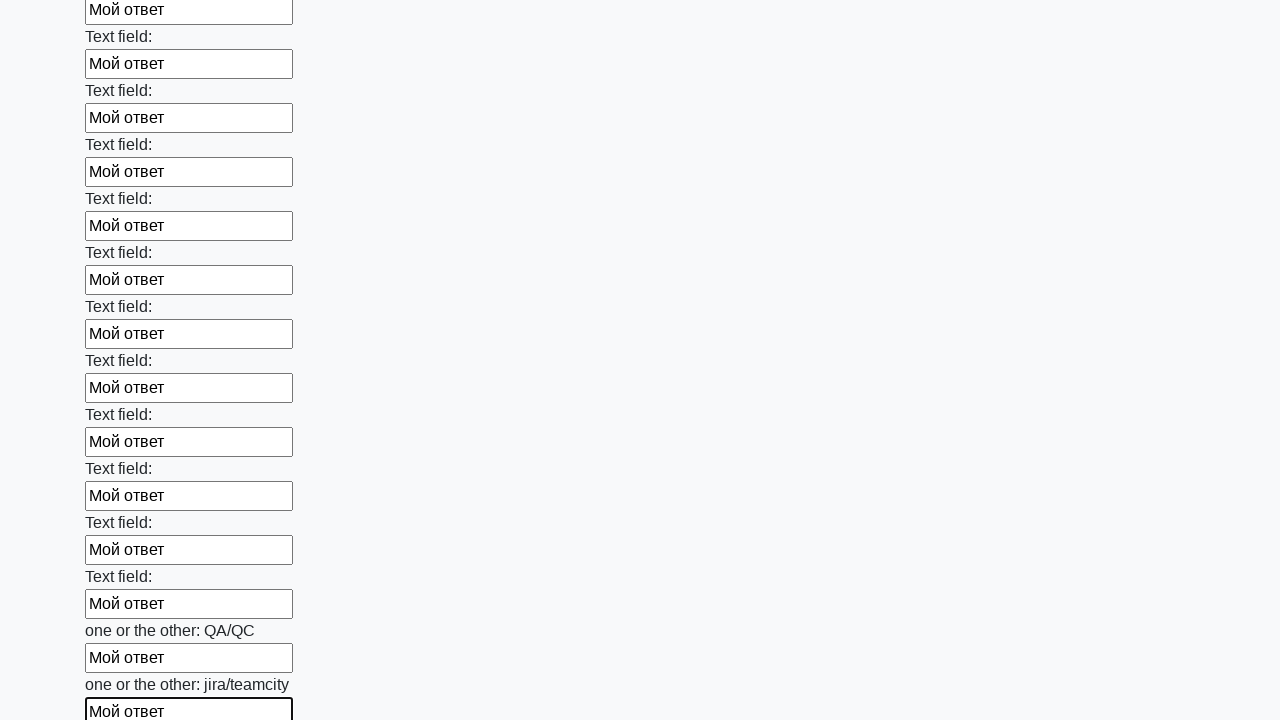

Filled an input field with 'Мой ответ' on input >> nth=89
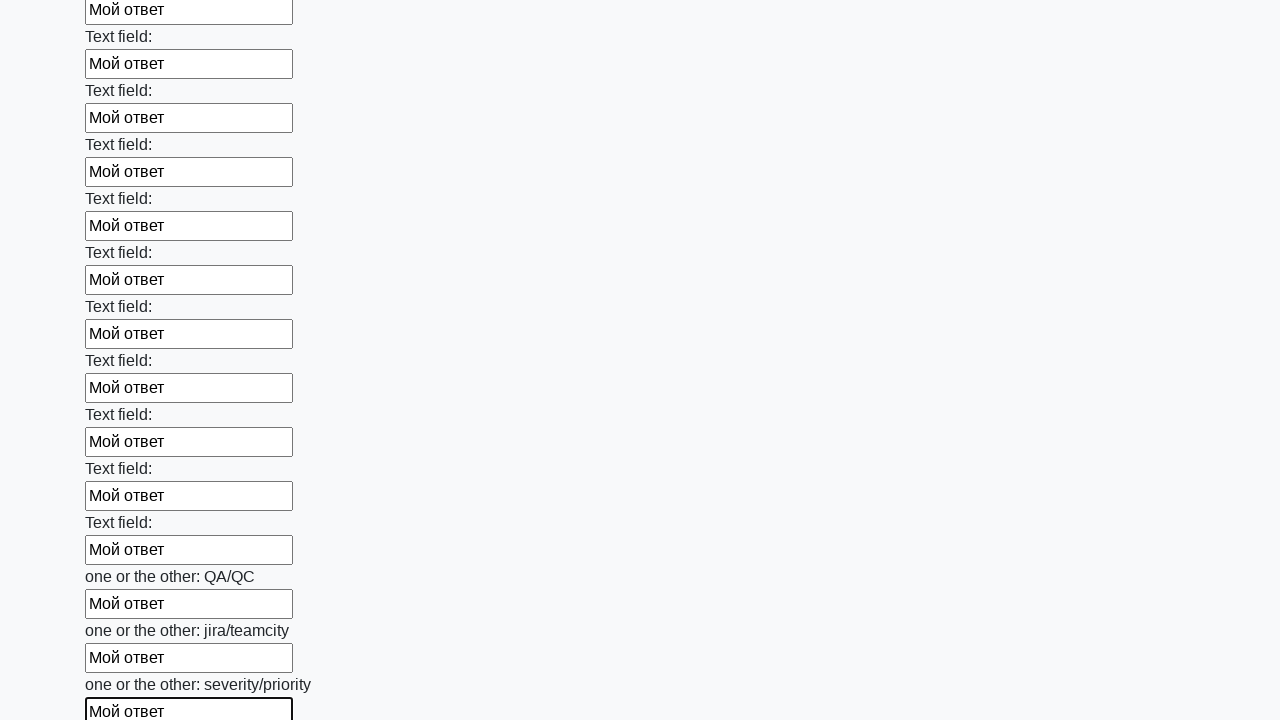

Filled an input field with 'Мой ответ' on input >> nth=90
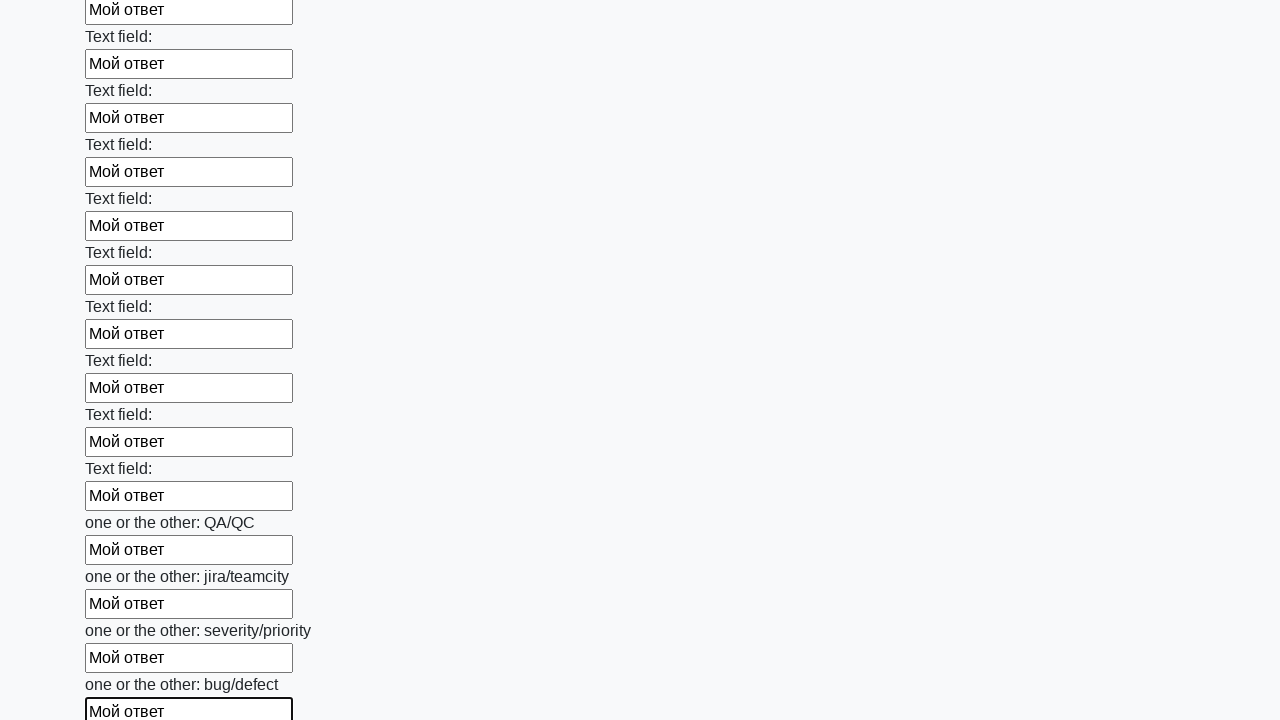

Filled an input field with 'Мой ответ' on input >> nth=91
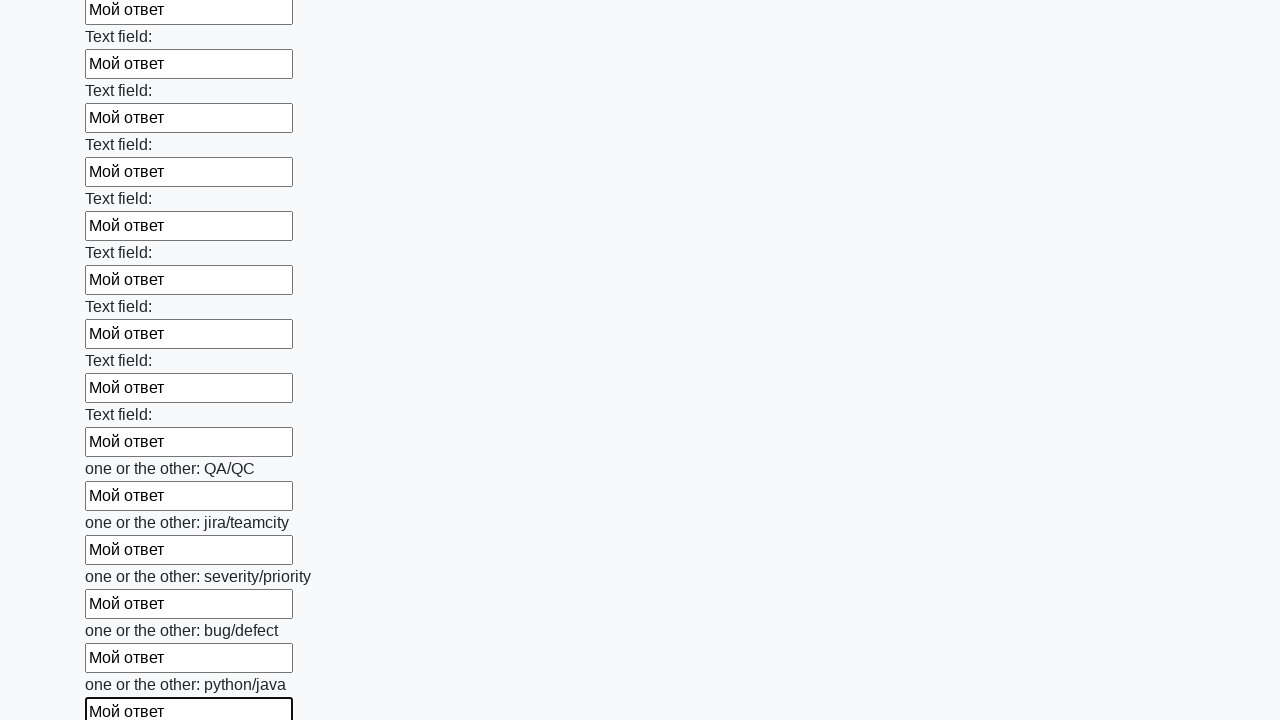

Filled an input field with 'Мой ответ' on input >> nth=92
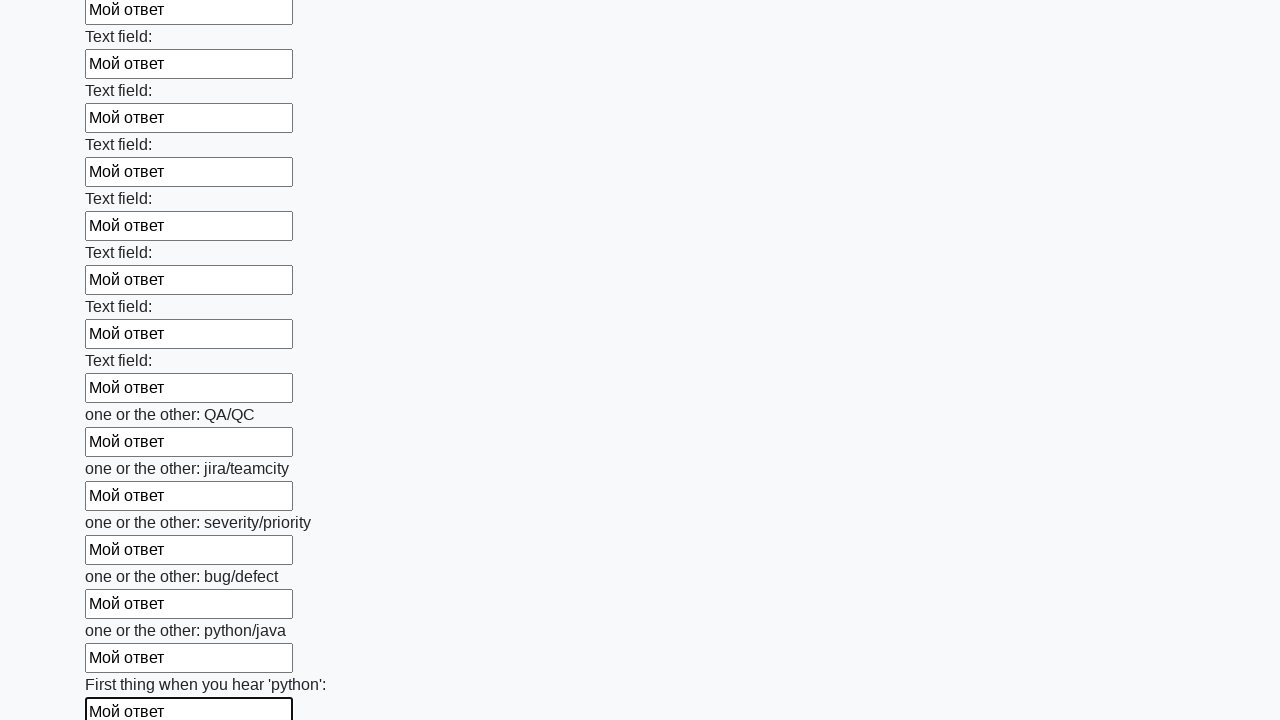

Filled an input field with 'Мой ответ' on input >> nth=93
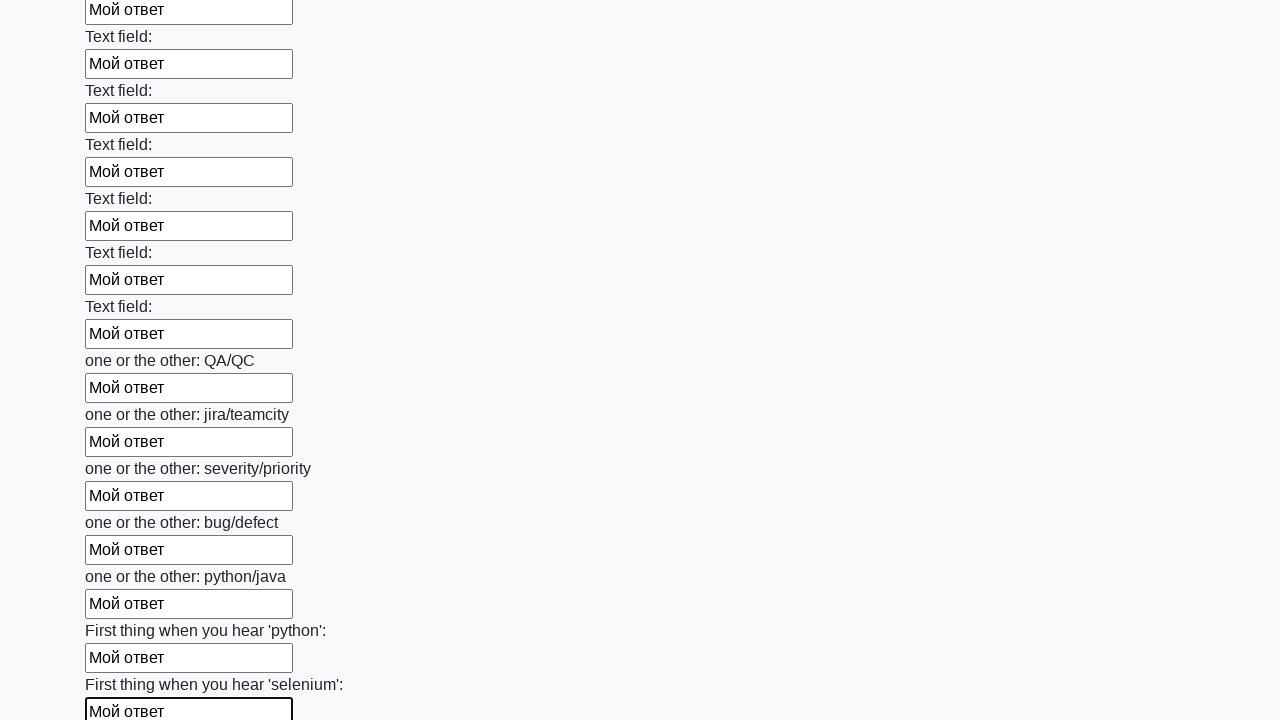

Filled an input field with 'Мой ответ' on input >> nth=94
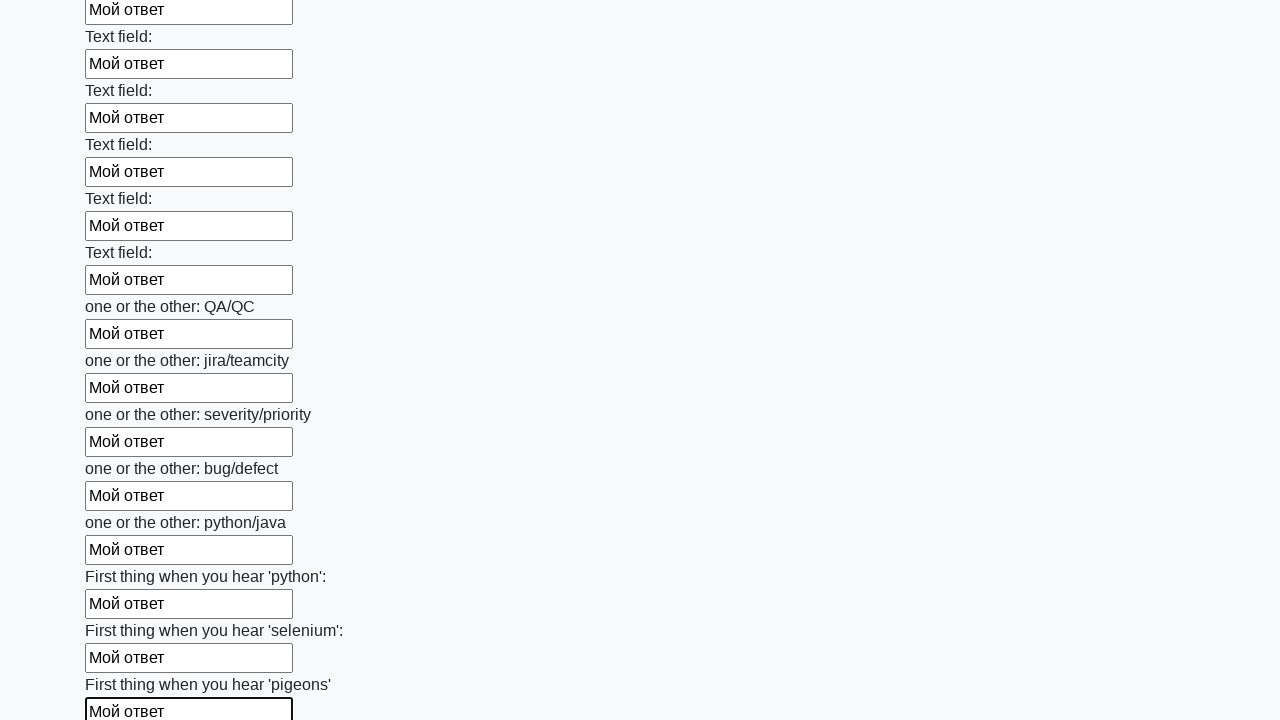

Filled an input field with 'Мой ответ' on input >> nth=95
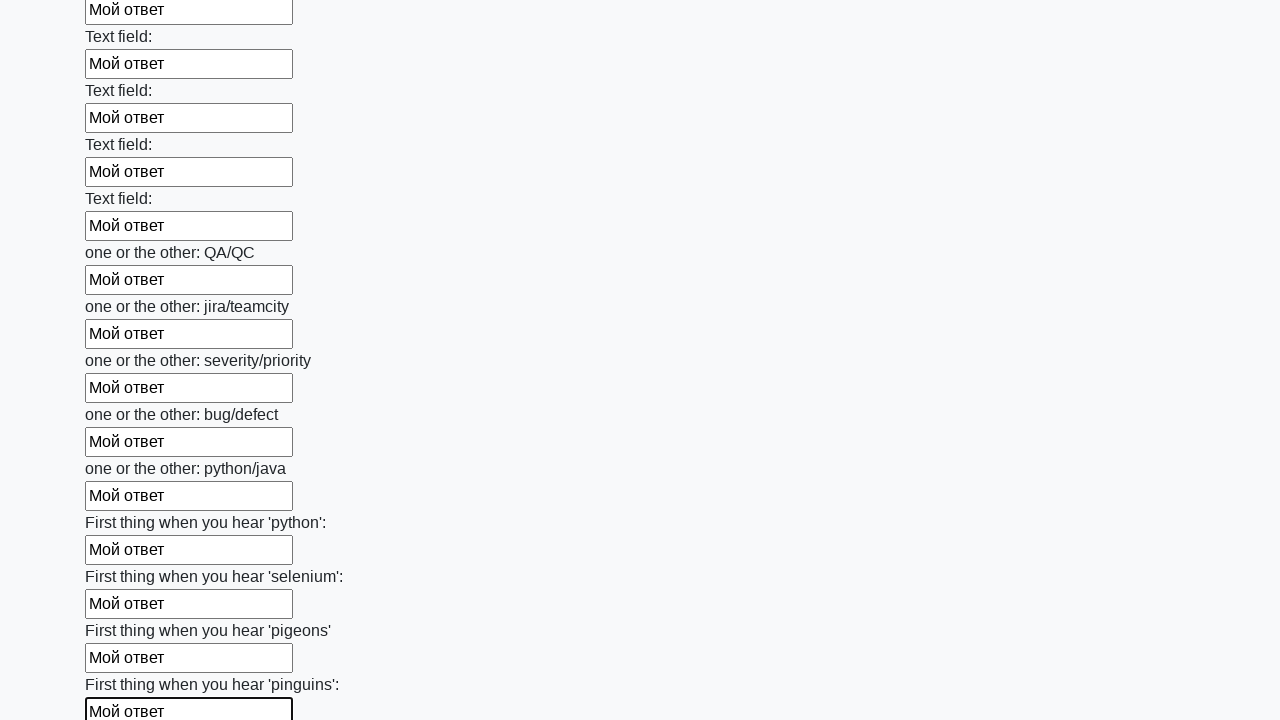

Filled an input field with 'Мой ответ' on input >> nth=96
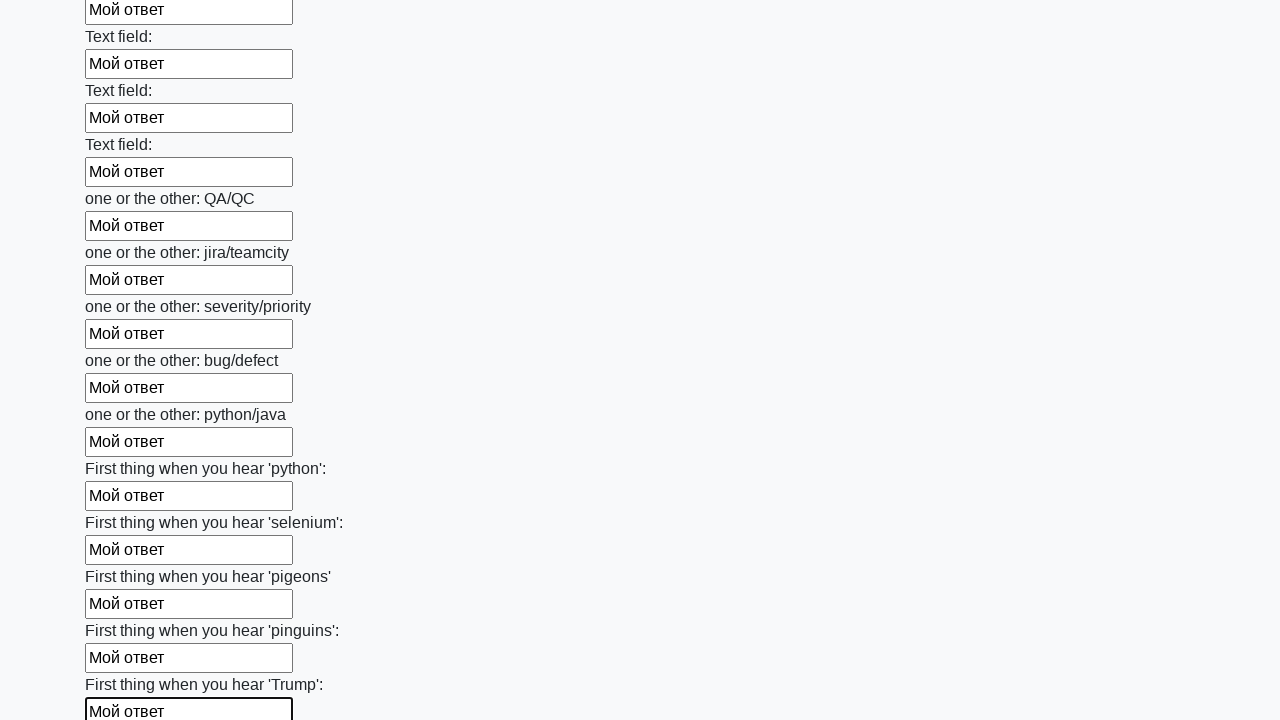

Filled an input field with 'Мой ответ' on input >> nth=97
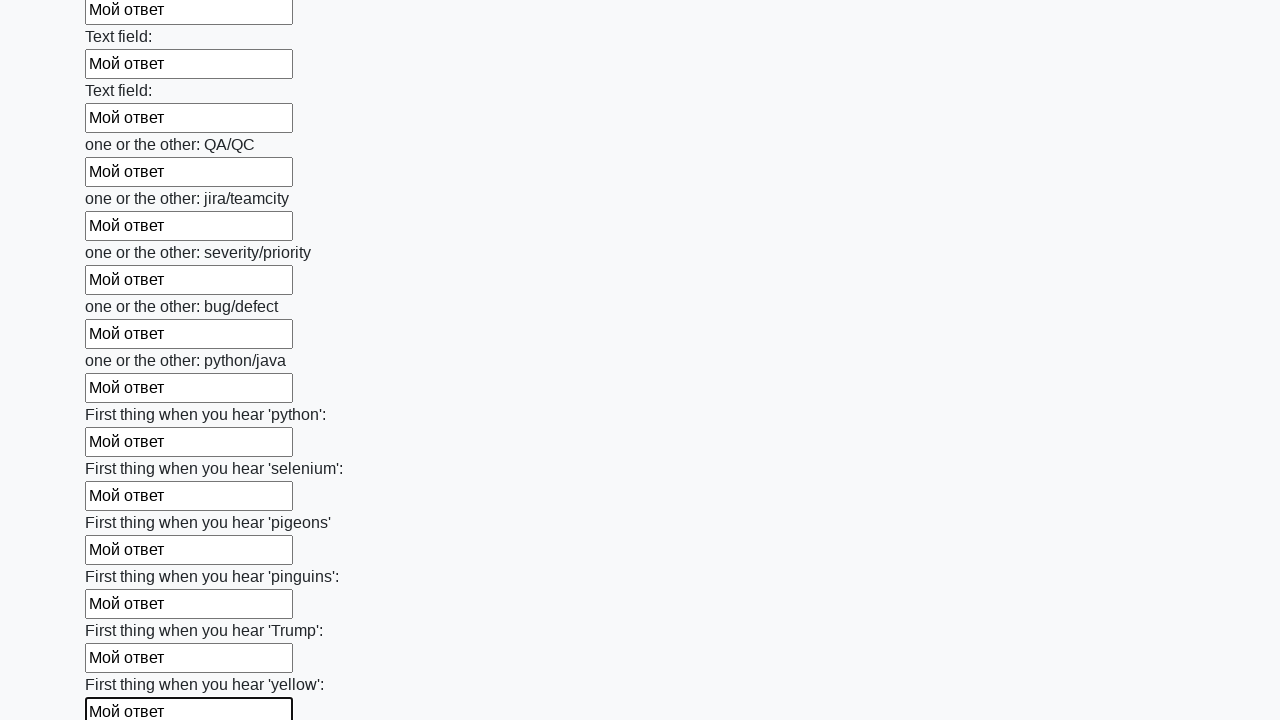

Filled an input field with 'Мой ответ' on input >> nth=98
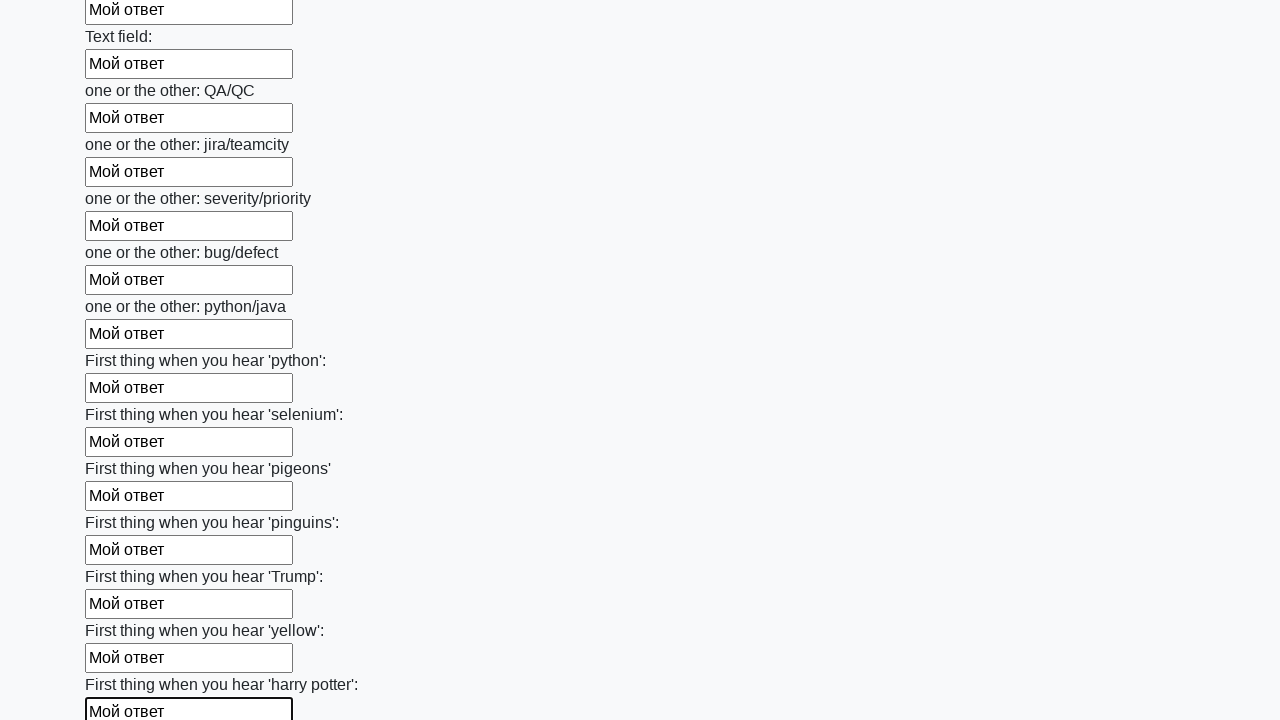

Filled an input field with 'Мой ответ' on input >> nth=99
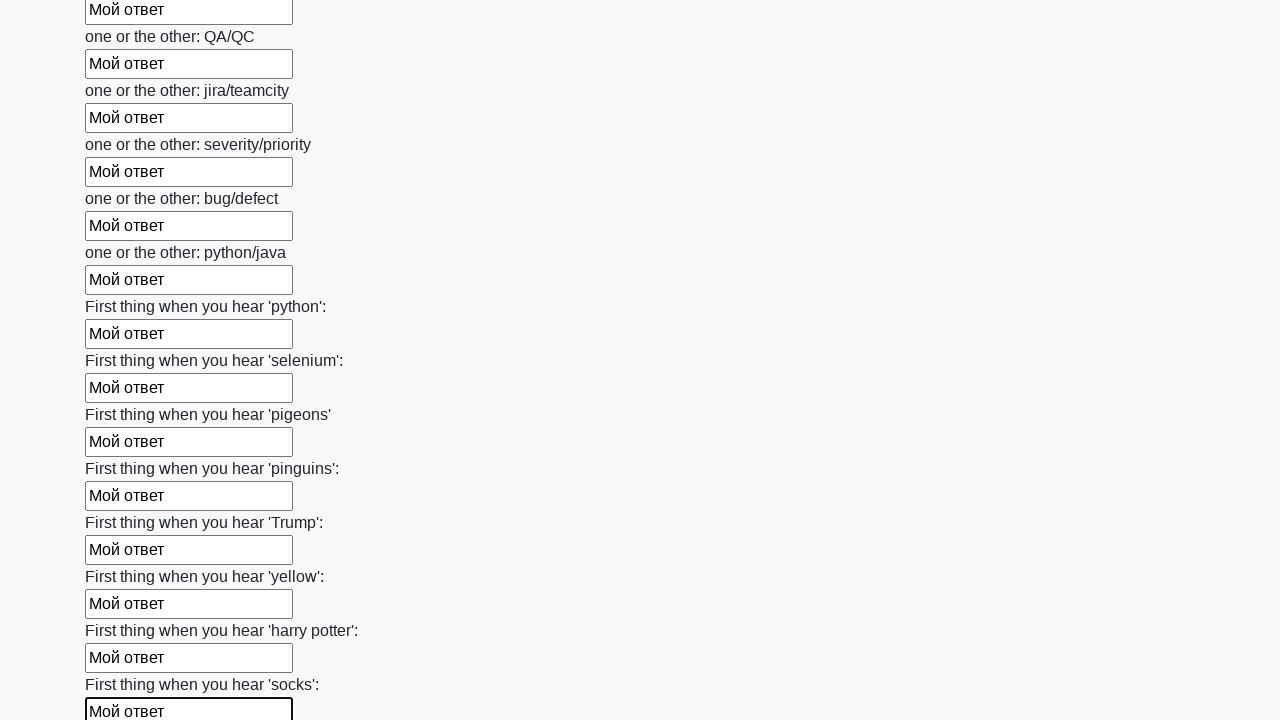

Clicked the submit button to submit the form at (123, 611) on button.btn
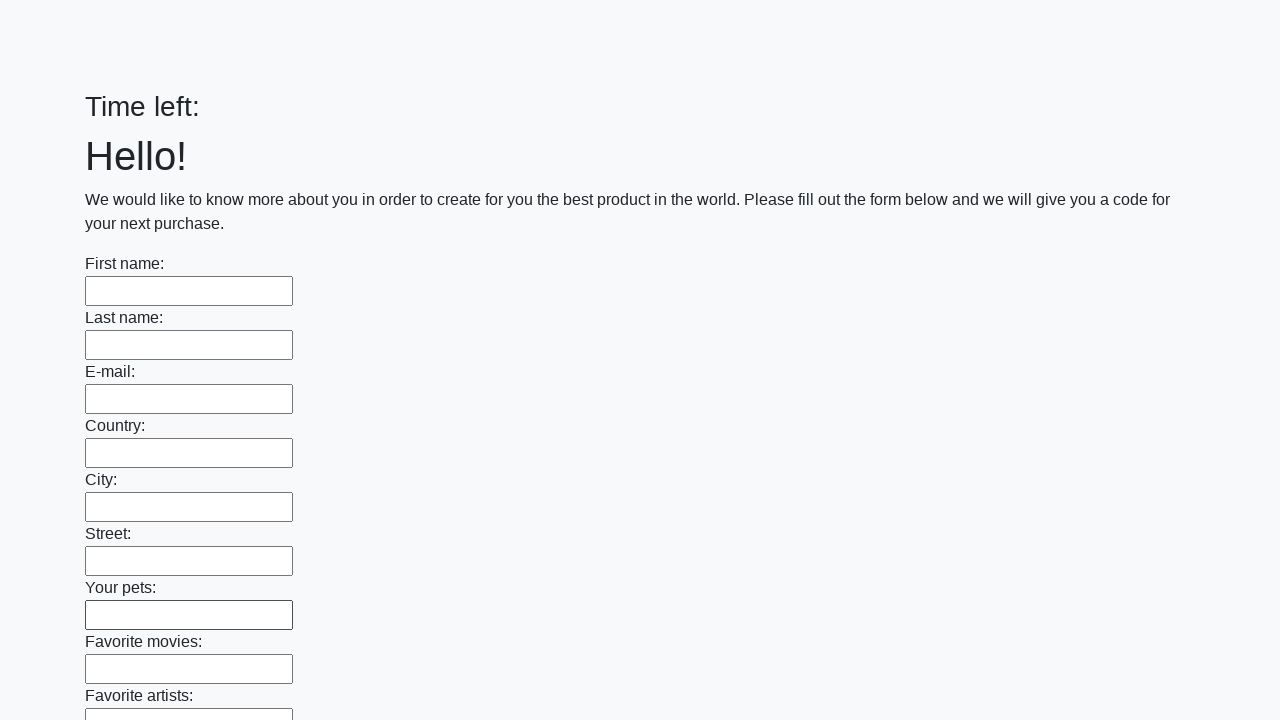

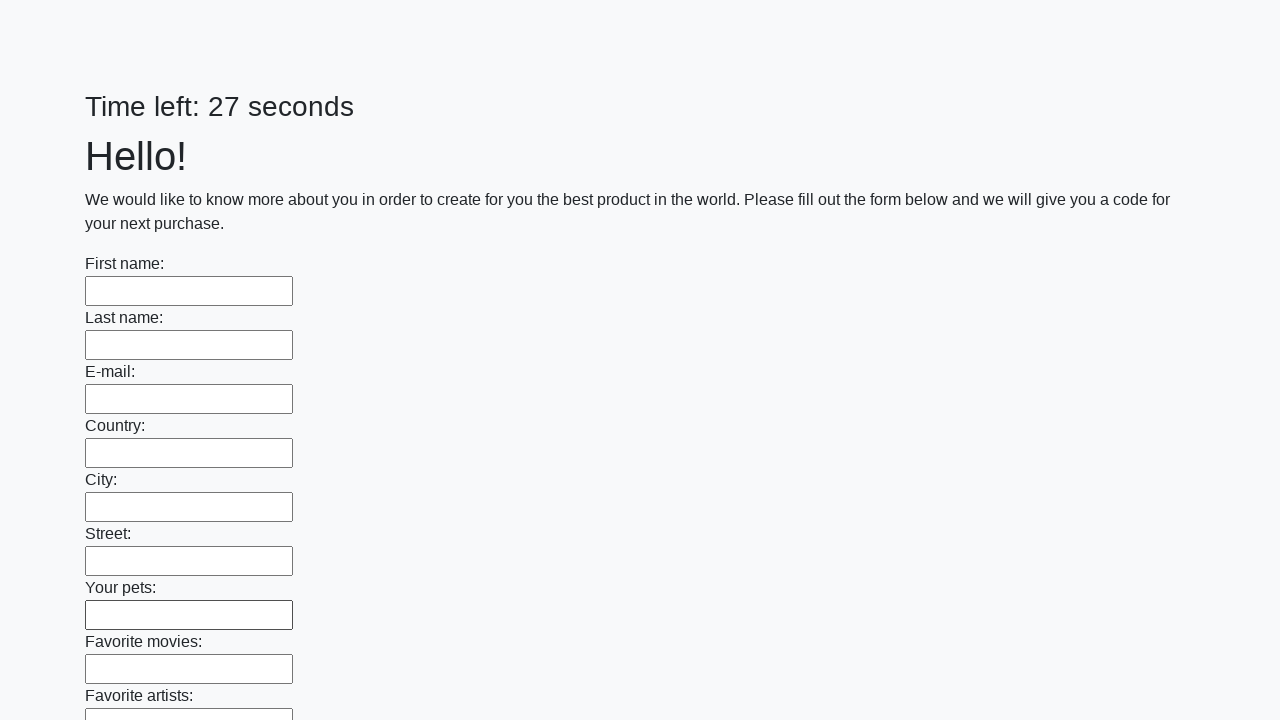